Tests filling out a large form by entering text into all input fields and clicking the submit button

Starting URL: http://suninjuly.github.io/huge_form.html

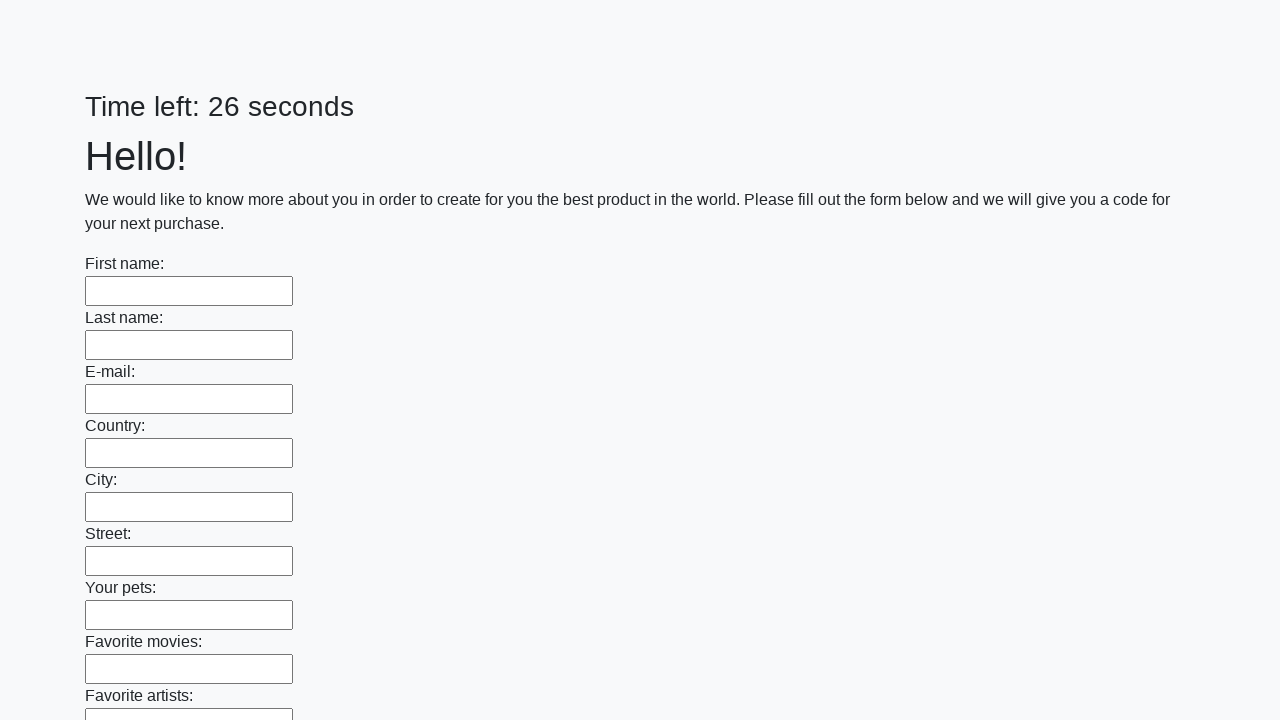

Located all input fields on the huge form
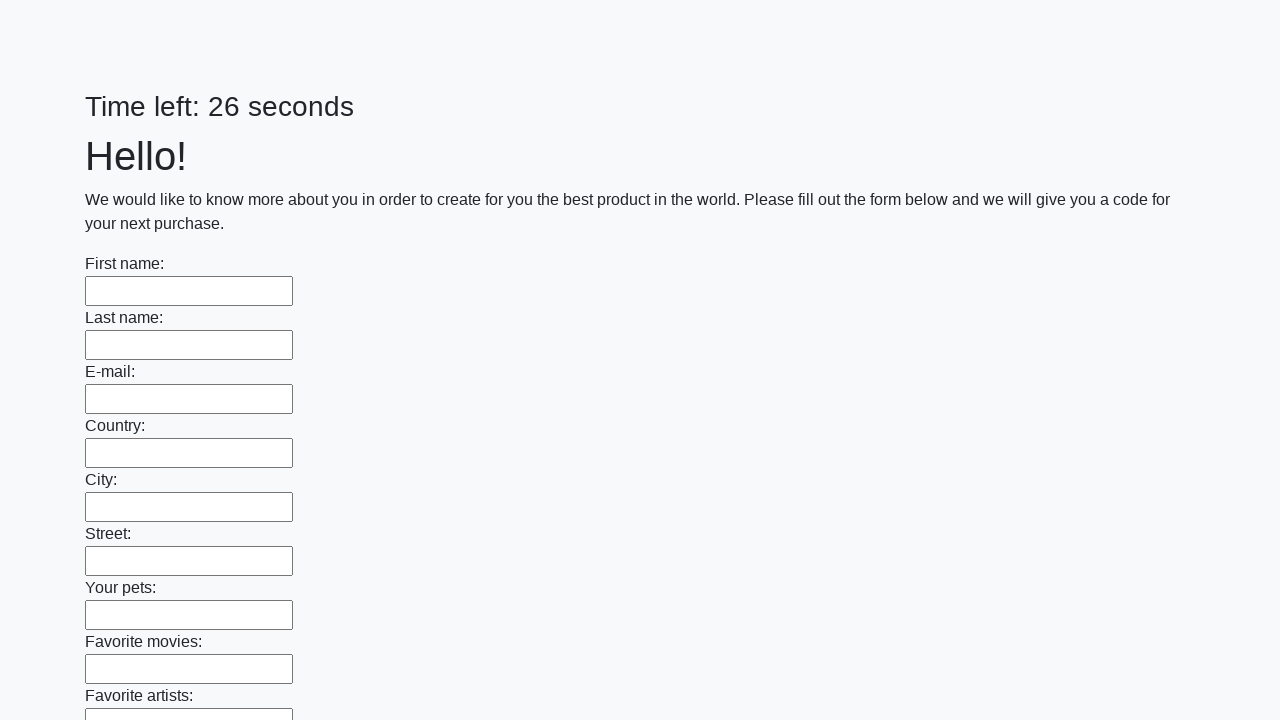

Filled an input field with 'Sample Answer' on input >> nth=0
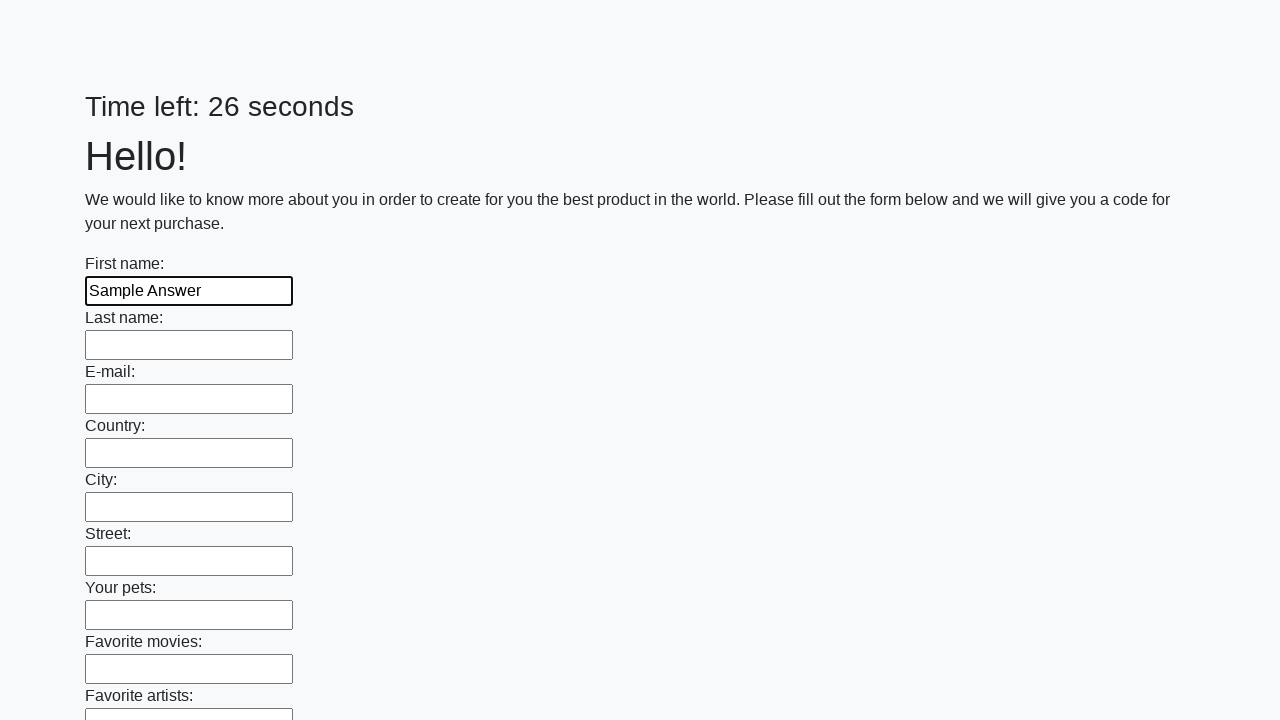

Filled an input field with 'Sample Answer' on input >> nth=1
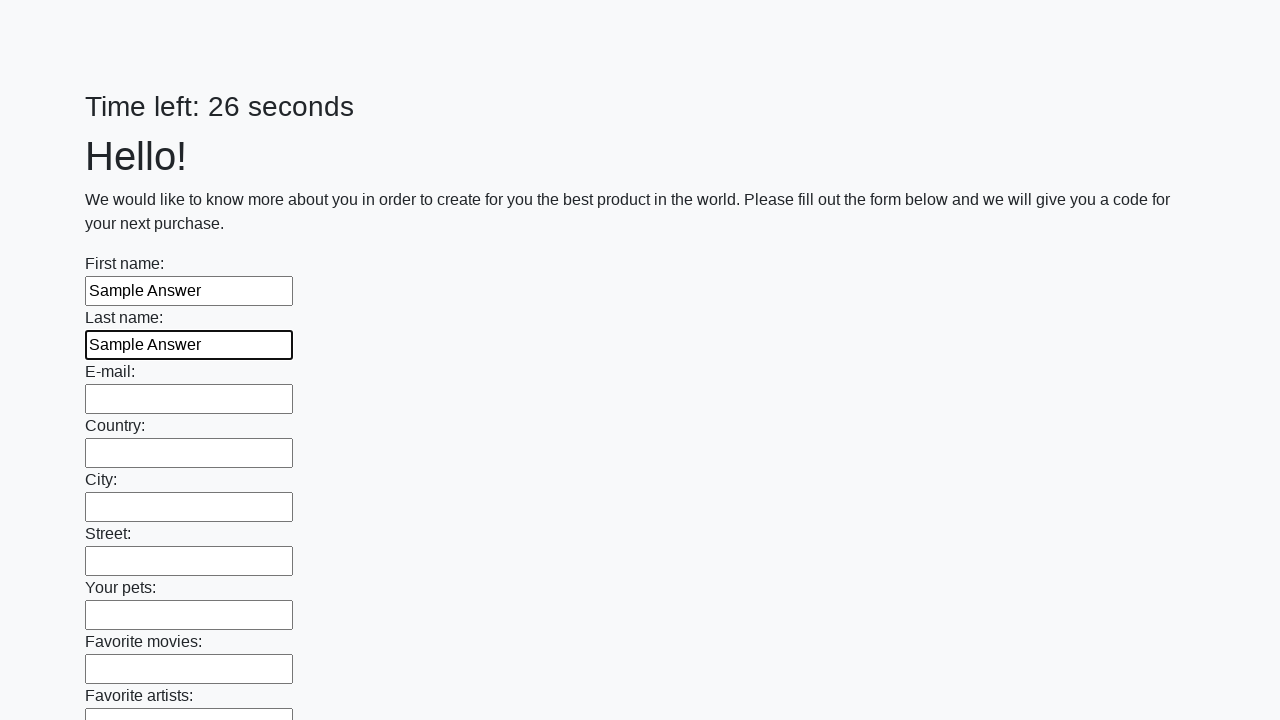

Filled an input field with 'Sample Answer' on input >> nth=2
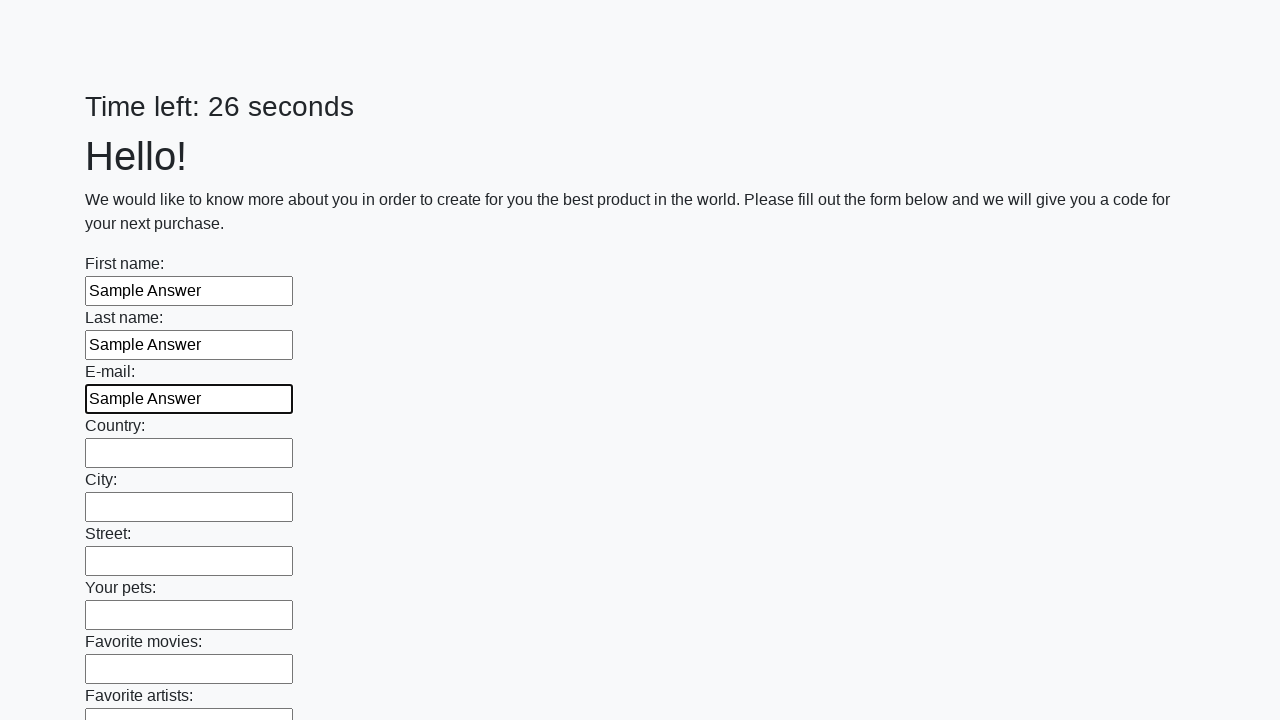

Filled an input field with 'Sample Answer' on input >> nth=3
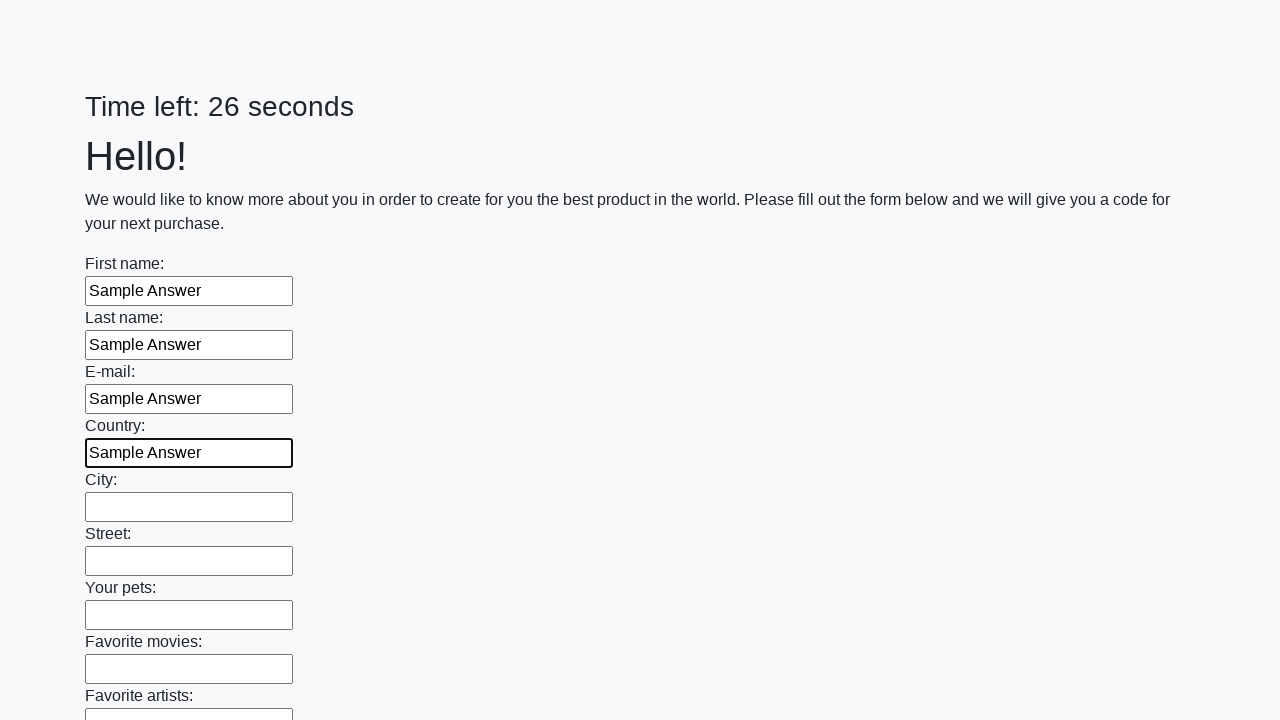

Filled an input field with 'Sample Answer' on input >> nth=4
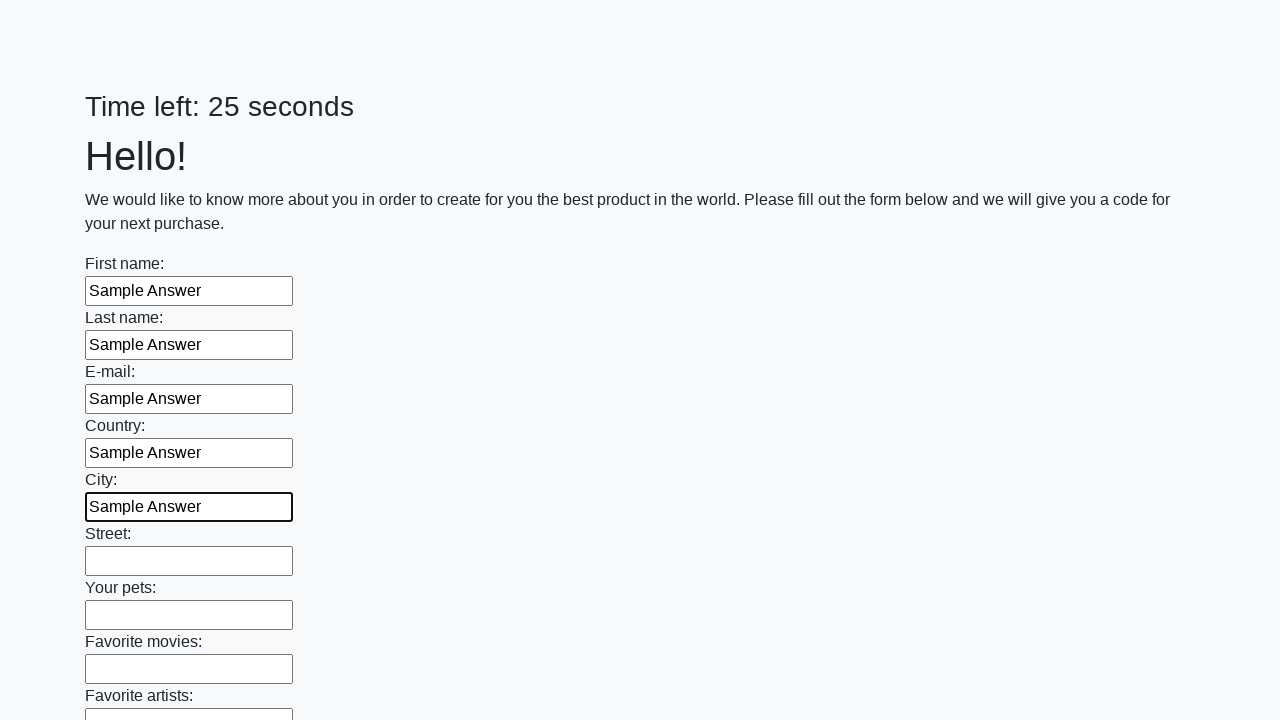

Filled an input field with 'Sample Answer' on input >> nth=5
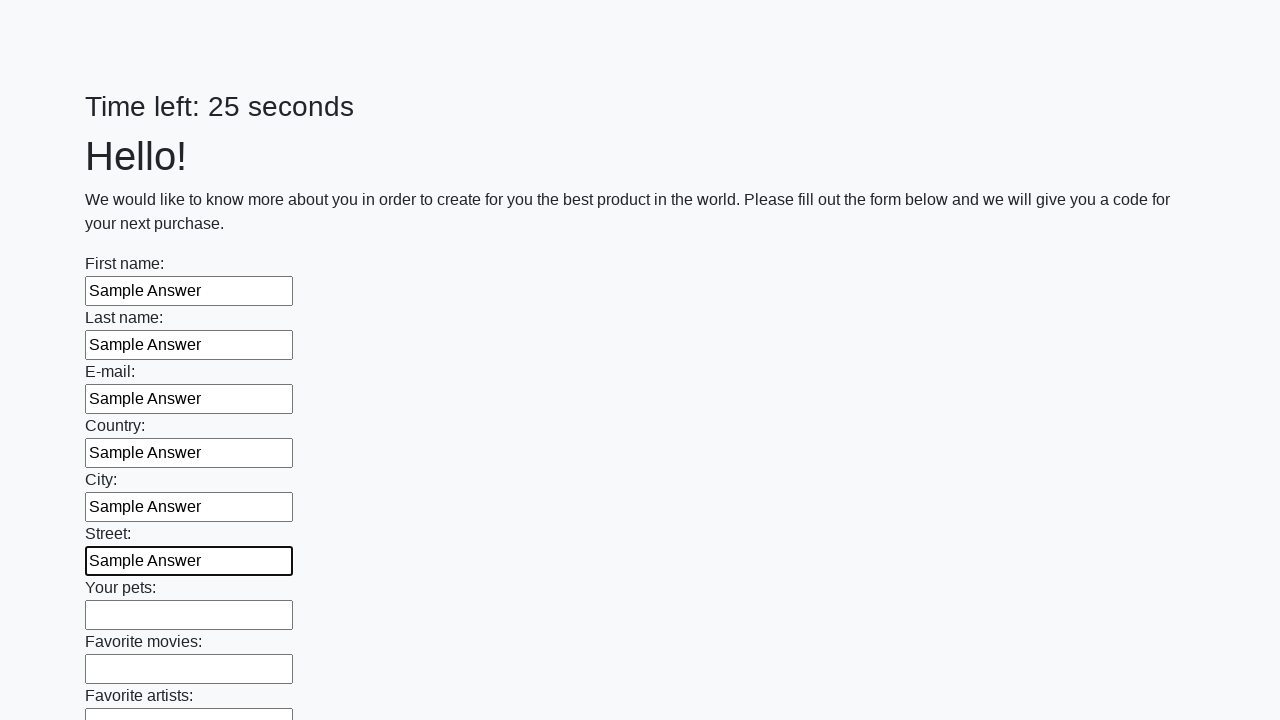

Filled an input field with 'Sample Answer' on input >> nth=6
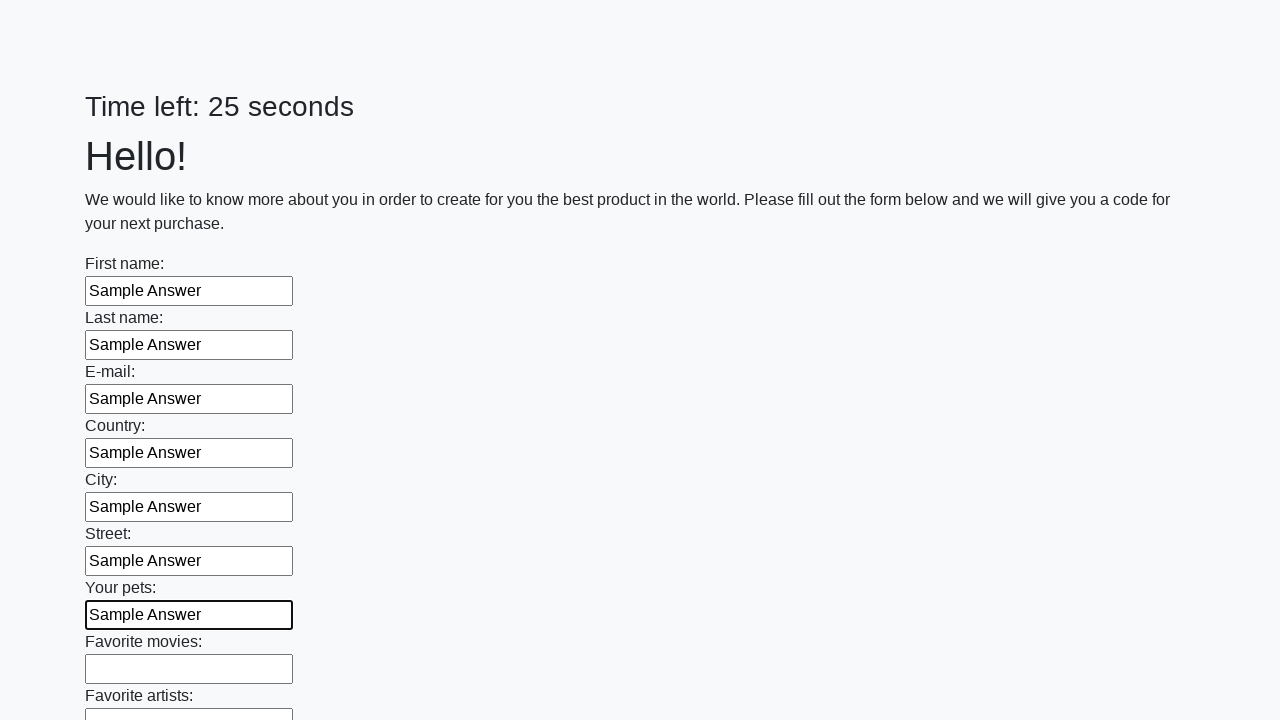

Filled an input field with 'Sample Answer' on input >> nth=7
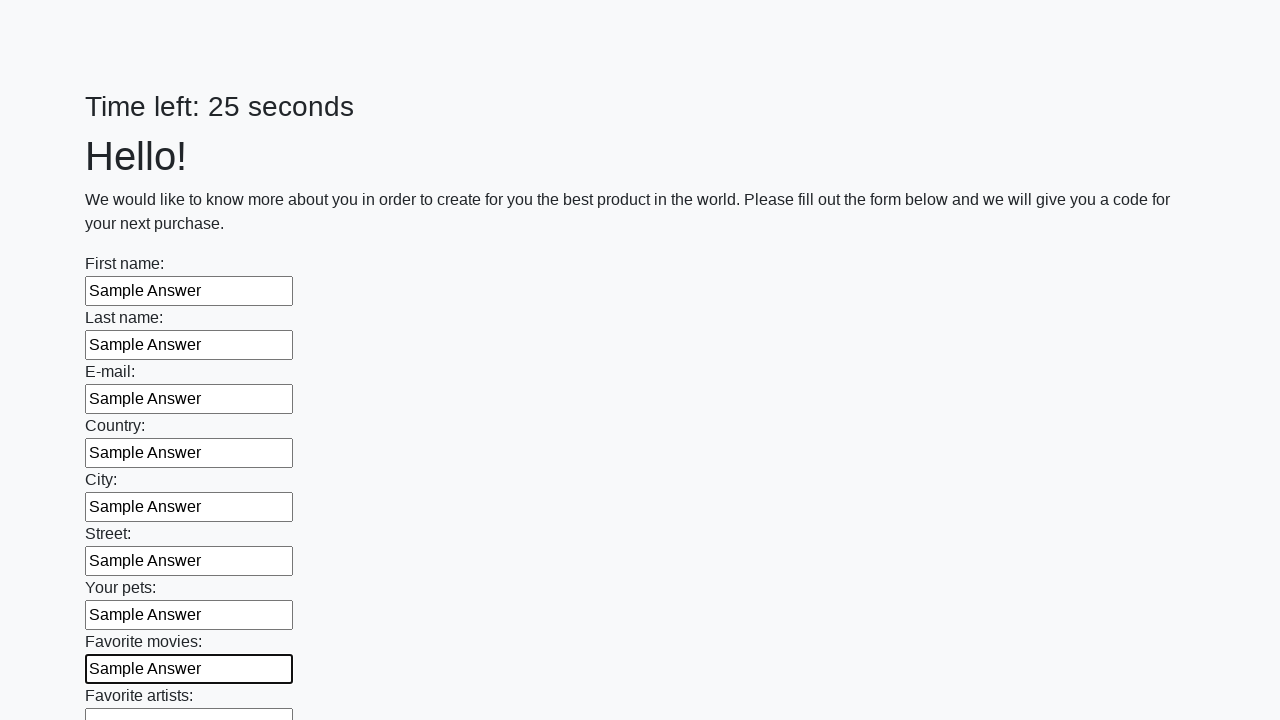

Filled an input field with 'Sample Answer' on input >> nth=8
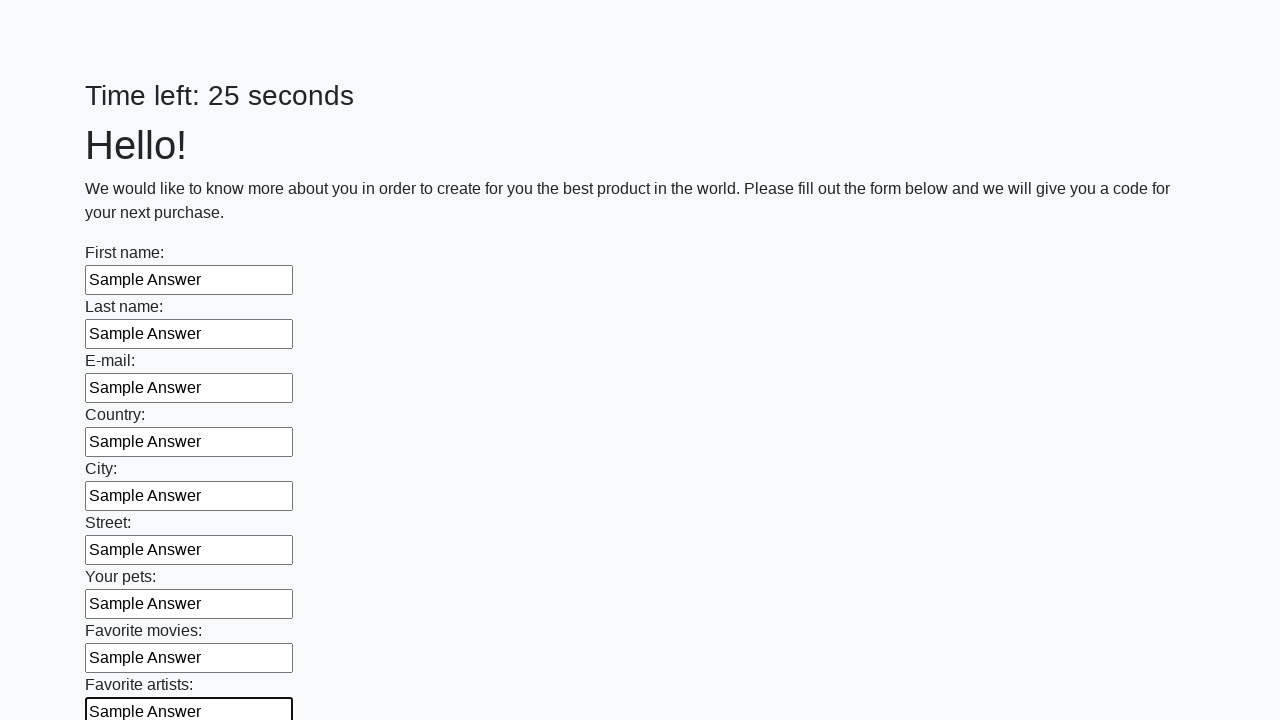

Filled an input field with 'Sample Answer' on input >> nth=9
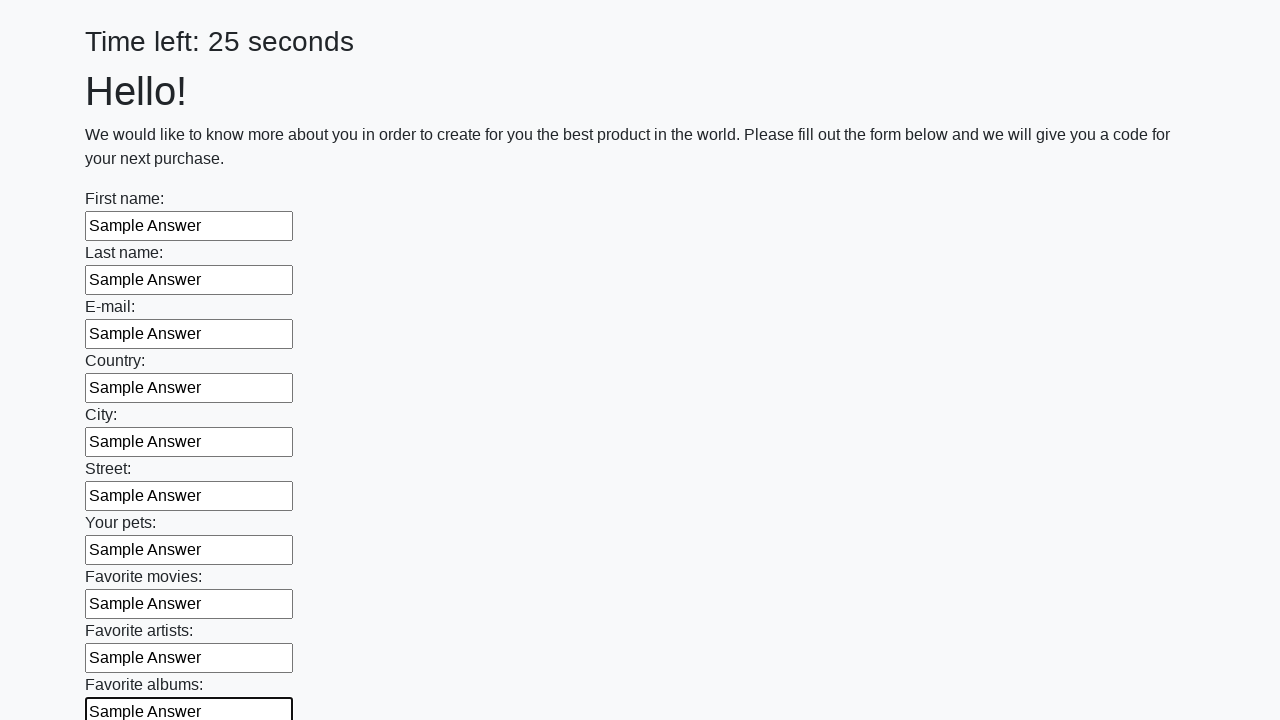

Filled an input field with 'Sample Answer' on input >> nth=10
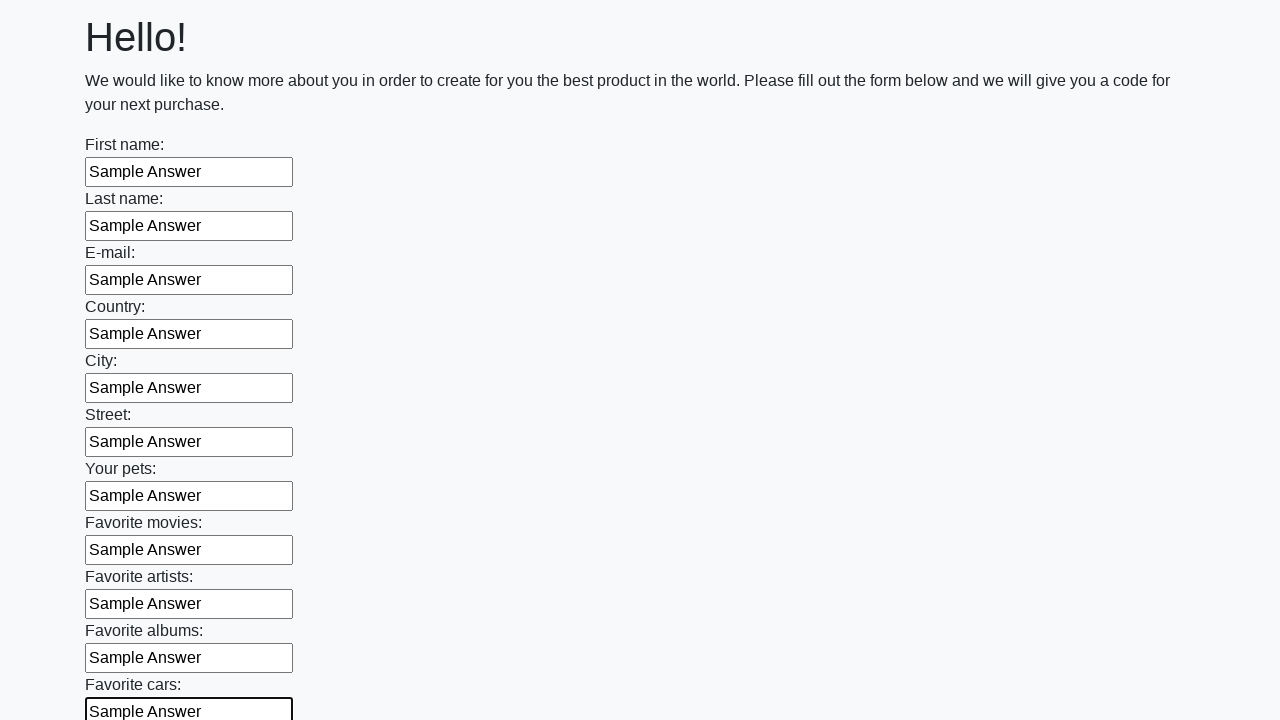

Filled an input field with 'Sample Answer' on input >> nth=11
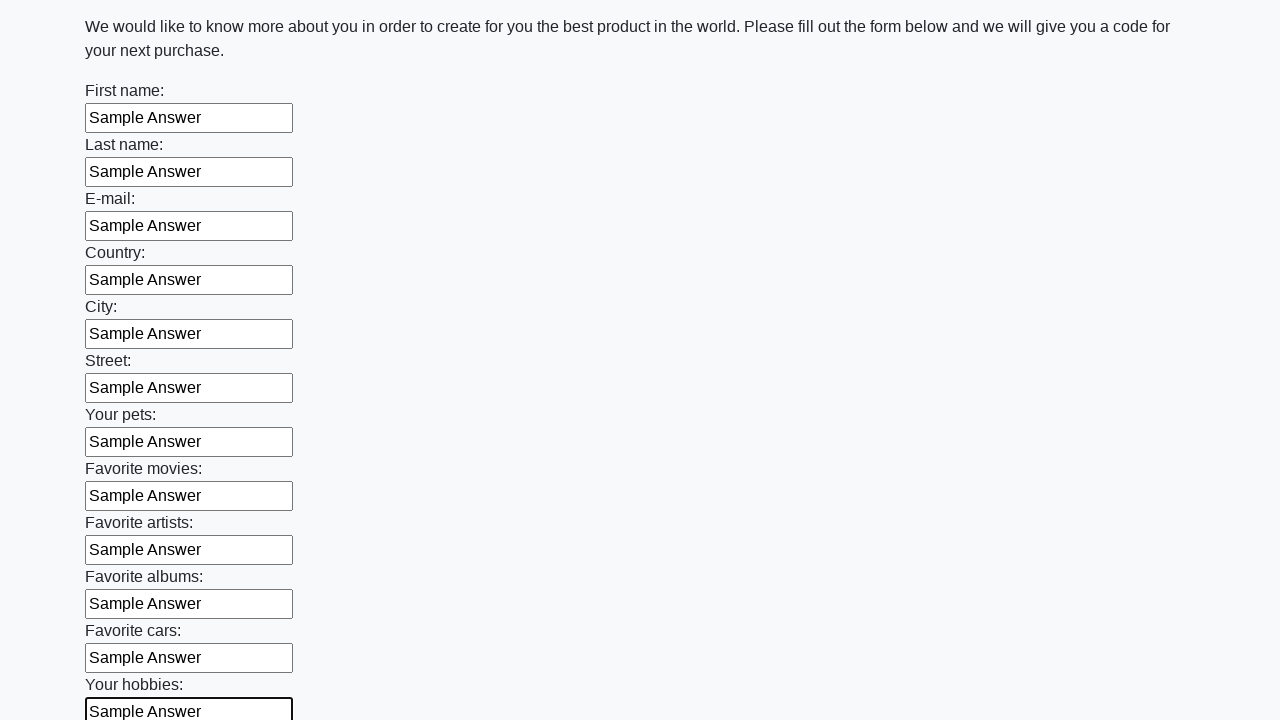

Filled an input field with 'Sample Answer' on input >> nth=12
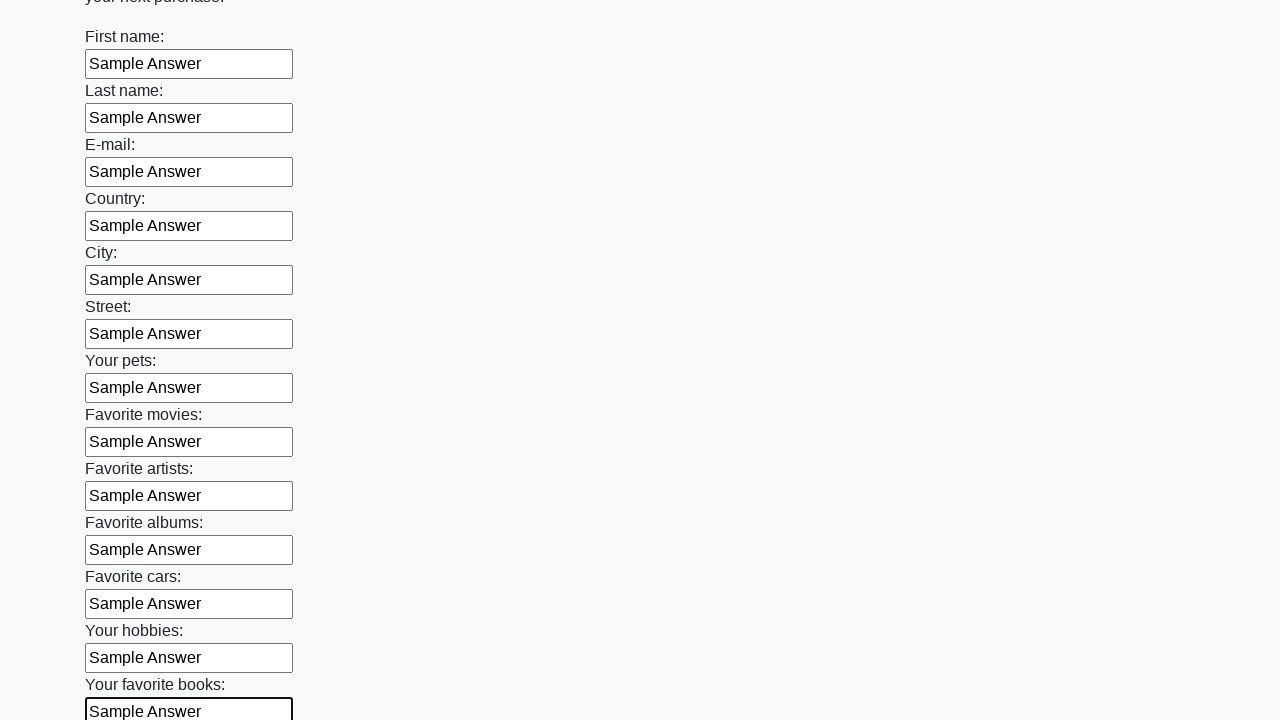

Filled an input field with 'Sample Answer' on input >> nth=13
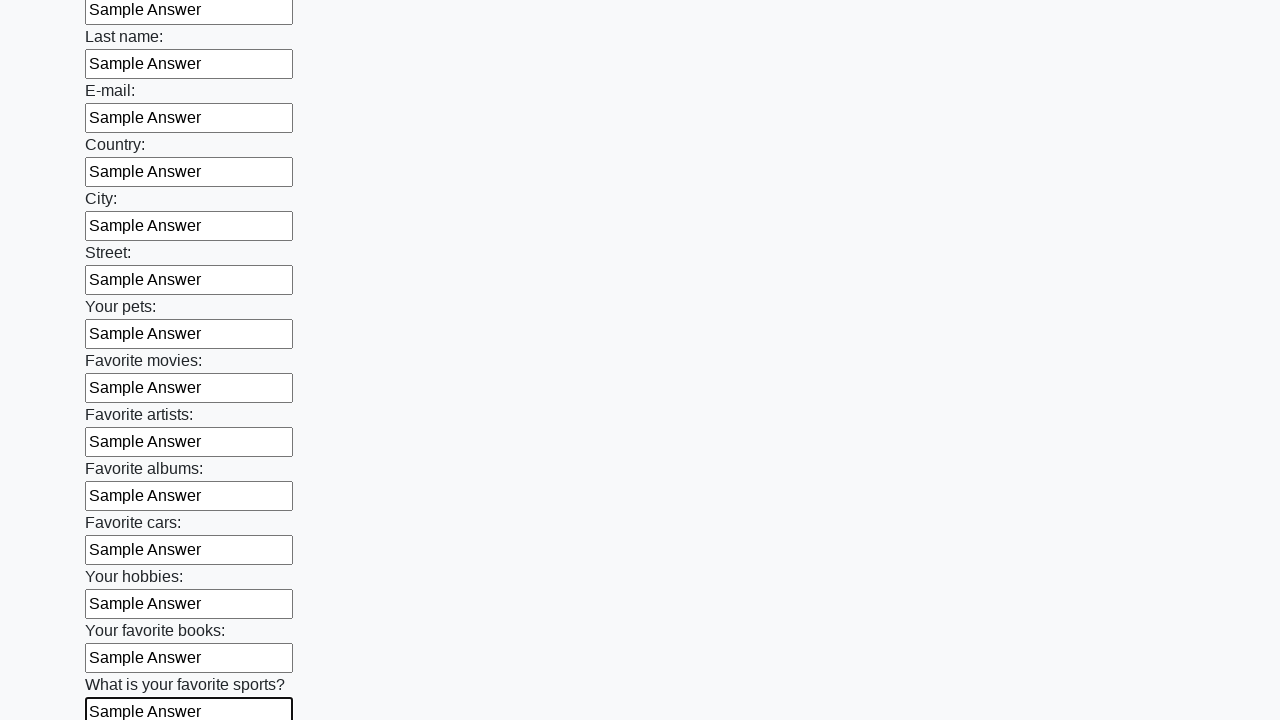

Filled an input field with 'Sample Answer' on input >> nth=14
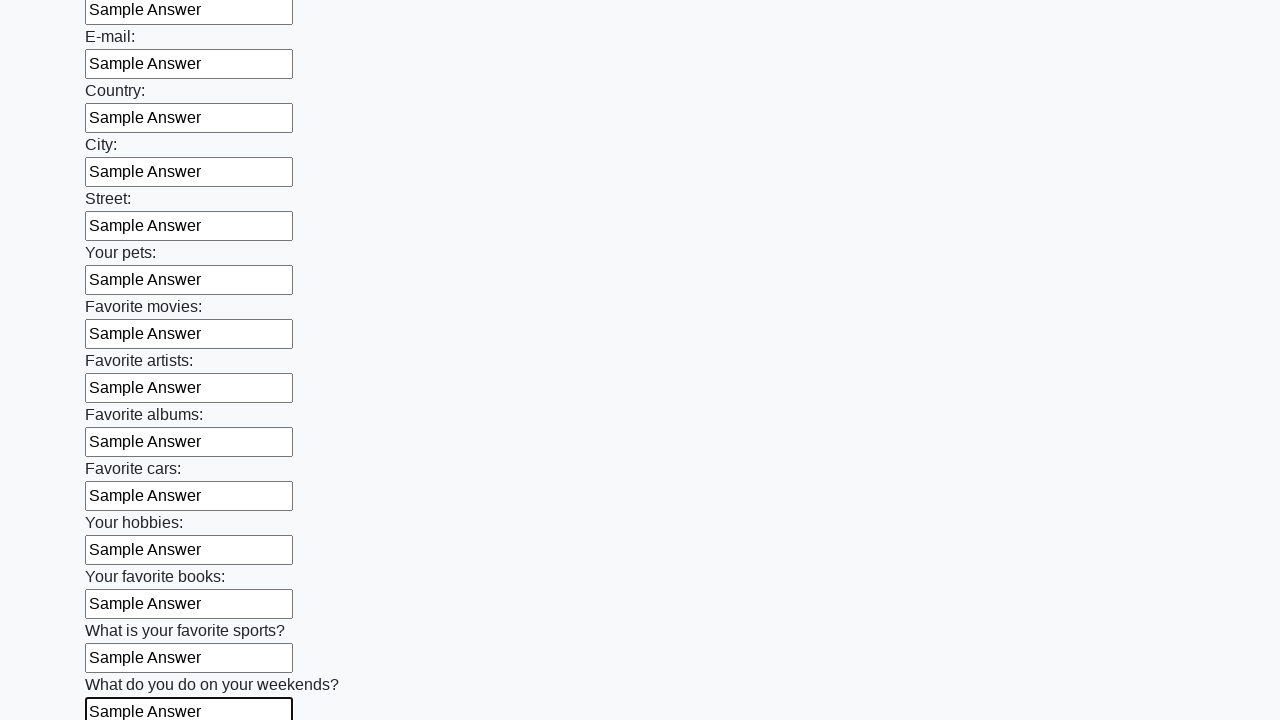

Filled an input field with 'Sample Answer' on input >> nth=15
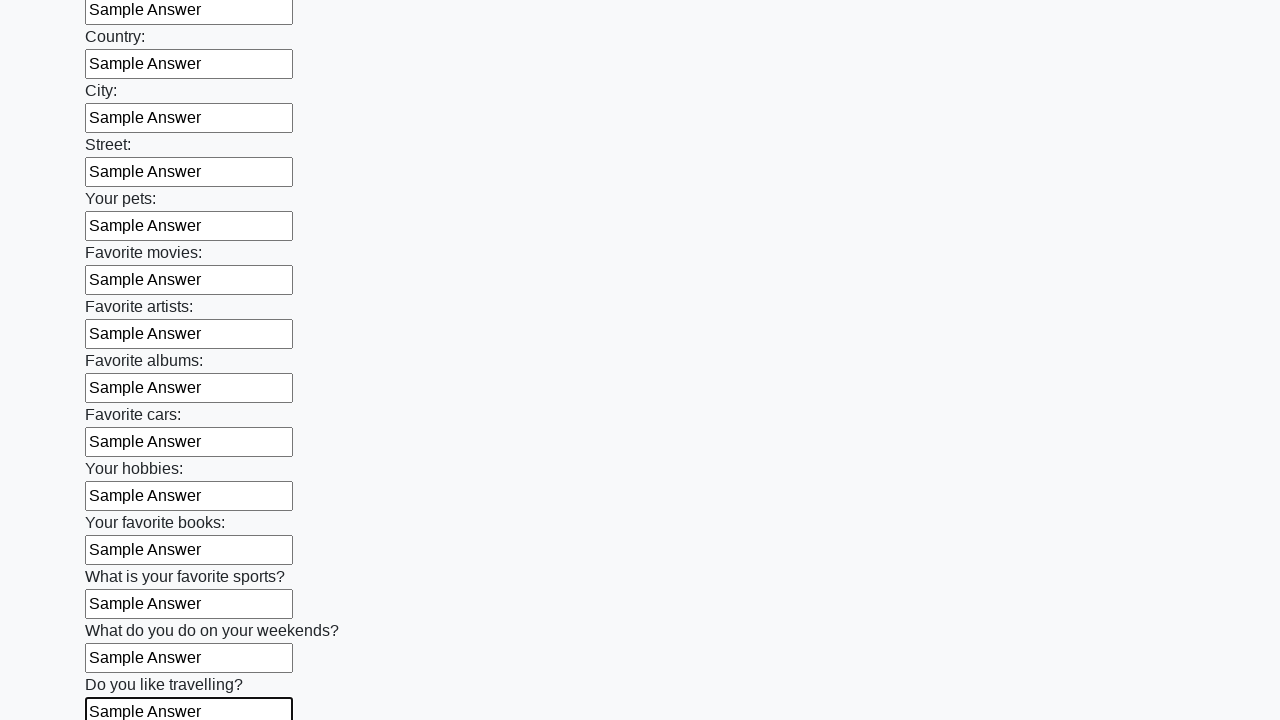

Filled an input field with 'Sample Answer' on input >> nth=16
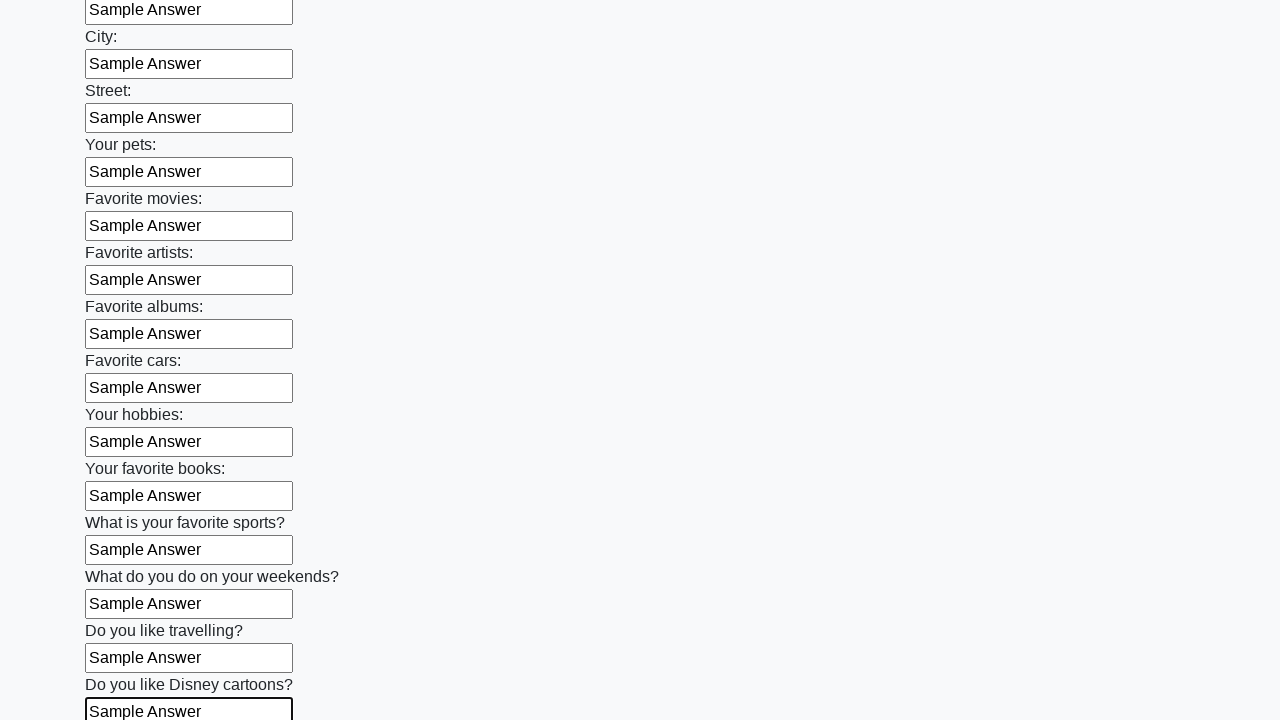

Filled an input field with 'Sample Answer' on input >> nth=17
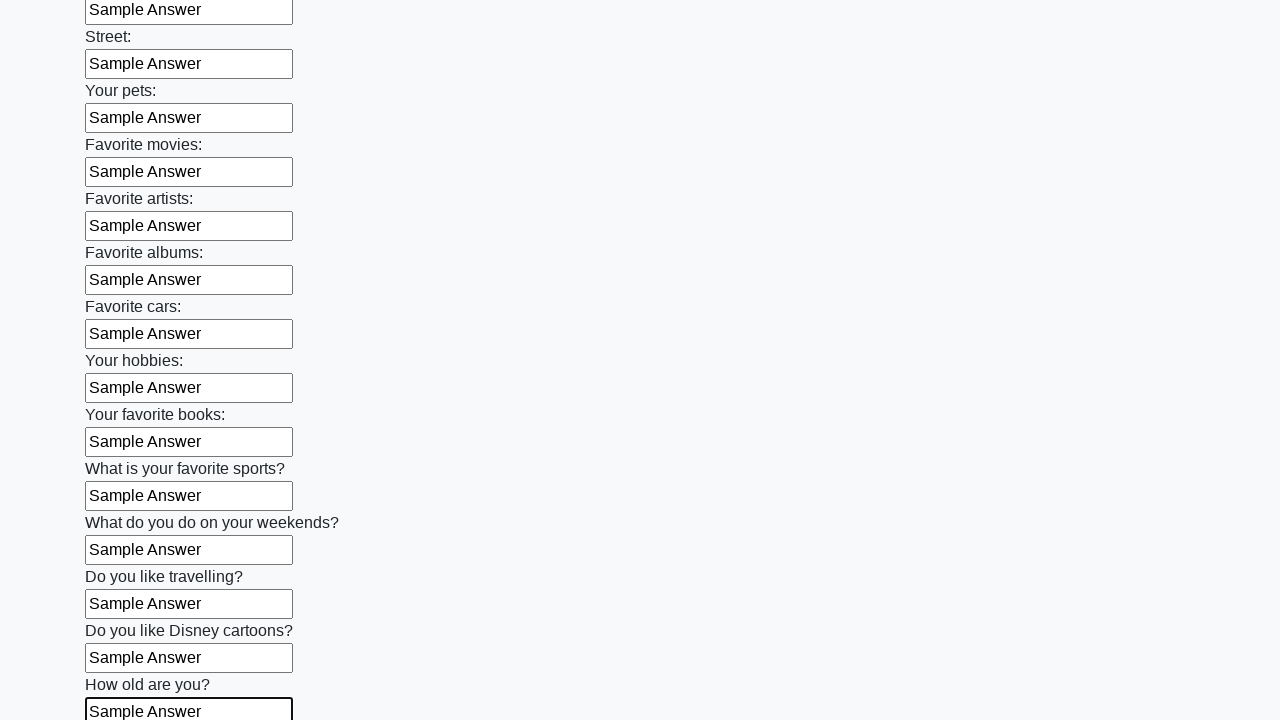

Filled an input field with 'Sample Answer' on input >> nth=18
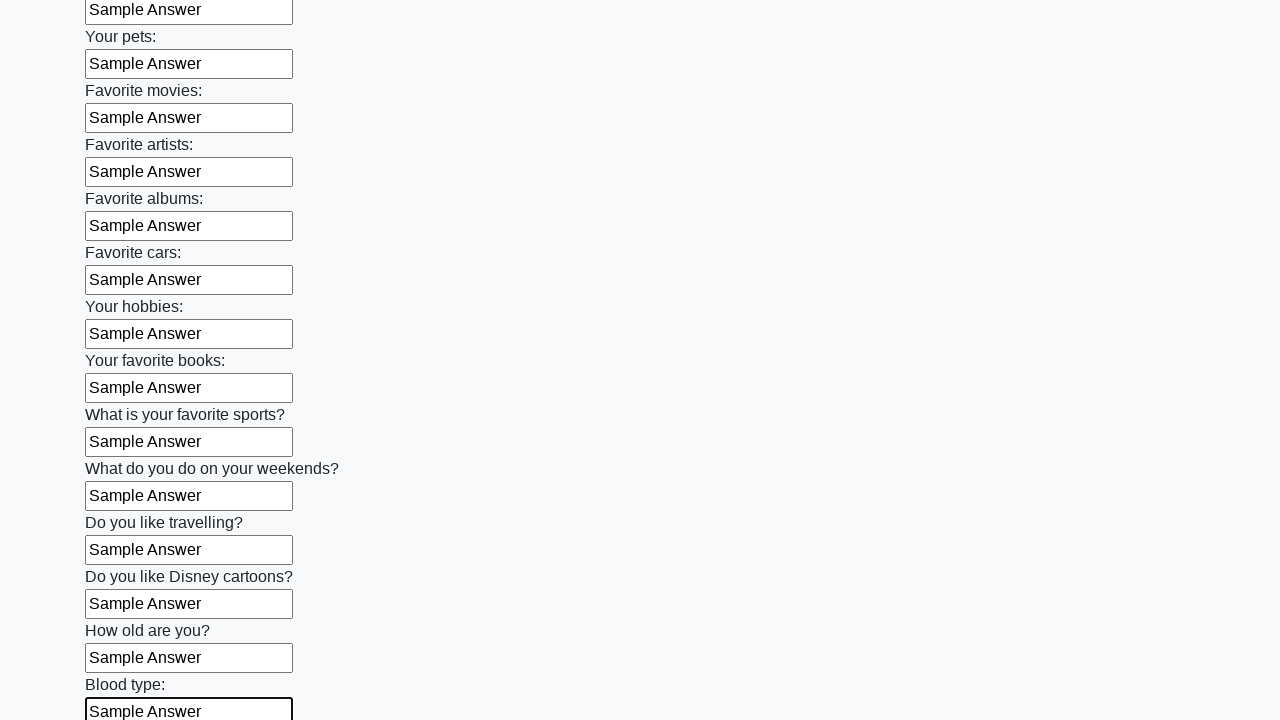

Filled an input field with 'Sample Answer' on input >> nth=19
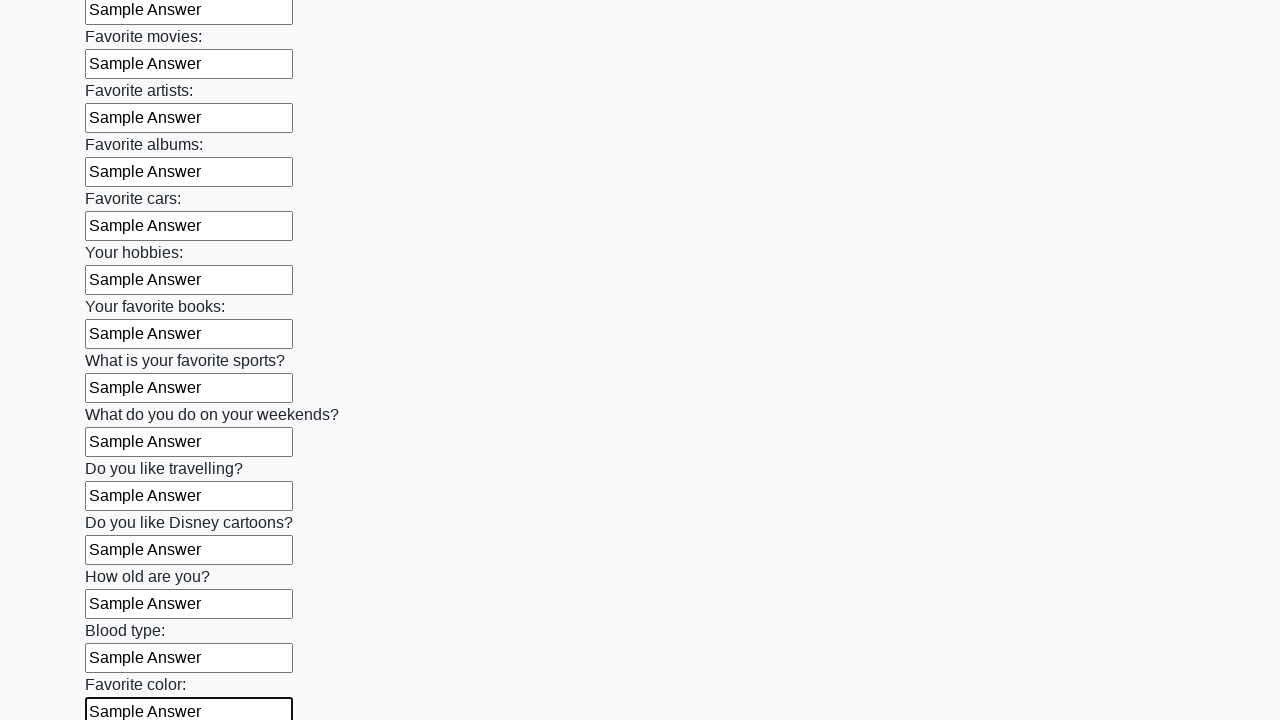

Filled an input field with 'Sample Answer' on input >> nth=20
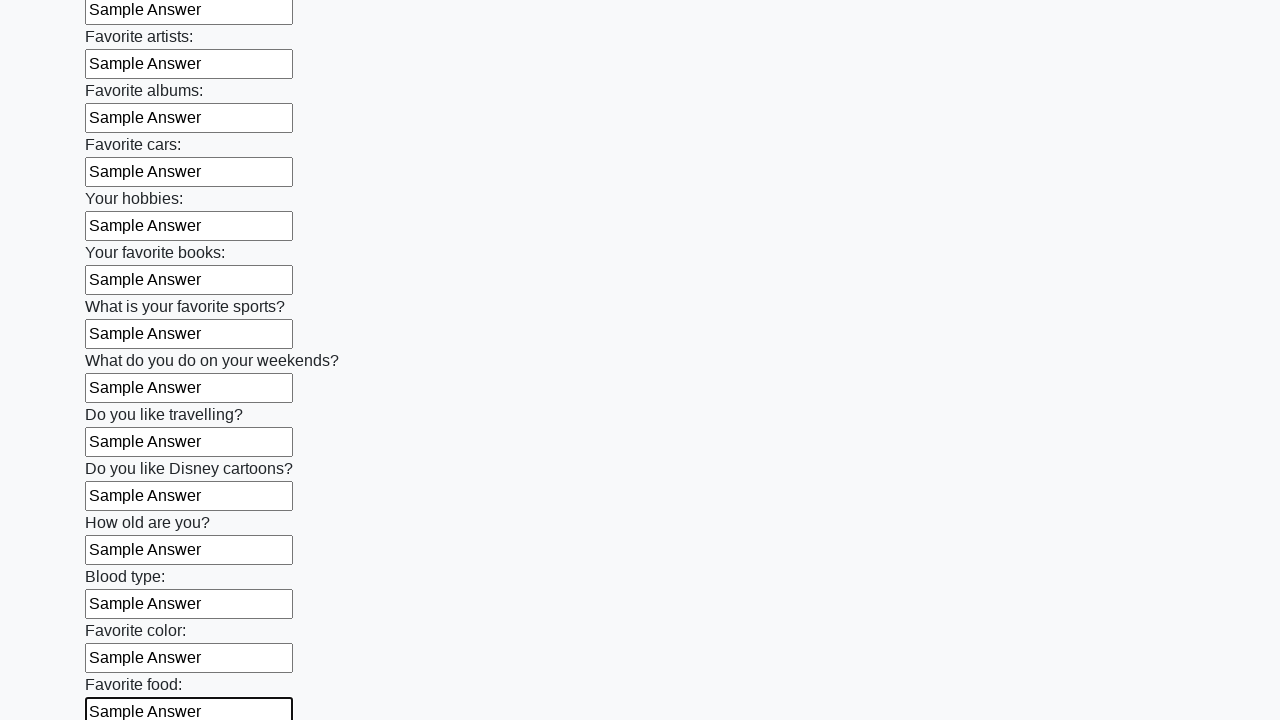

Filled an input field with 'Sample Answer' on input >> nth=21
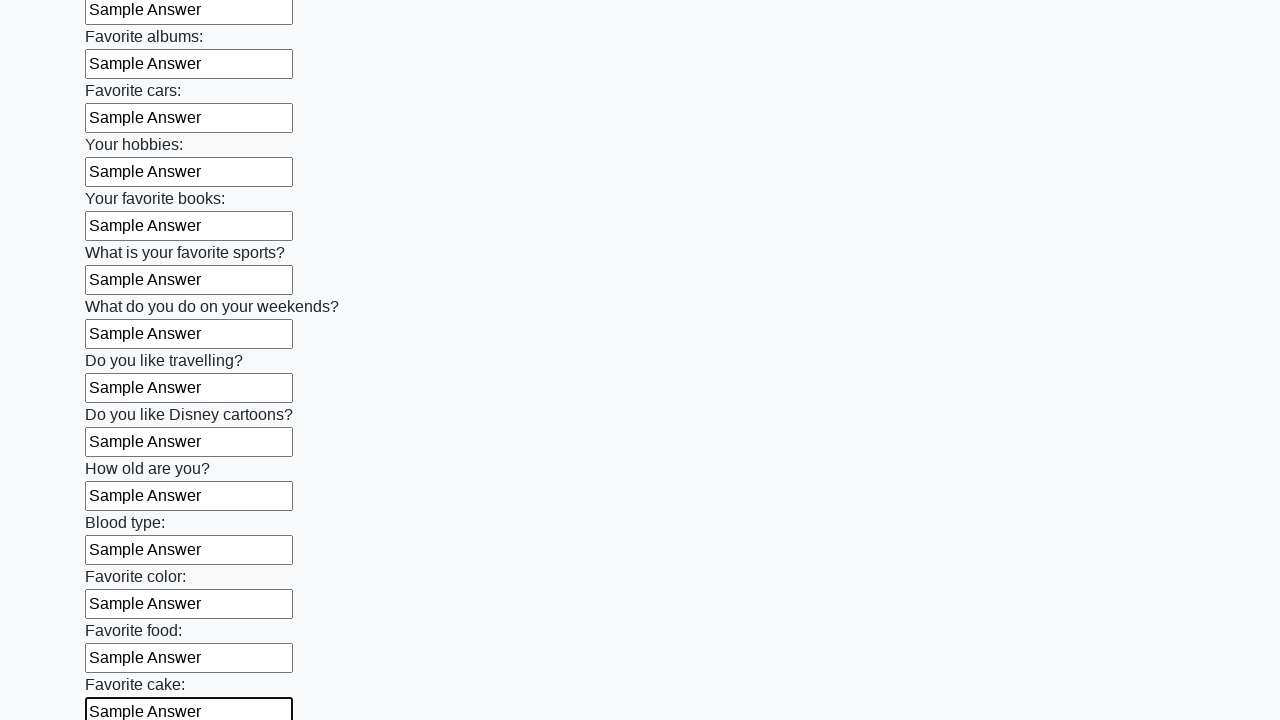

Filled an input field with 'Sample Answer' on input >> nth=22
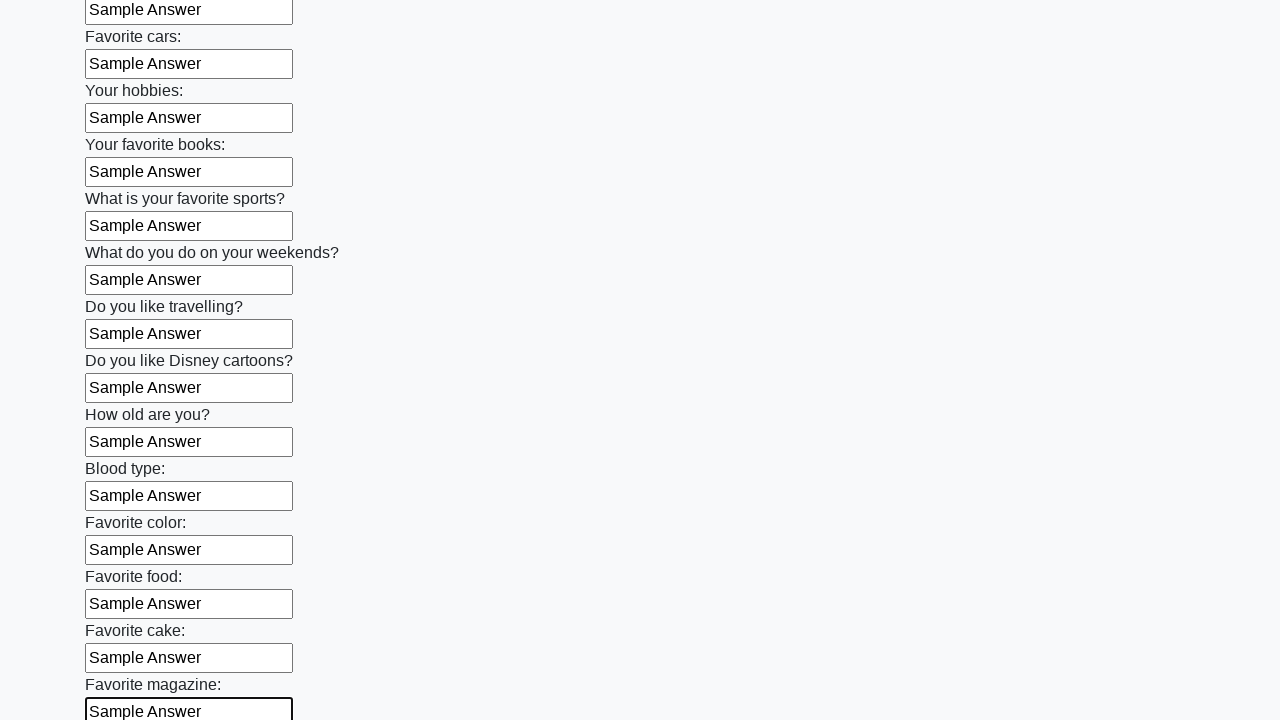

Filled an input field with 'Sample Answer' on input >> nth=23
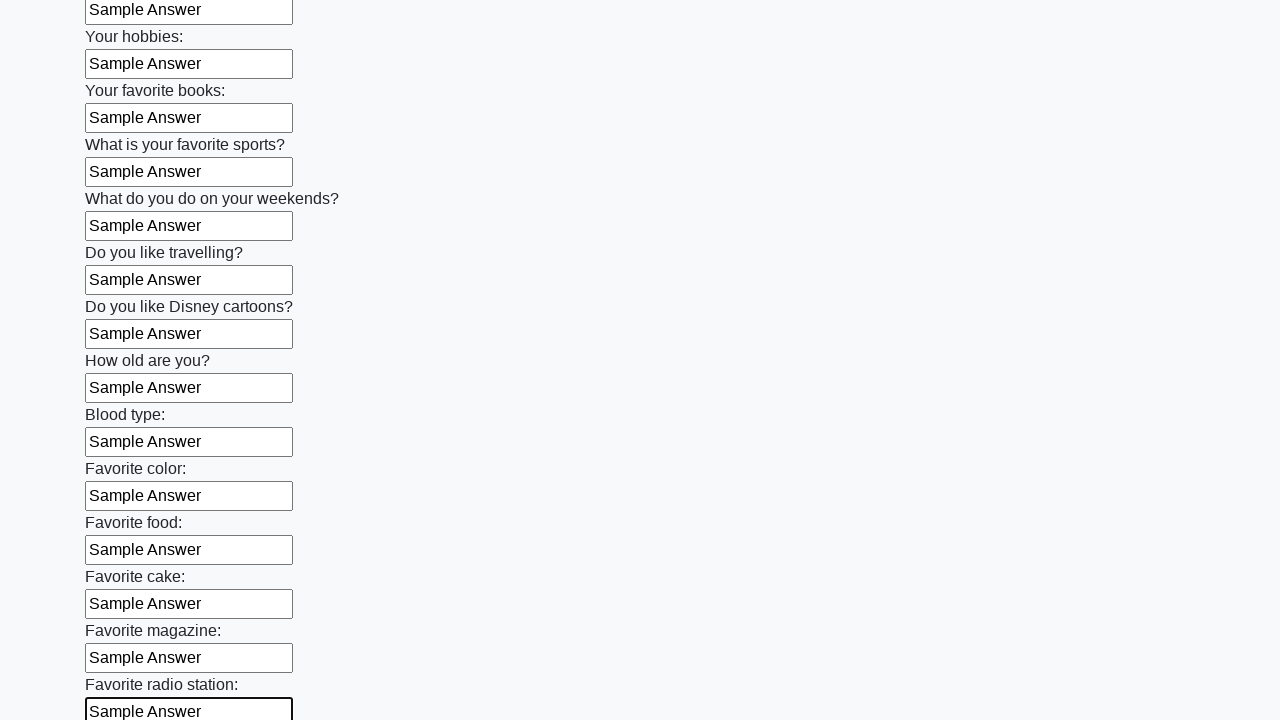

Filled an input field with 'Sample Answer' on input >> nth=24
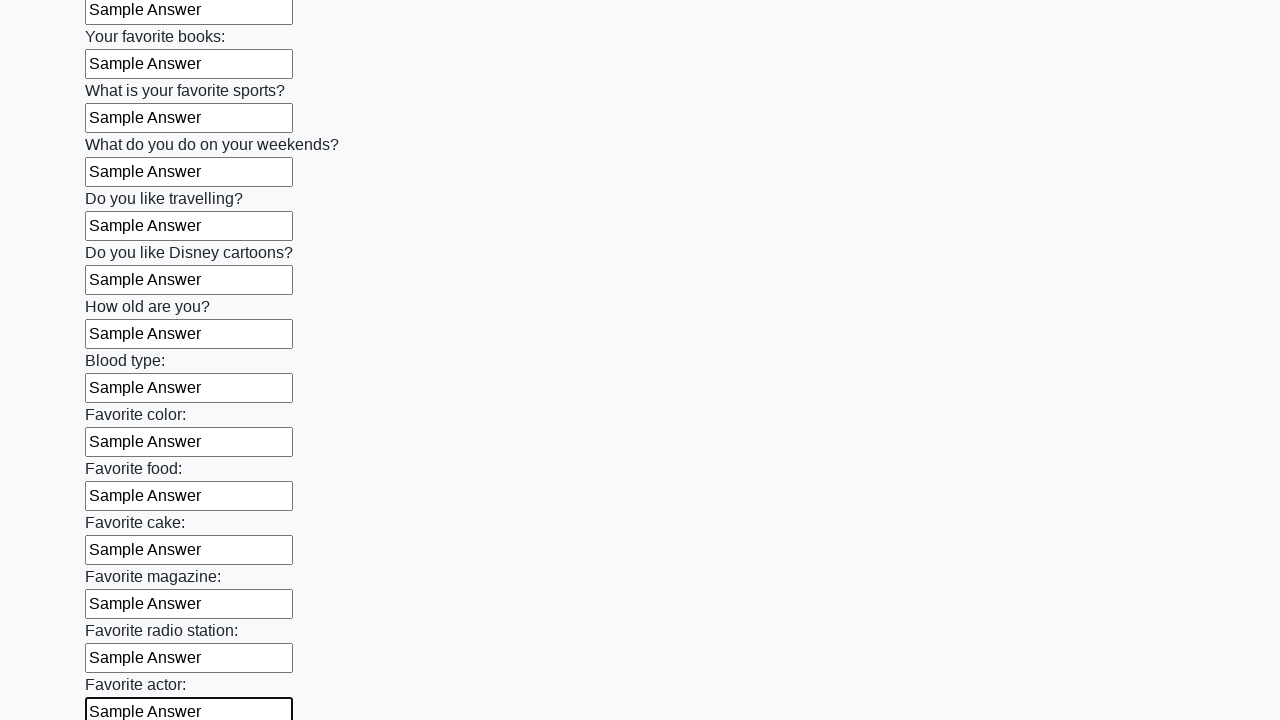

Filled an input field with 'Sample Answer' on input >> nth=25
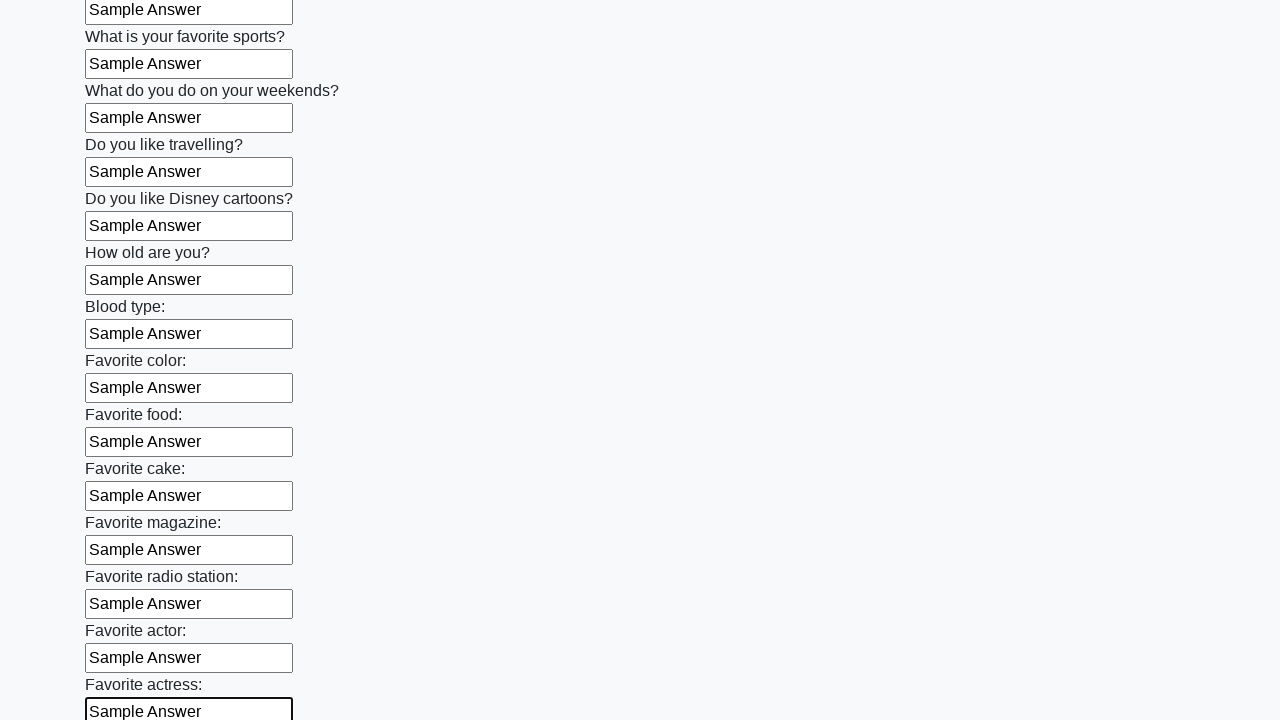

Filled an input field with 'Sample Answer' on input >> nth=26
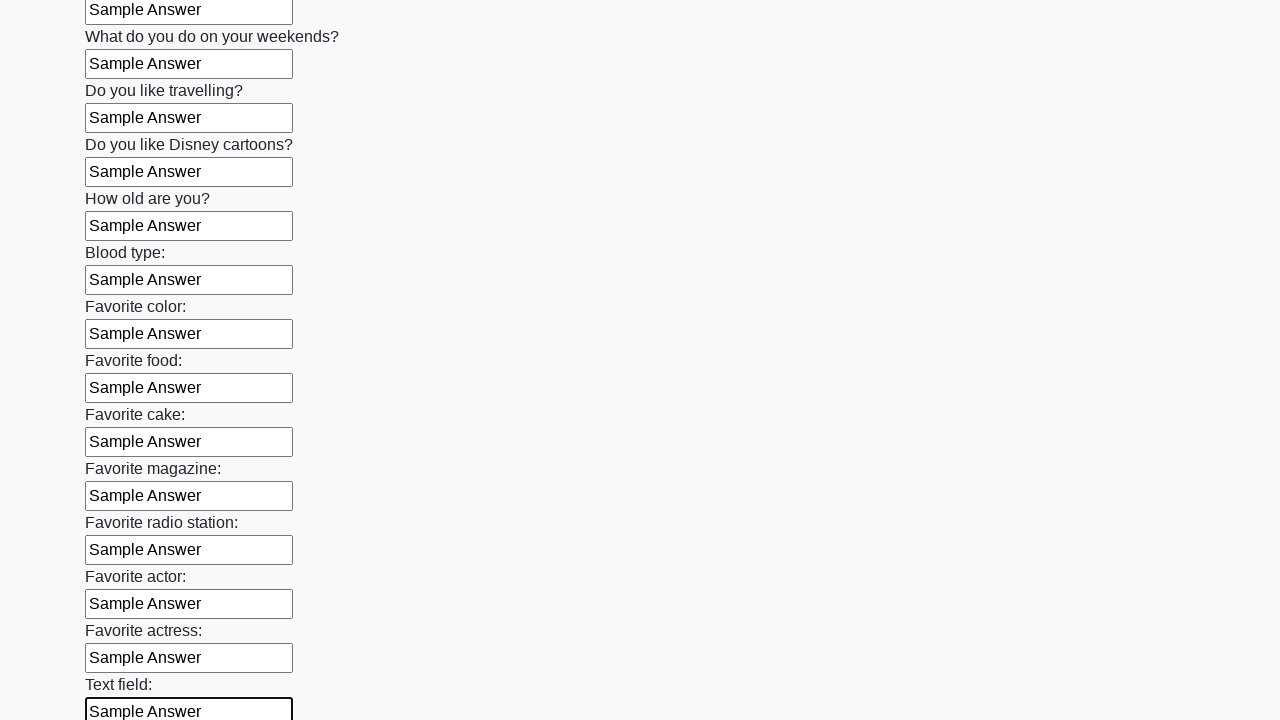

Filled an input field with 'Sample Answer' on input >> nth=27
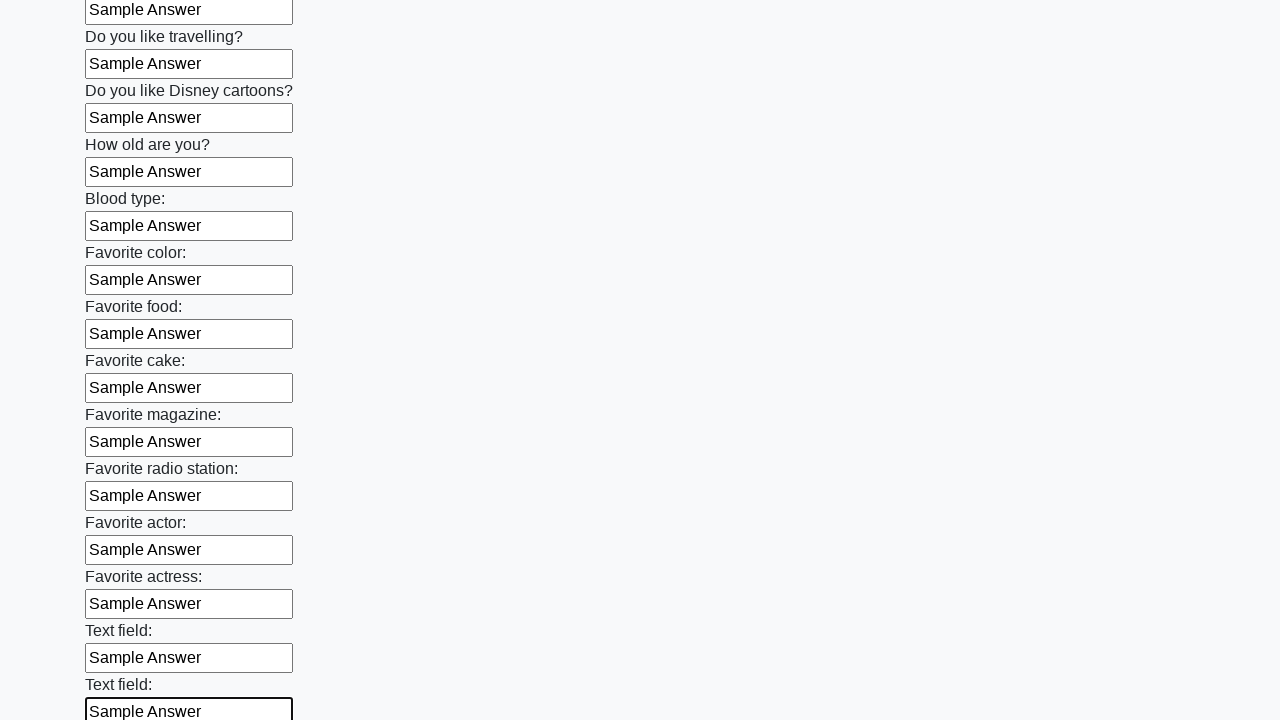

Filled an input field with 'Sample Answer' on input >> nth=28
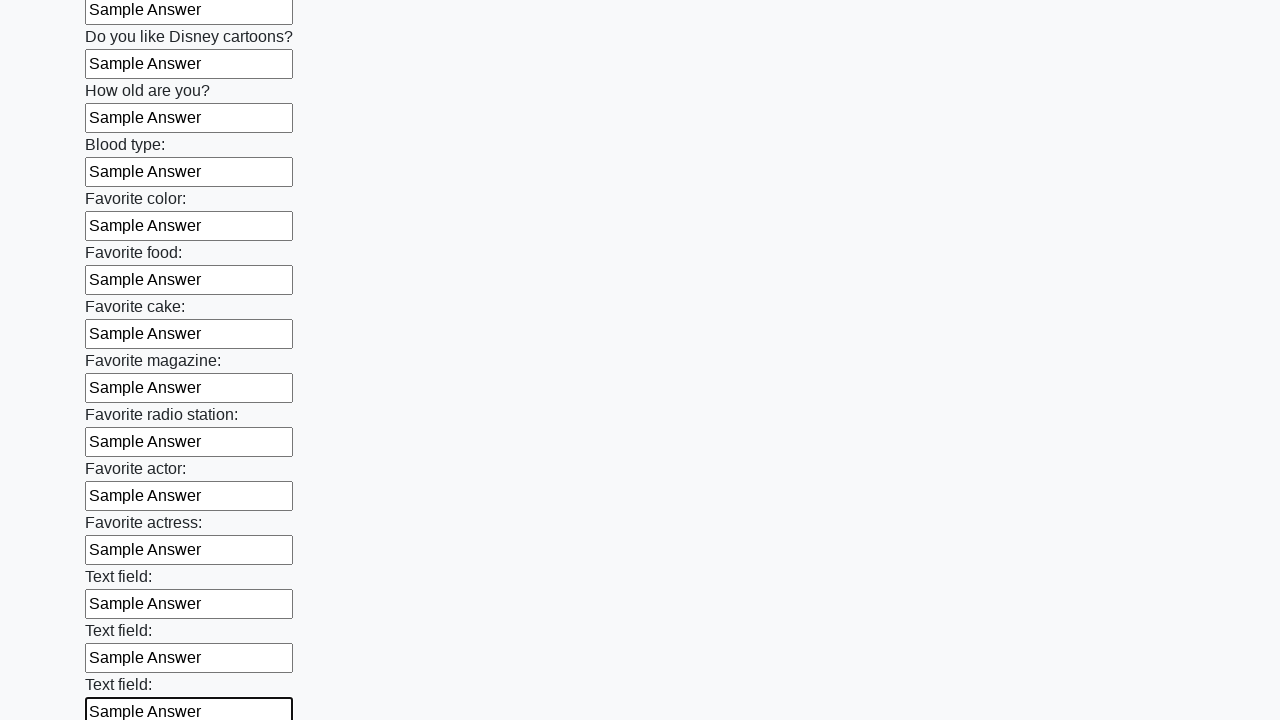

Filled an input field with 'Sample Answer' on input >> nth=29
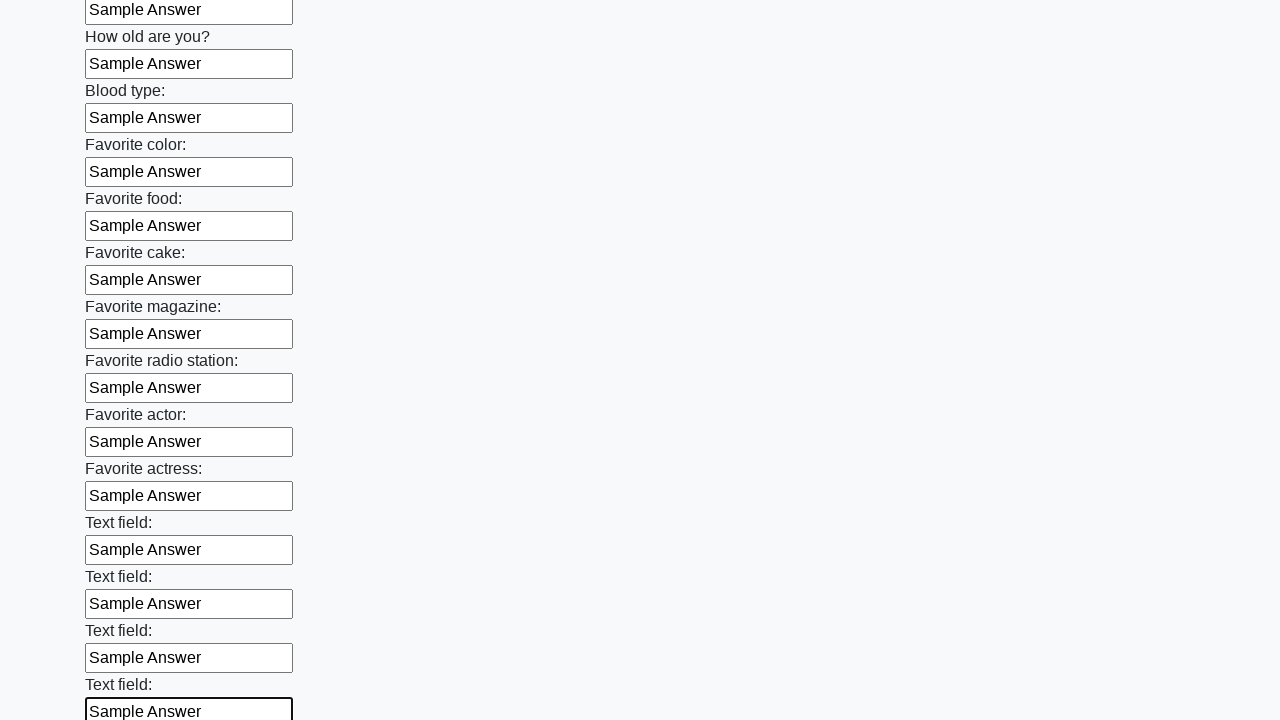

Filled an input field with 'Sample Answer' on input >> nth=30
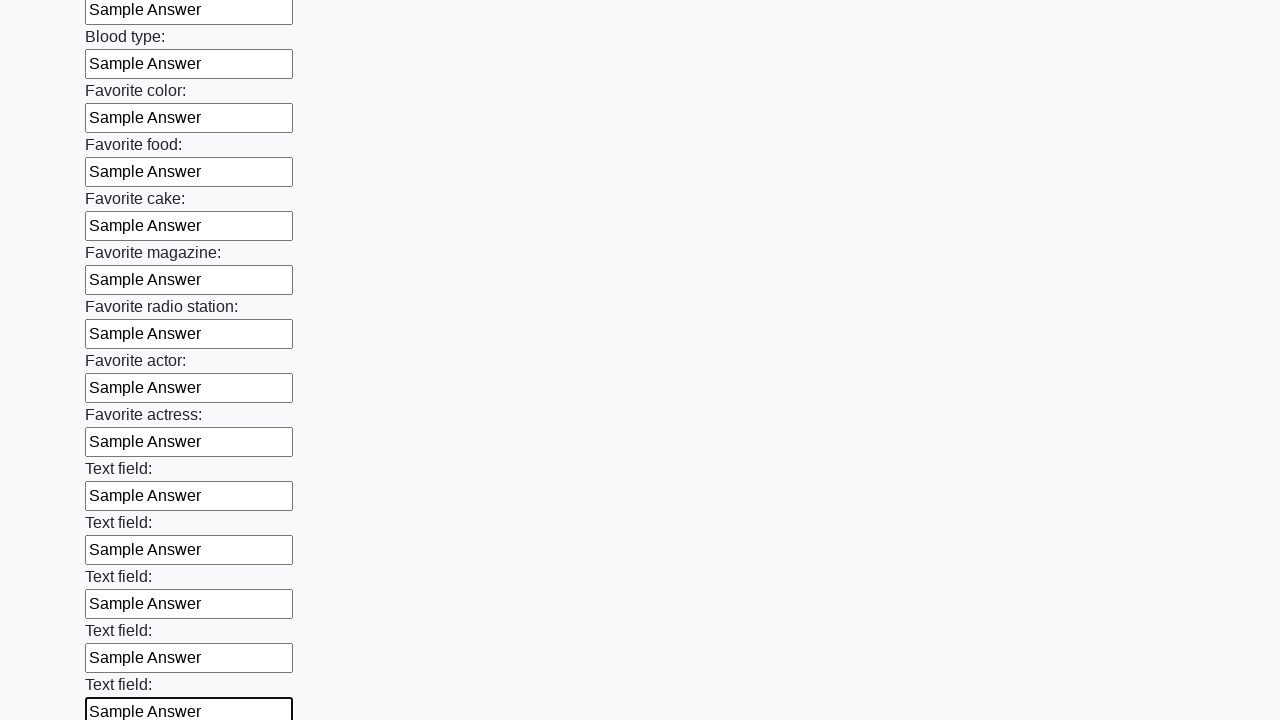

Filled an input field with 'Sample Answer' on input >> nth=31
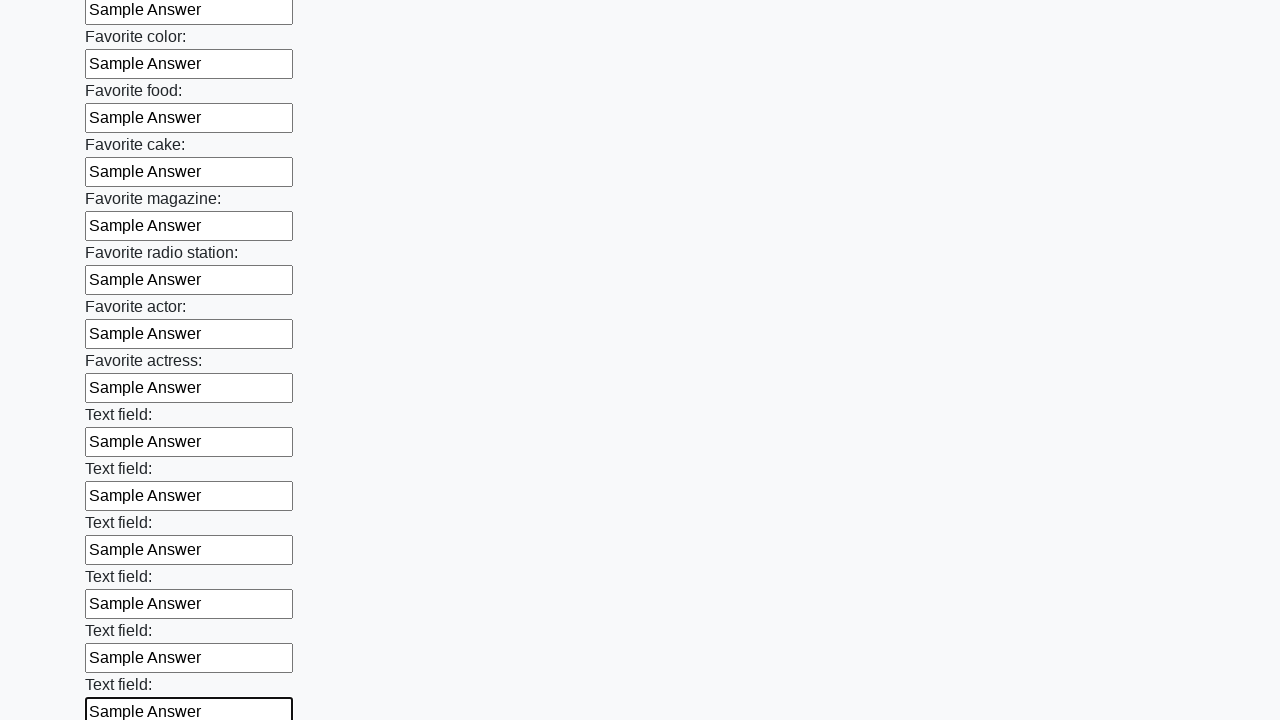

Filled an input field with 'Sample Answer' on input >> nth=32
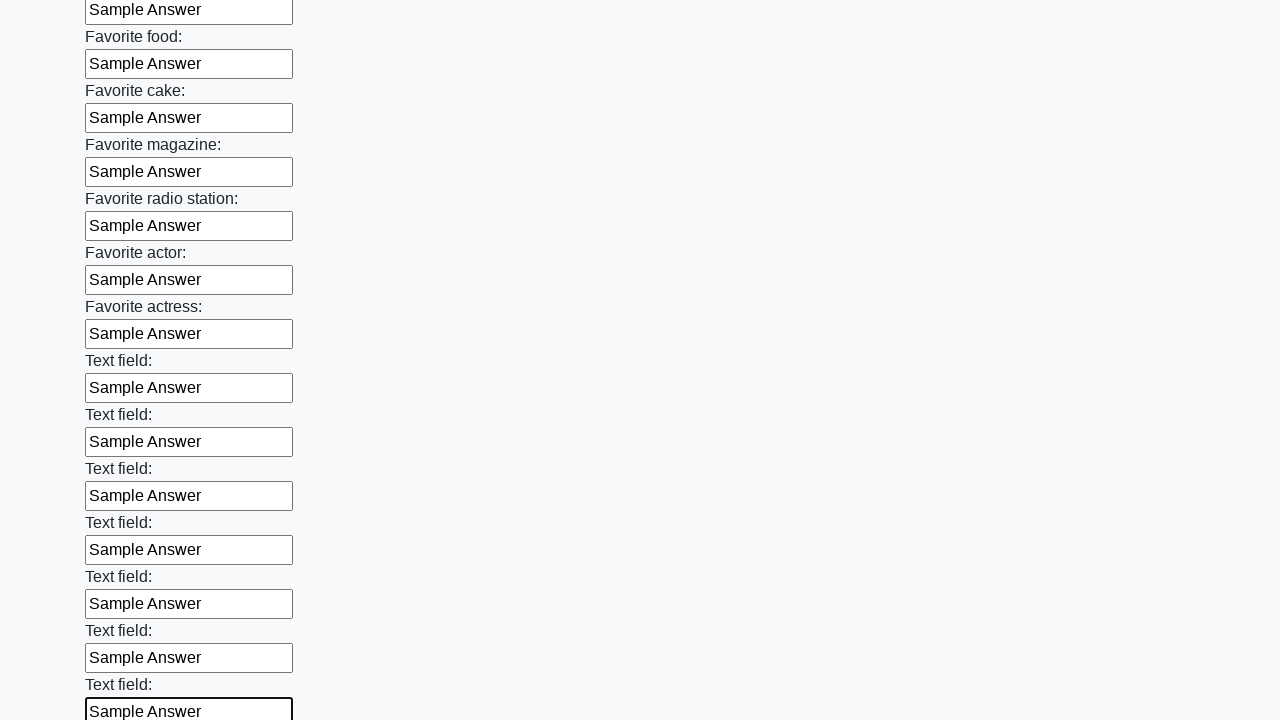

Filled an input field with 'Sample Answer' on input >> nth=33
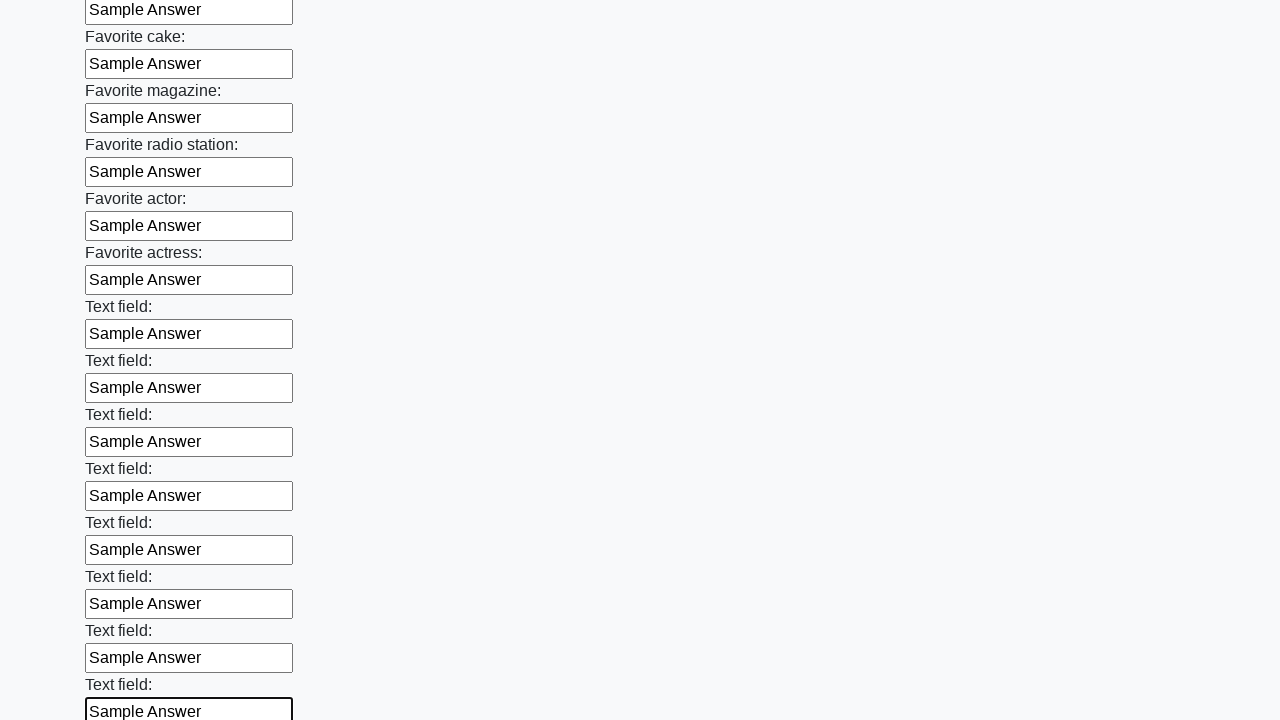

Filled an input field with 'Sample Answer' on input >> nth=34
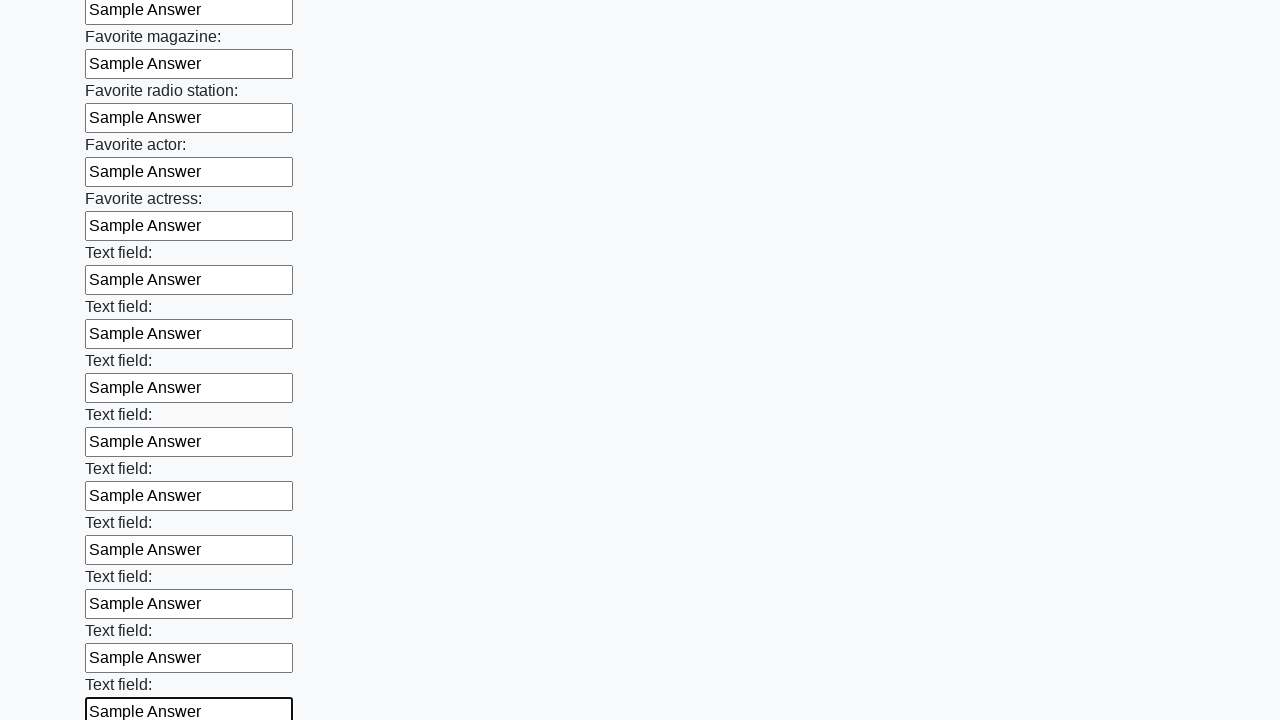

Filled an input field with 'Sample Answer' on input >> nth=35
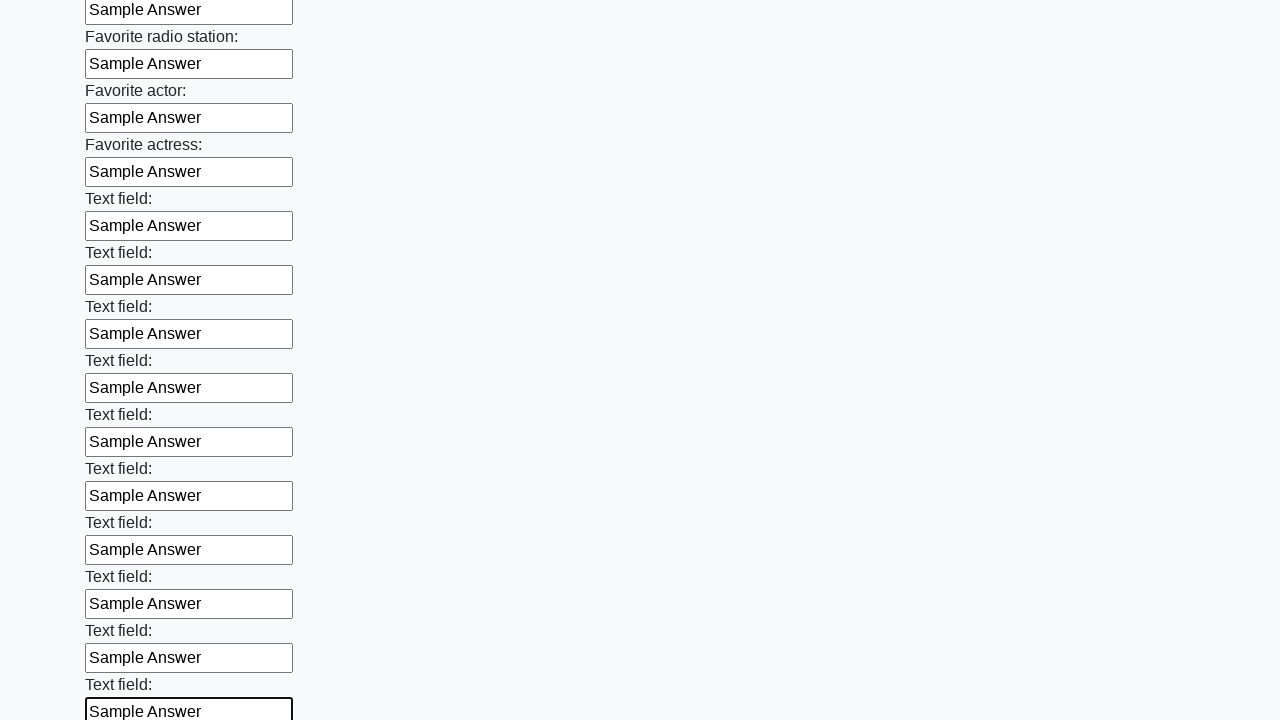

Filled an input field with 'Sample Answer' on input >> nth=36
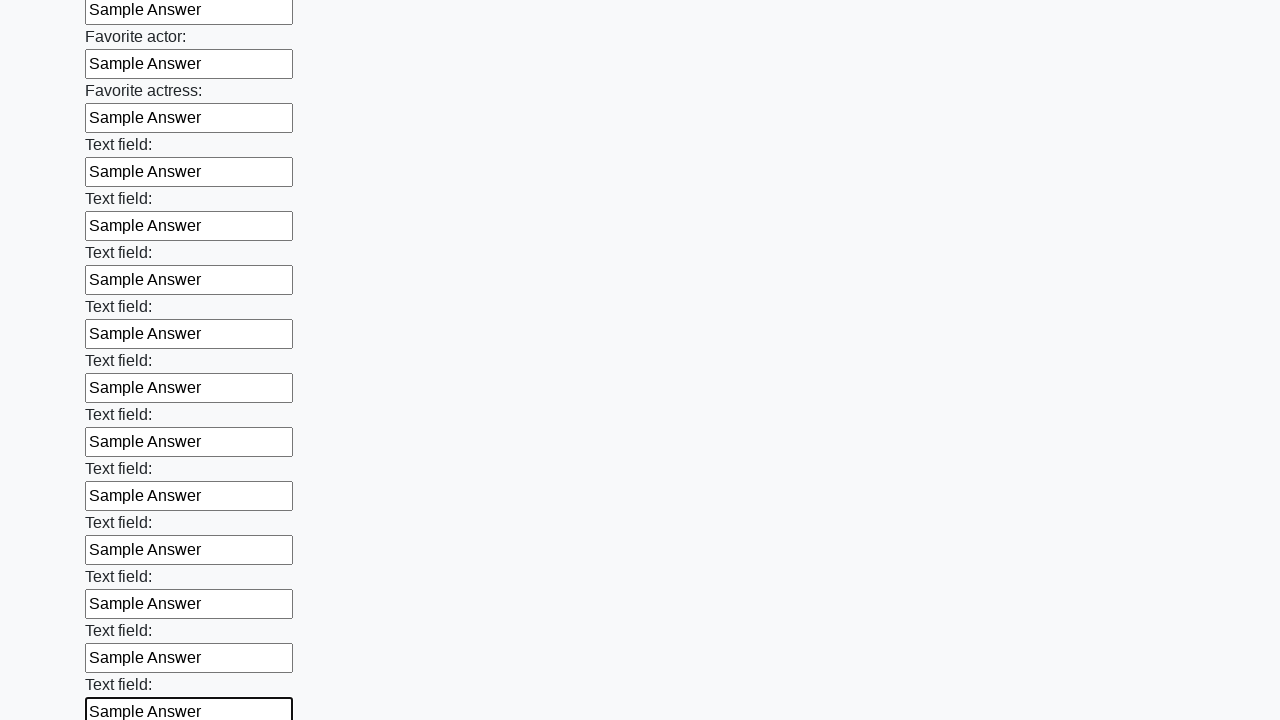

Filled an input field with 'Sample Answer' on input >> nth=37
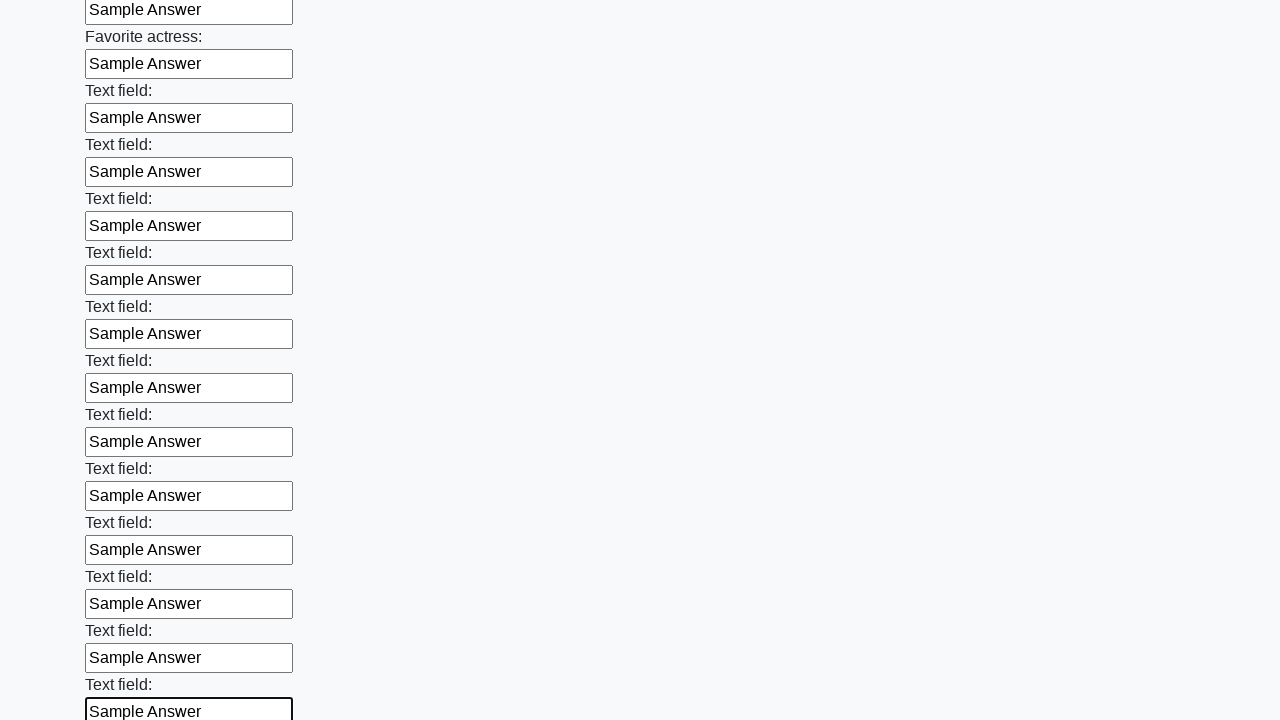

Filled an input field with 'Sample Answer' on input >> nth=38
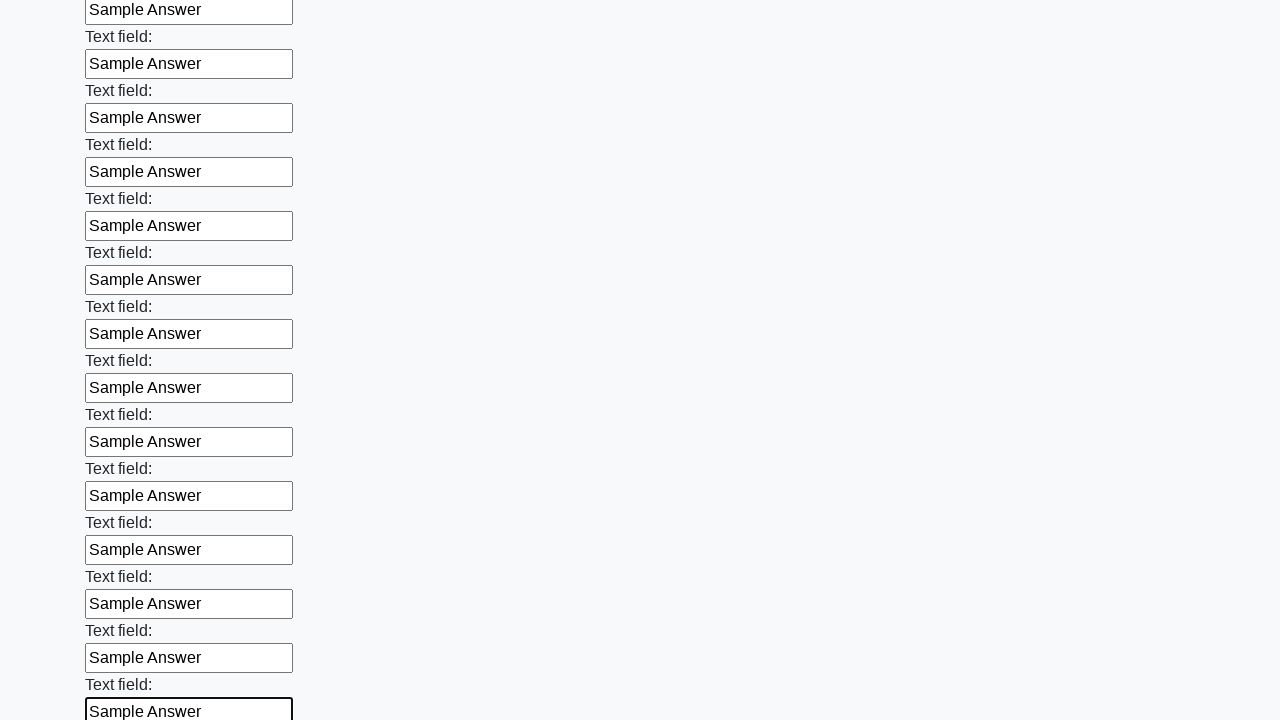

Filled an input field with 'Sample Answer' on input >> nth=39
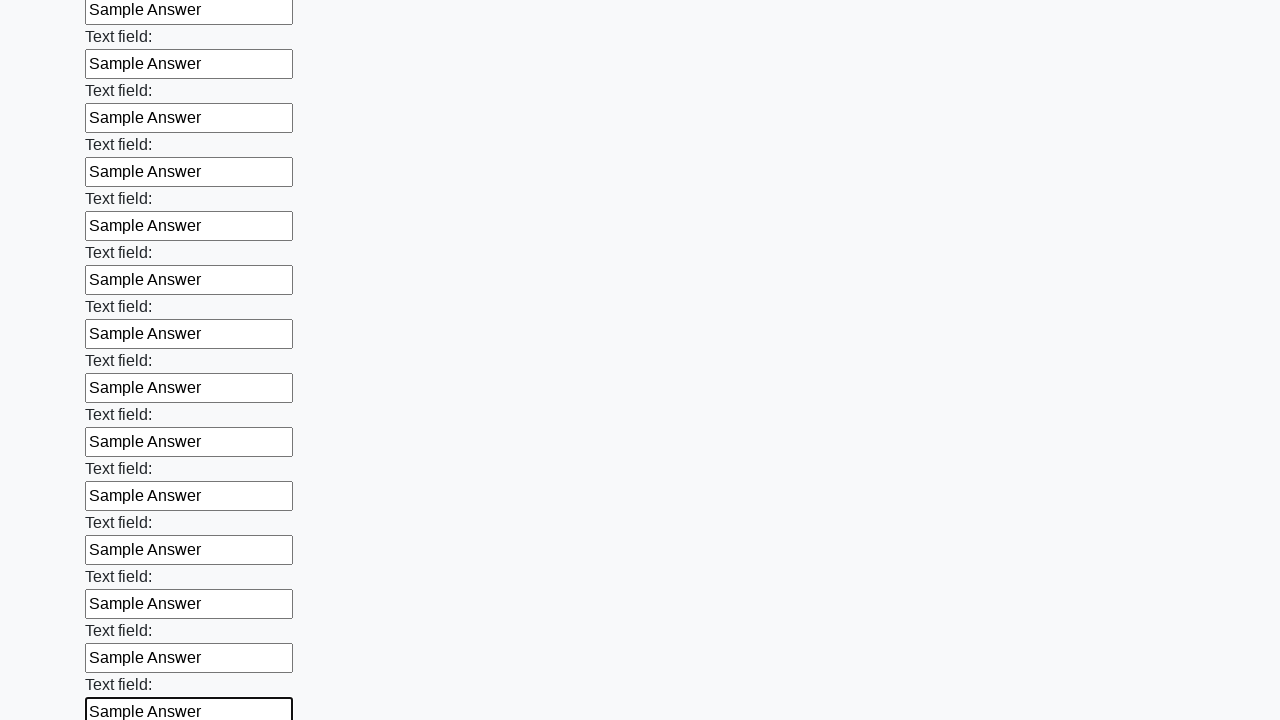

Filled an input field with 'Sample Answer' on input >> nth=40
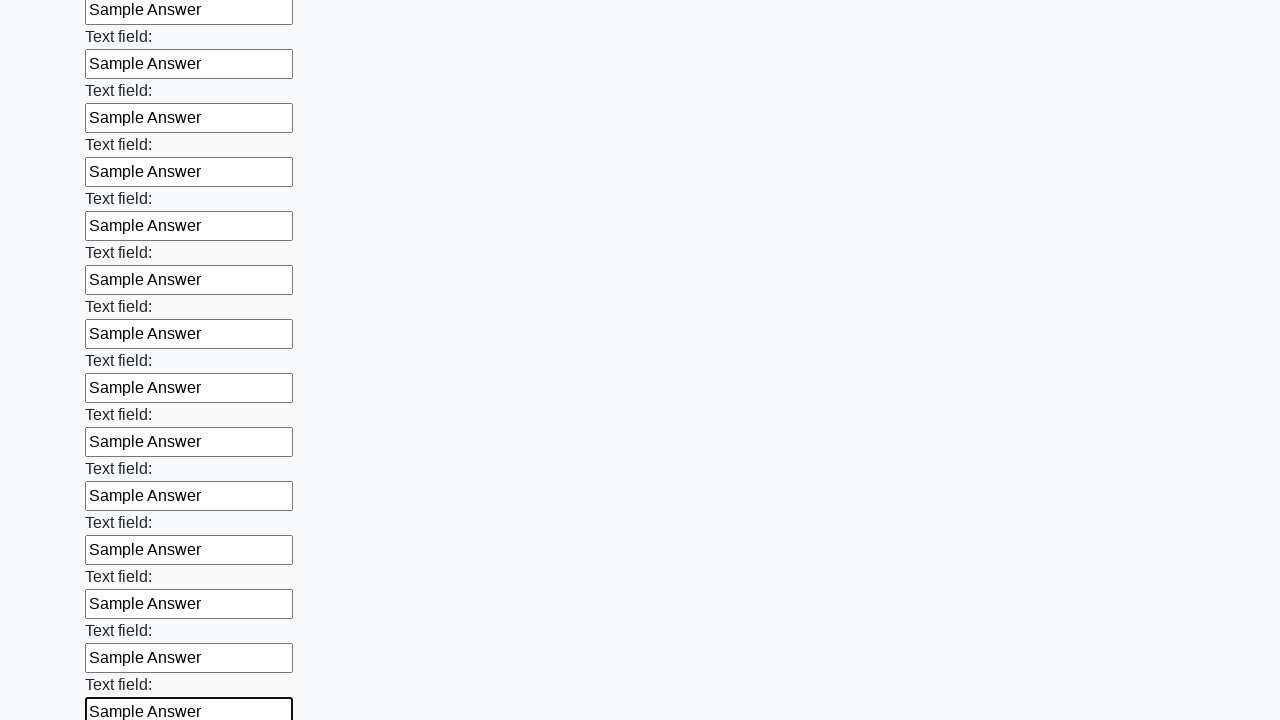

Filled an input field with 'Sample Answer' on input >> nth=41
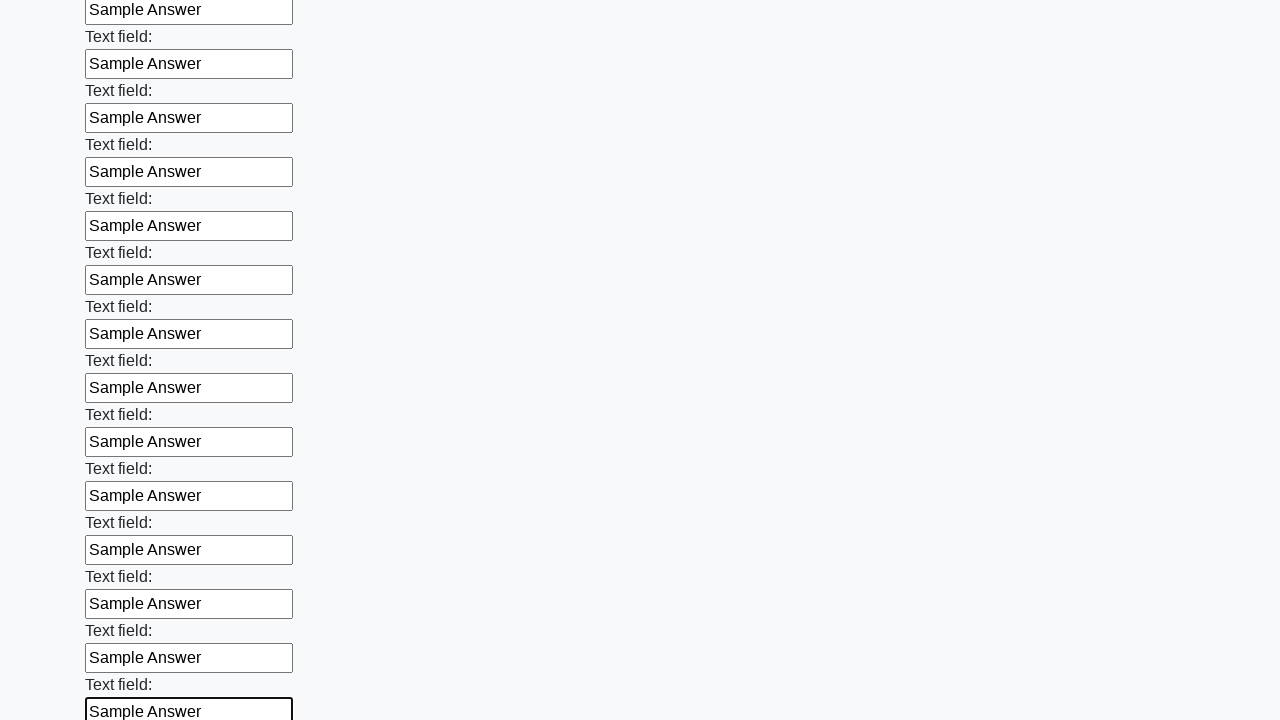

Filled an input field with 'Sample Answer' on input >> nth=42
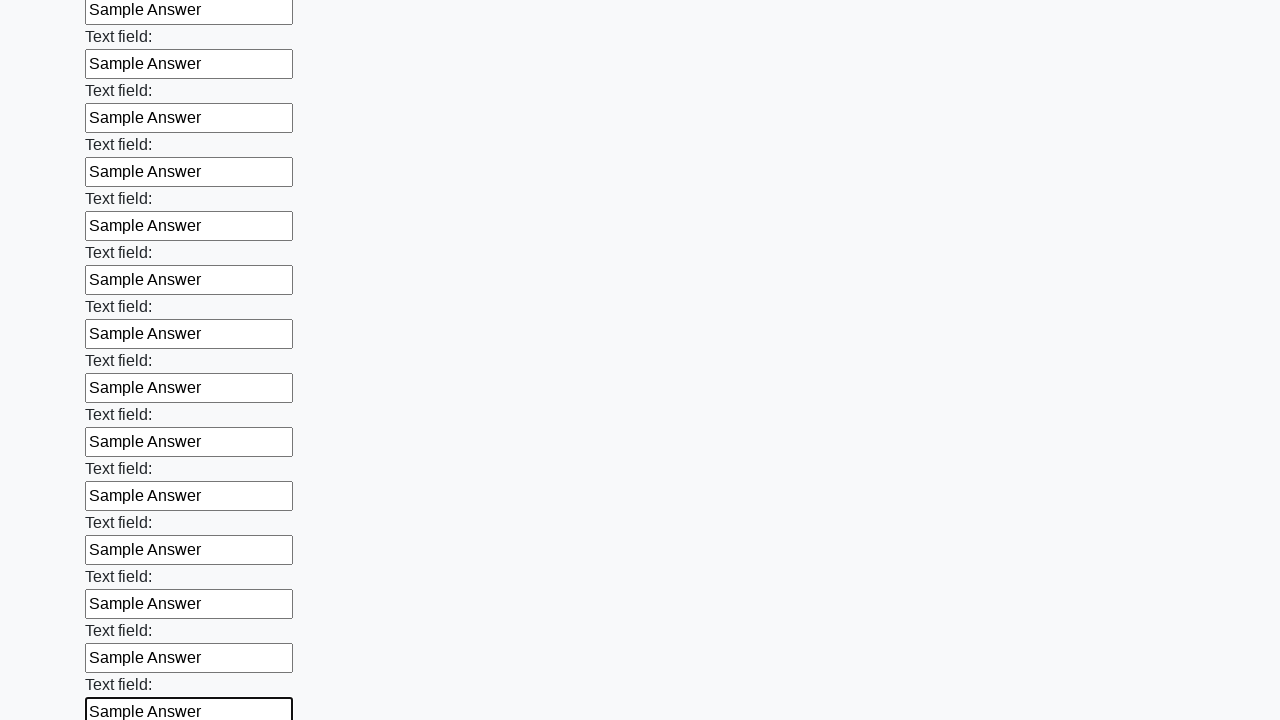

Filled an input field with 'Sample Answer' on input >> nth=43
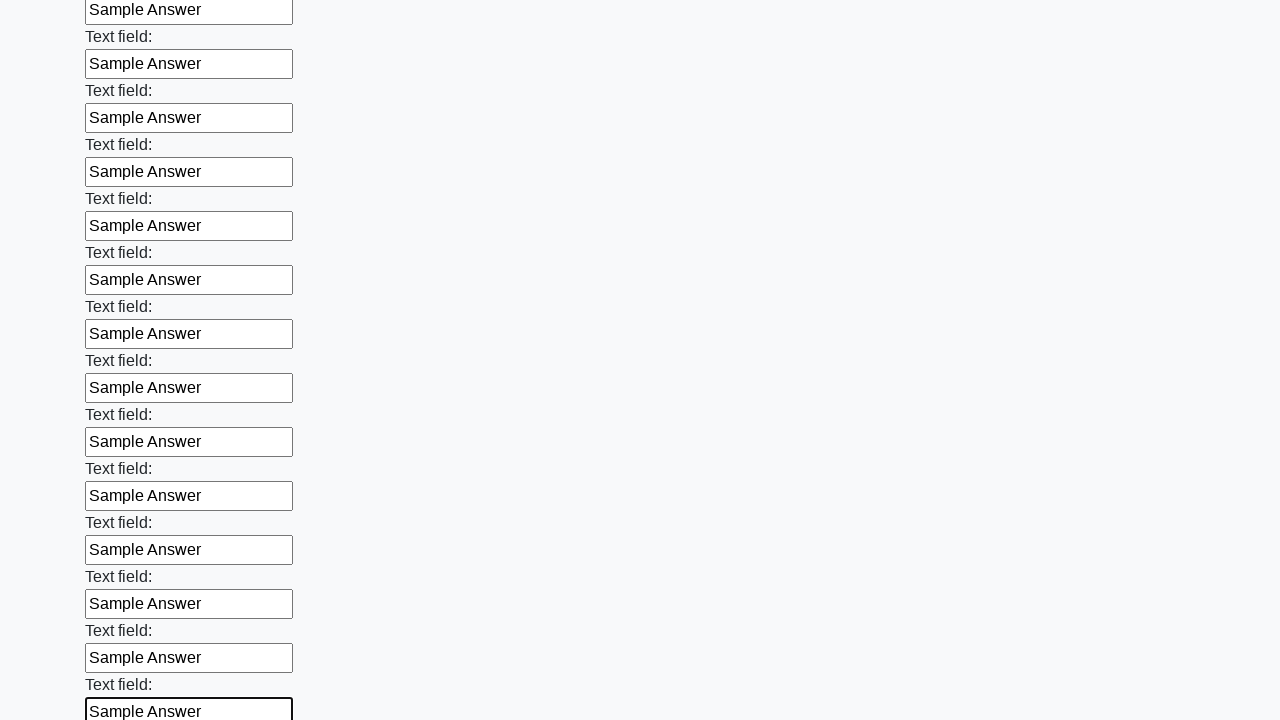

Filled an input field with 'Sample Answer' on input >> nth=44
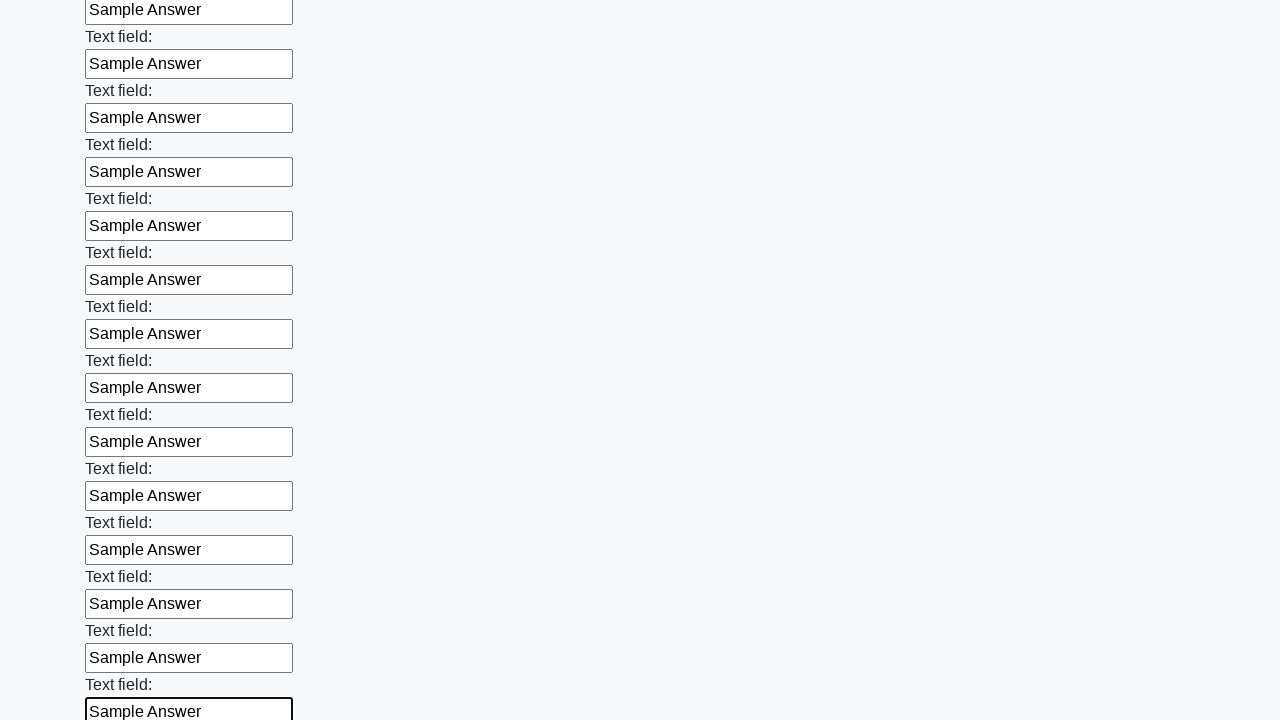

Filled an input field with 'Sample Answer' on input >> nth=45
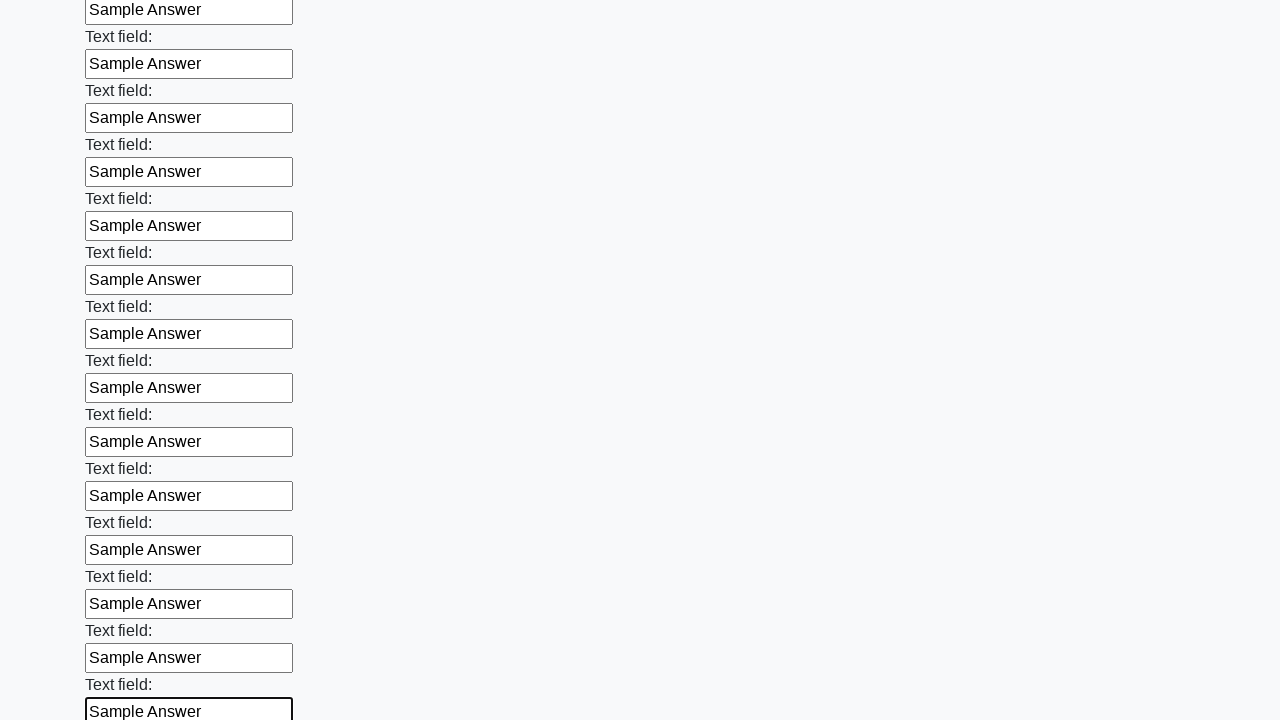

Filled an input field with 'Sample Answer' on input >> nth=46
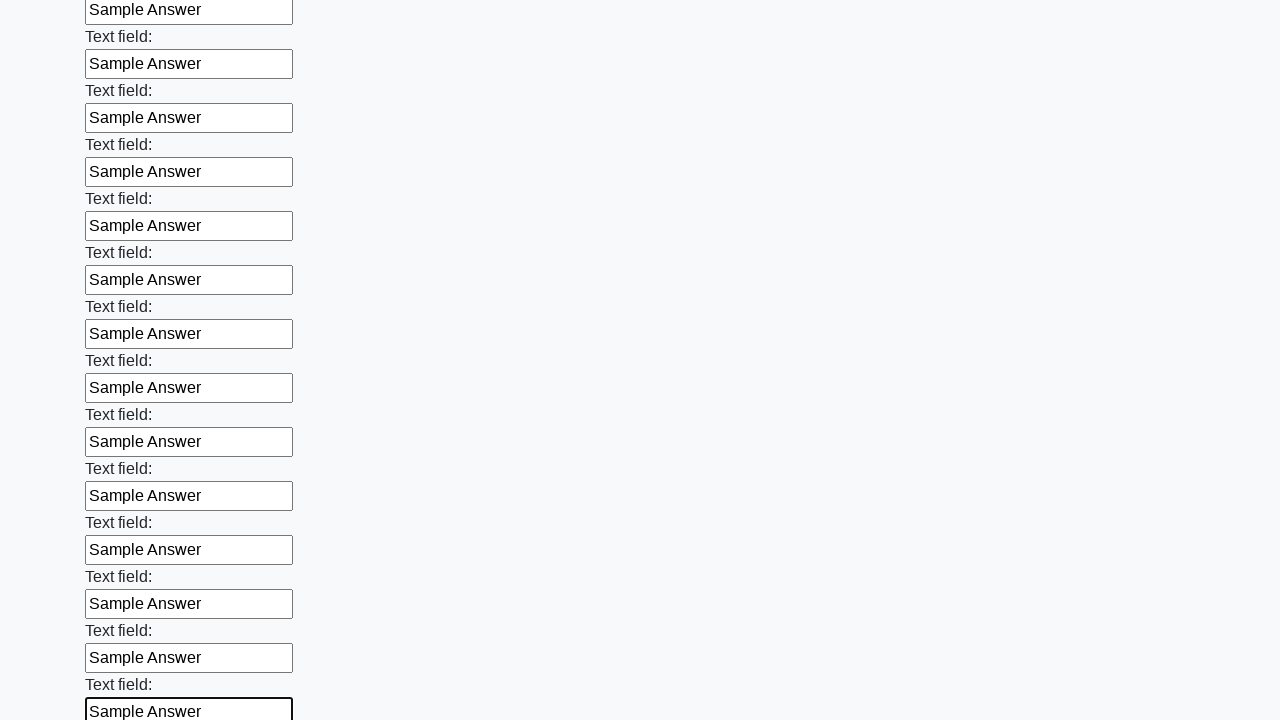

Filled an input field with 'Sample Answer' on input >> nth=47
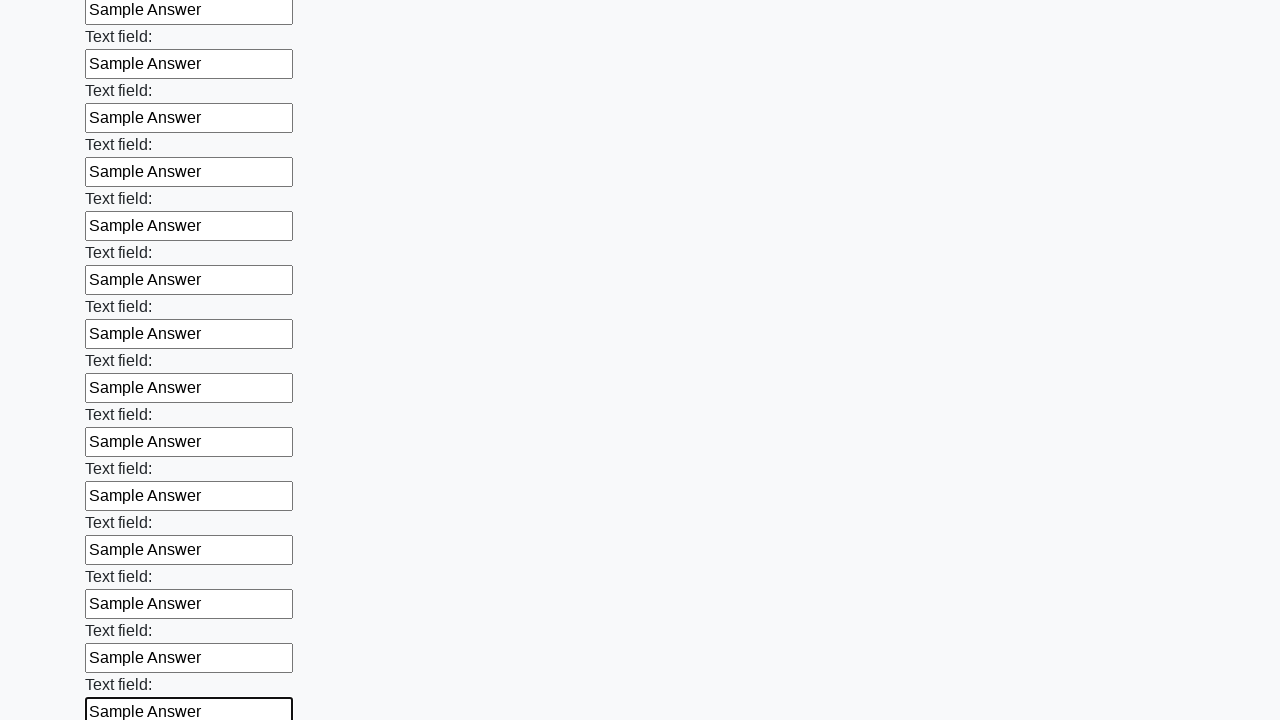

Filled an input field with 'Sample Answer' on input >> nth=48
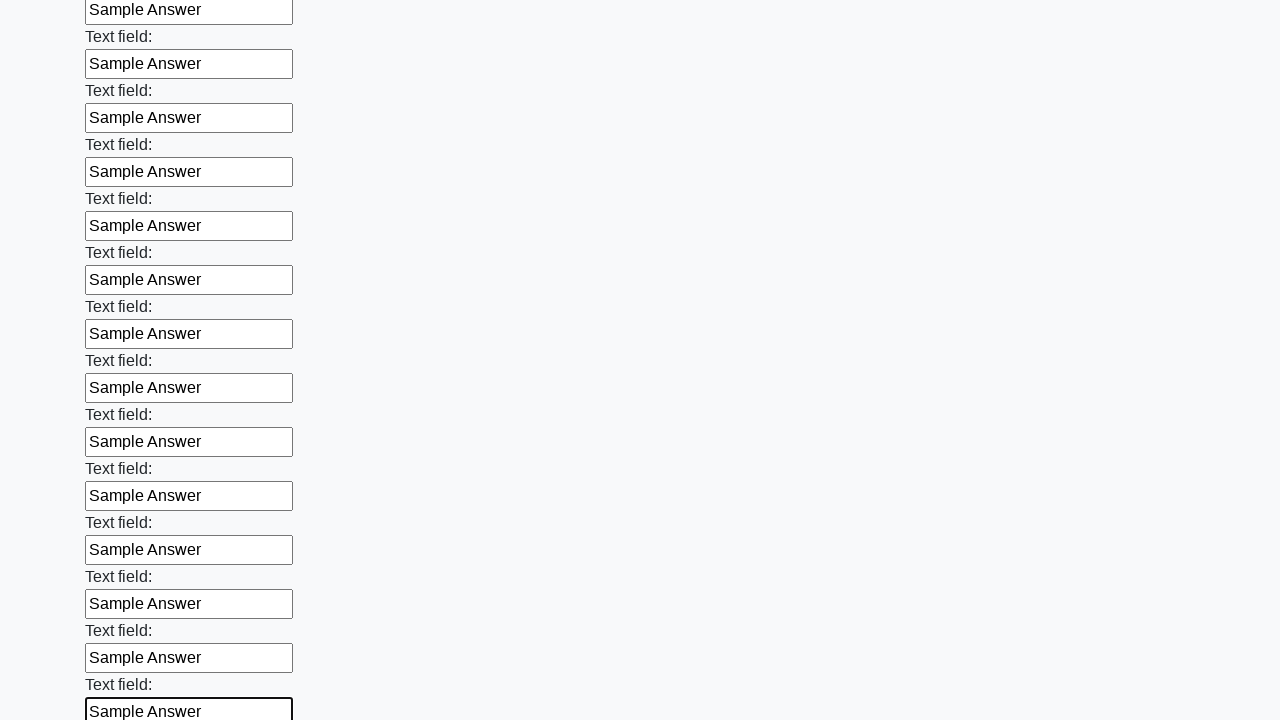

Filled an input field with 'Sample Answer' on input >> nth=49
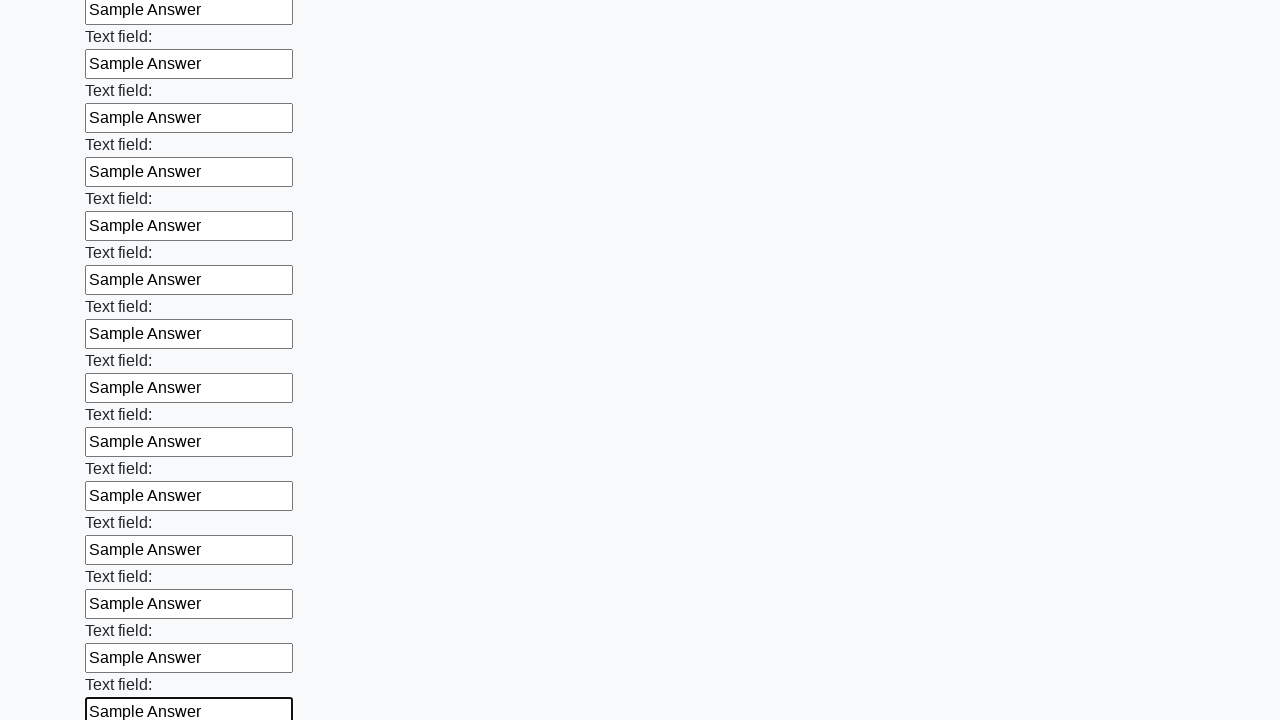

Filled an input field with 'Sample Answer' on input >> nth=50
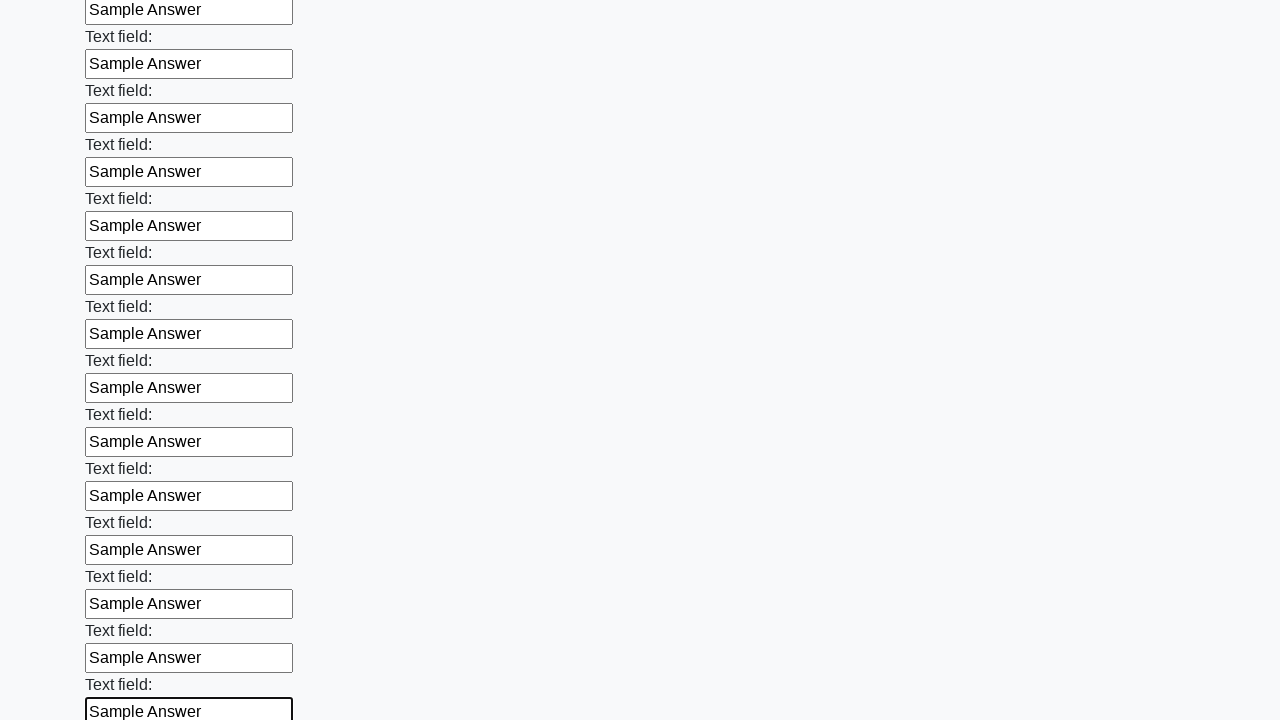

Filled an input field with 'Sample Answer' on input >> nth=51
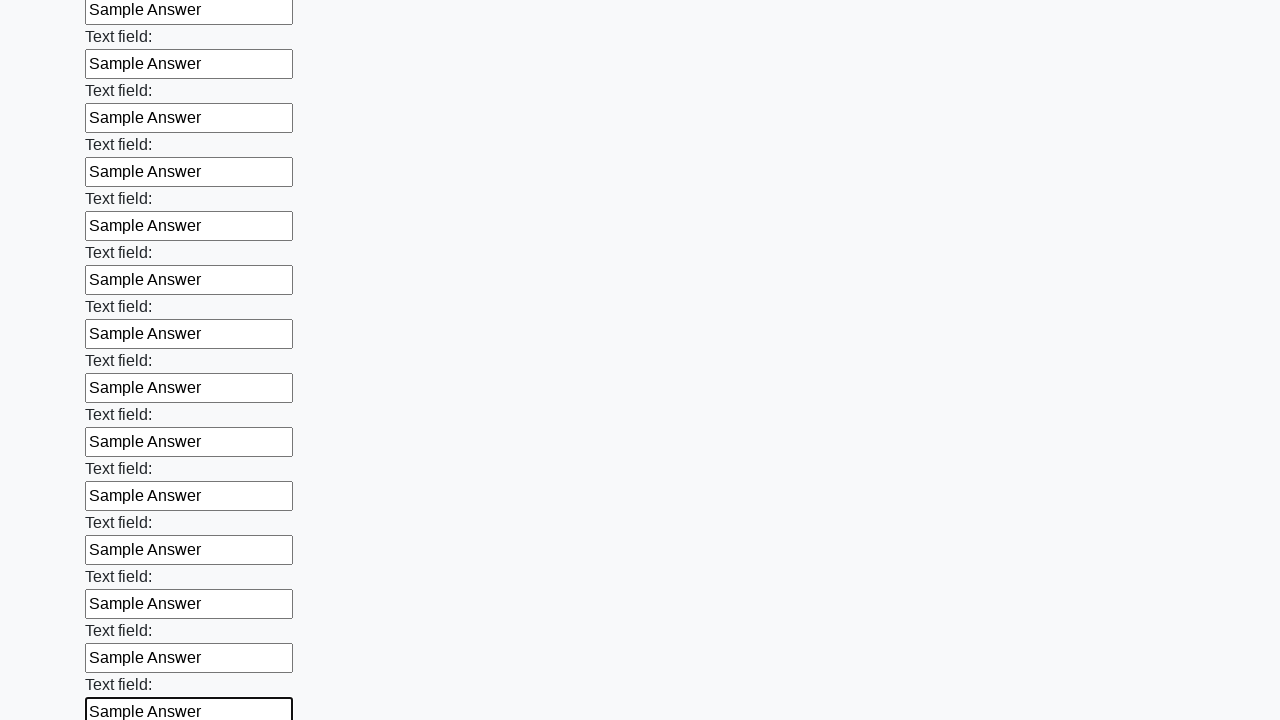

Filled an input field with 'Sample Answer' on input >> nth=52
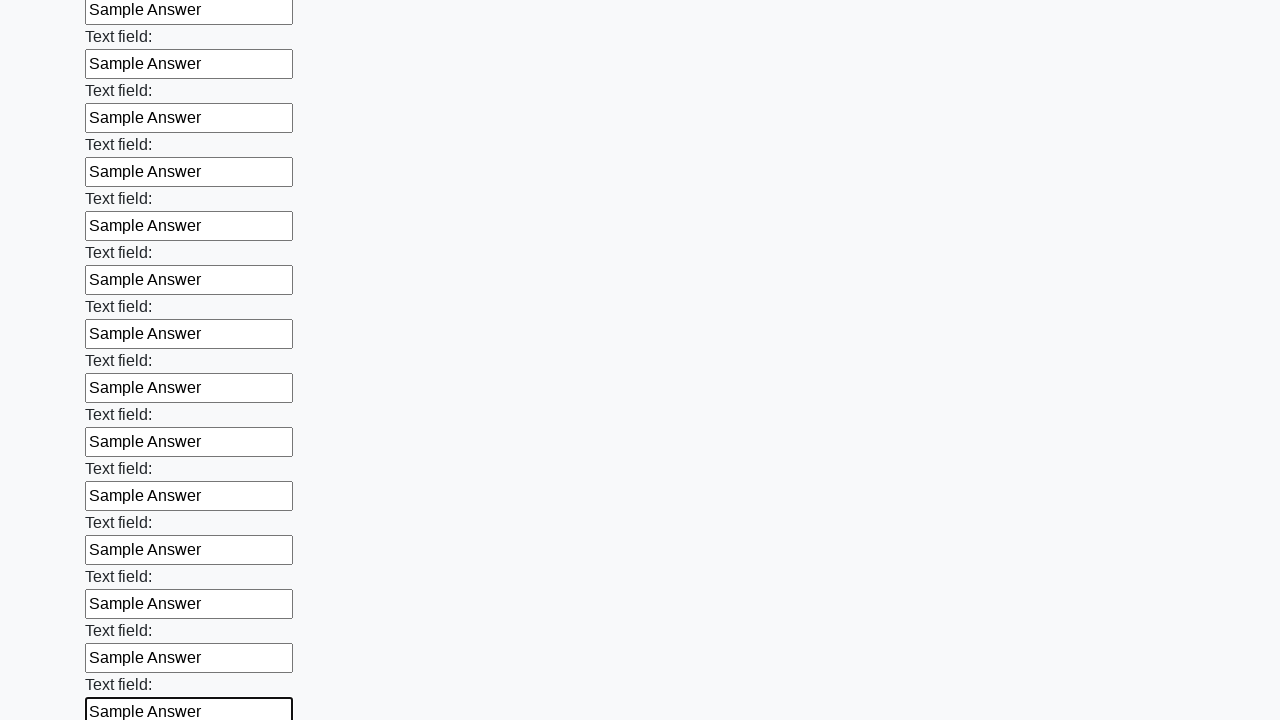

Filled an input field with 'Sample Answer' on input >> nth=53
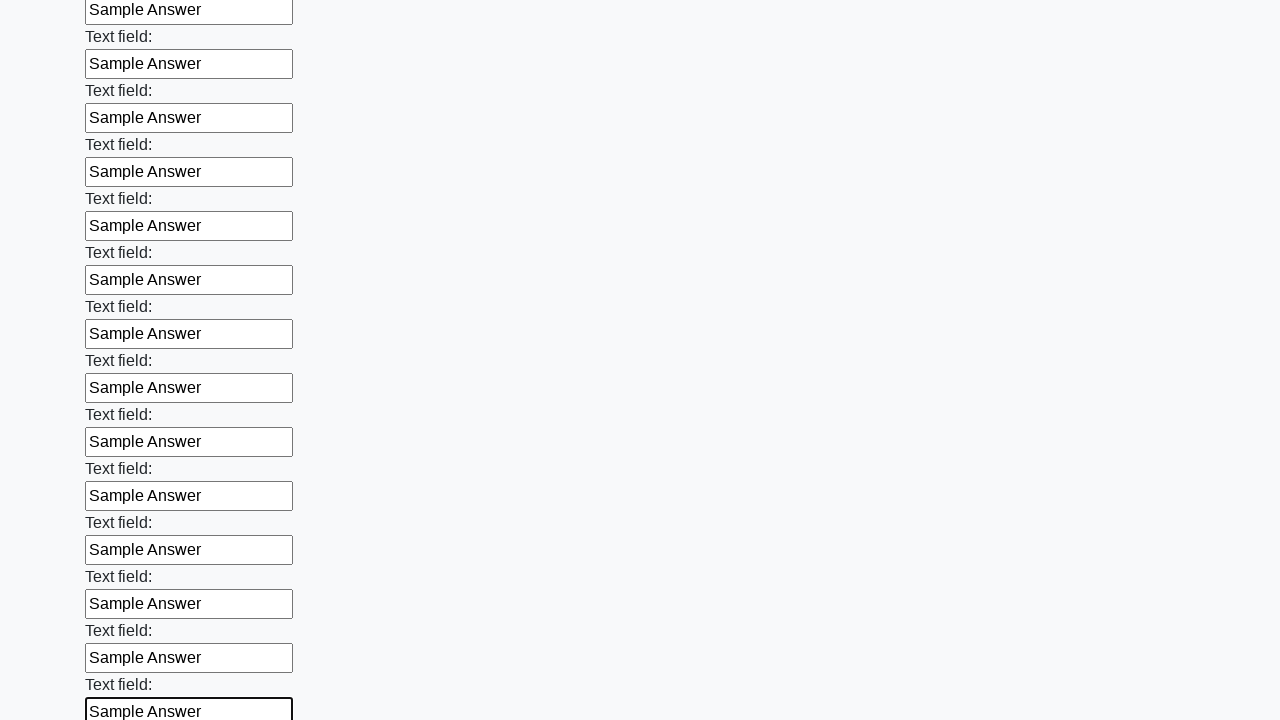

Filled an input field with 'Sample Answer' on input >> nth=54
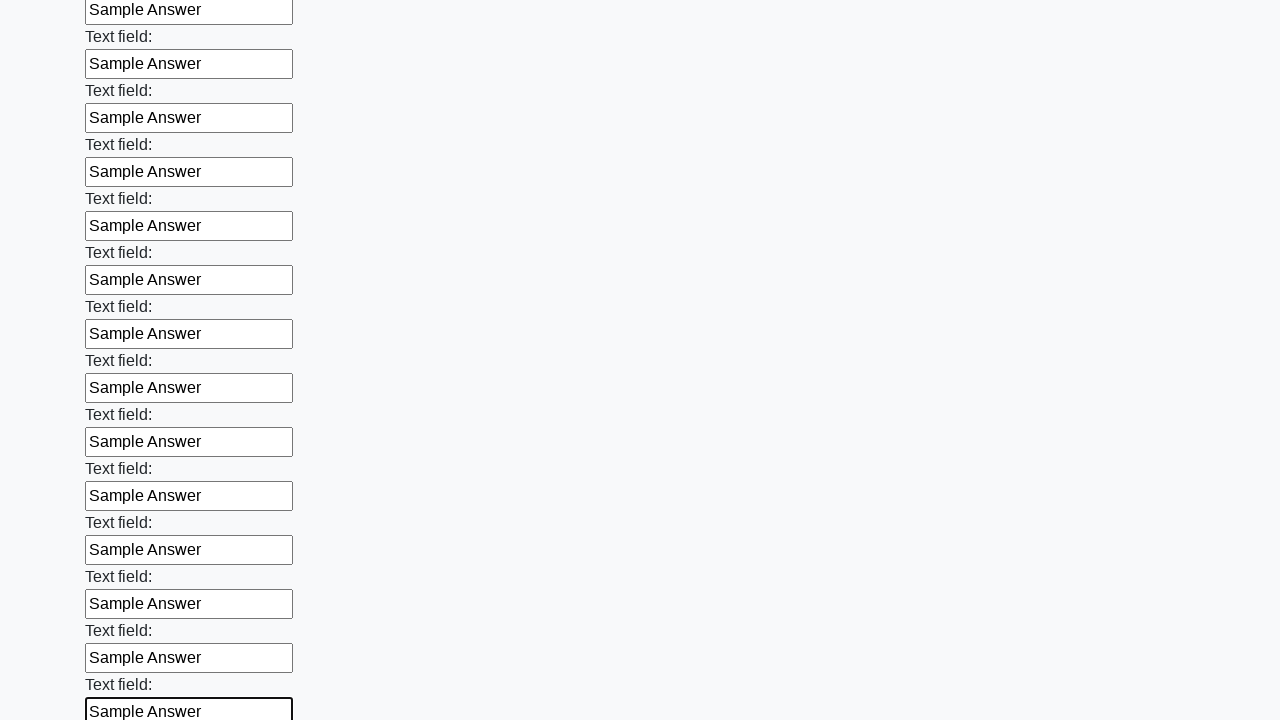

Filled an input field with 'Sample Answer' on input >> nth=55
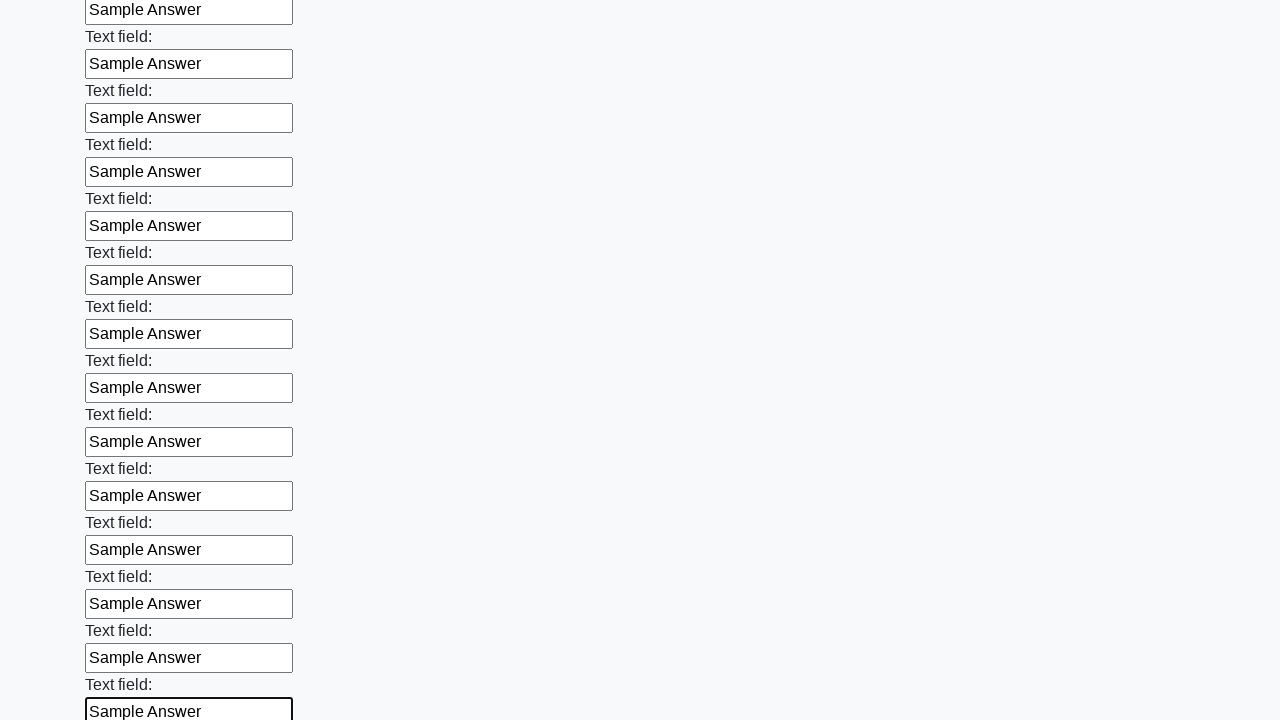

Filled an input field with 'Sample Answer' on input >> nth=56
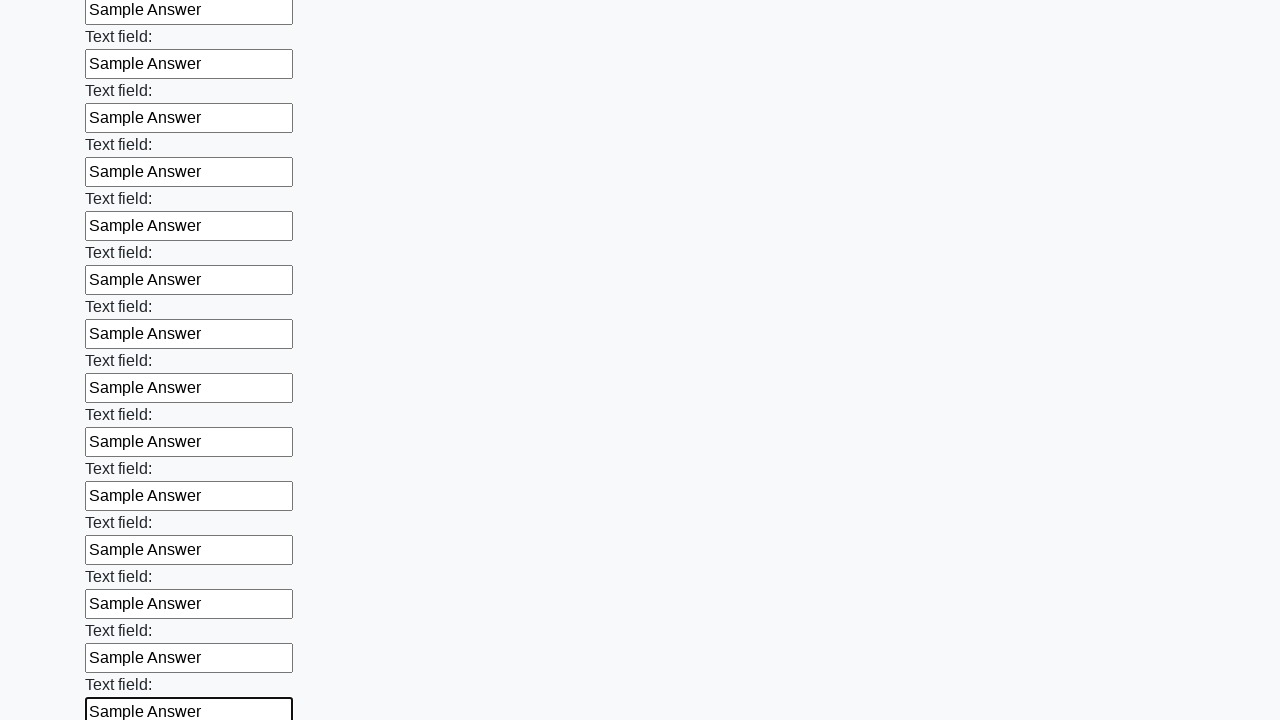

Filled an input field with 'Sample Answer' on input >> nth=57
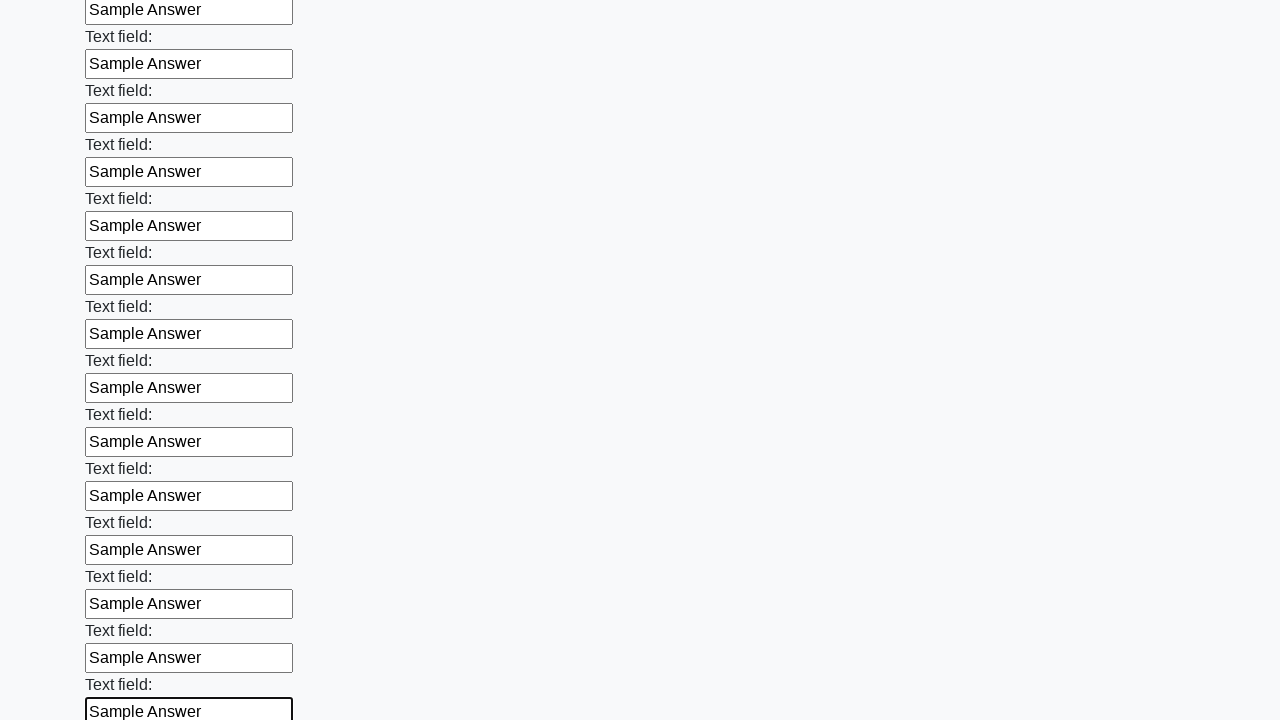

Filled an input field with 'Sample Answer' on input >> nth=58
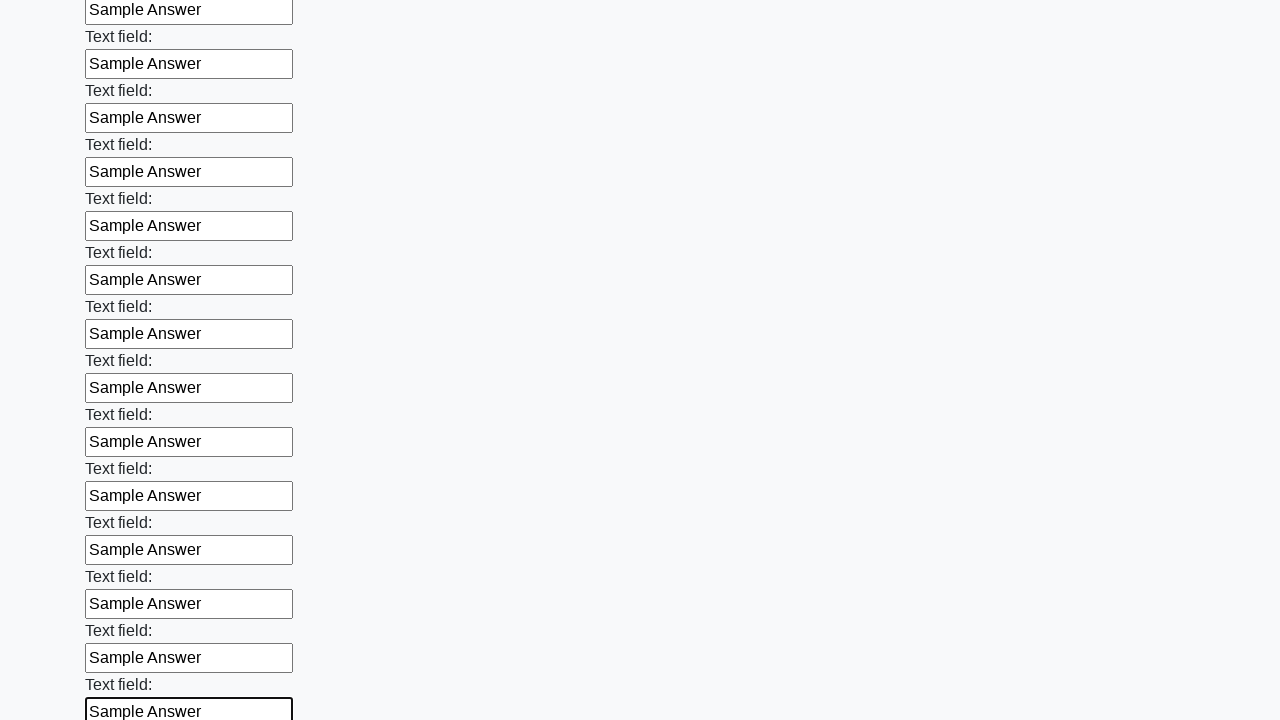

Filled an input field with 'Sample Answer' on input >> nth=59
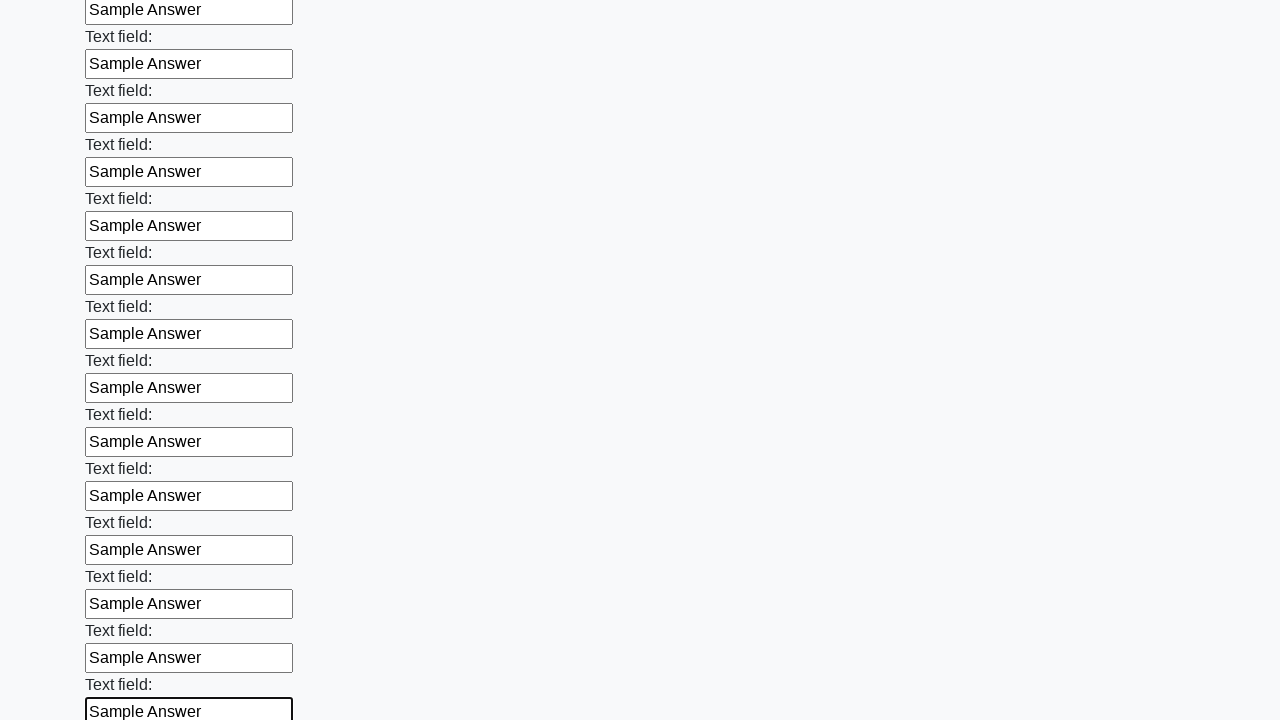

Filled an input field with 'Sample Answer' on input >> nth=60
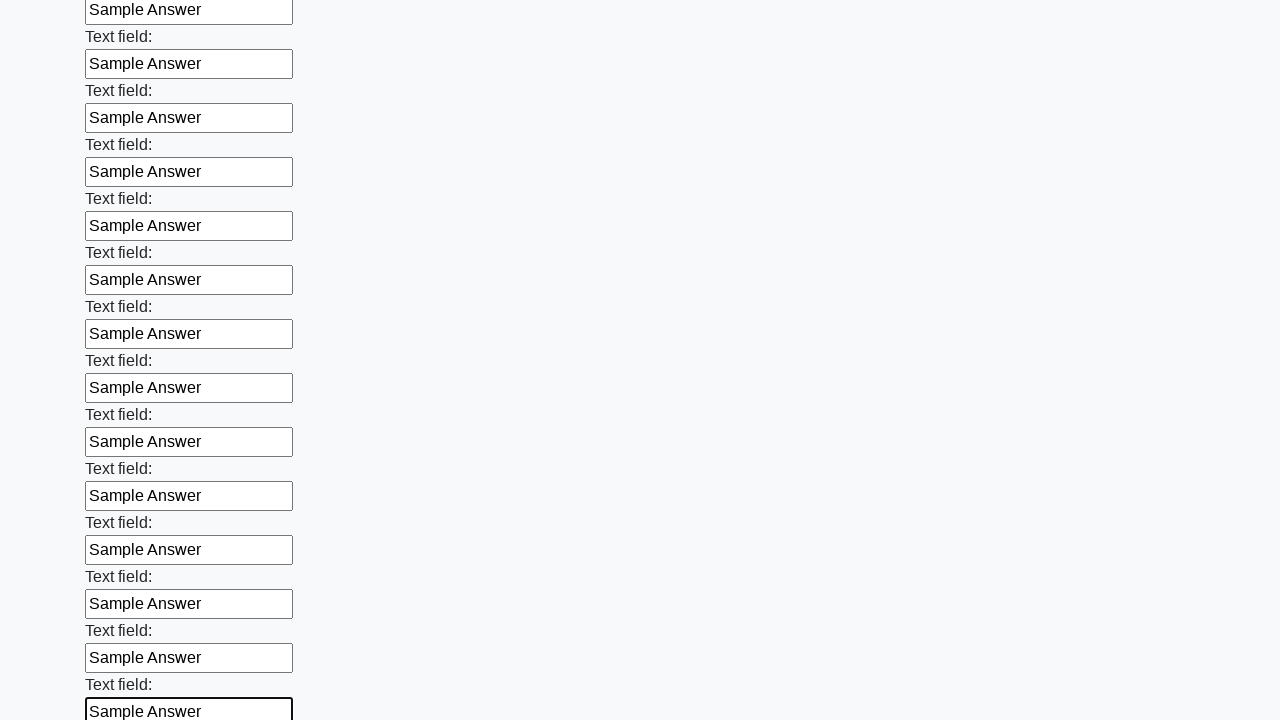

Filled an input field with 'Sample Answer' on input >> nth=61
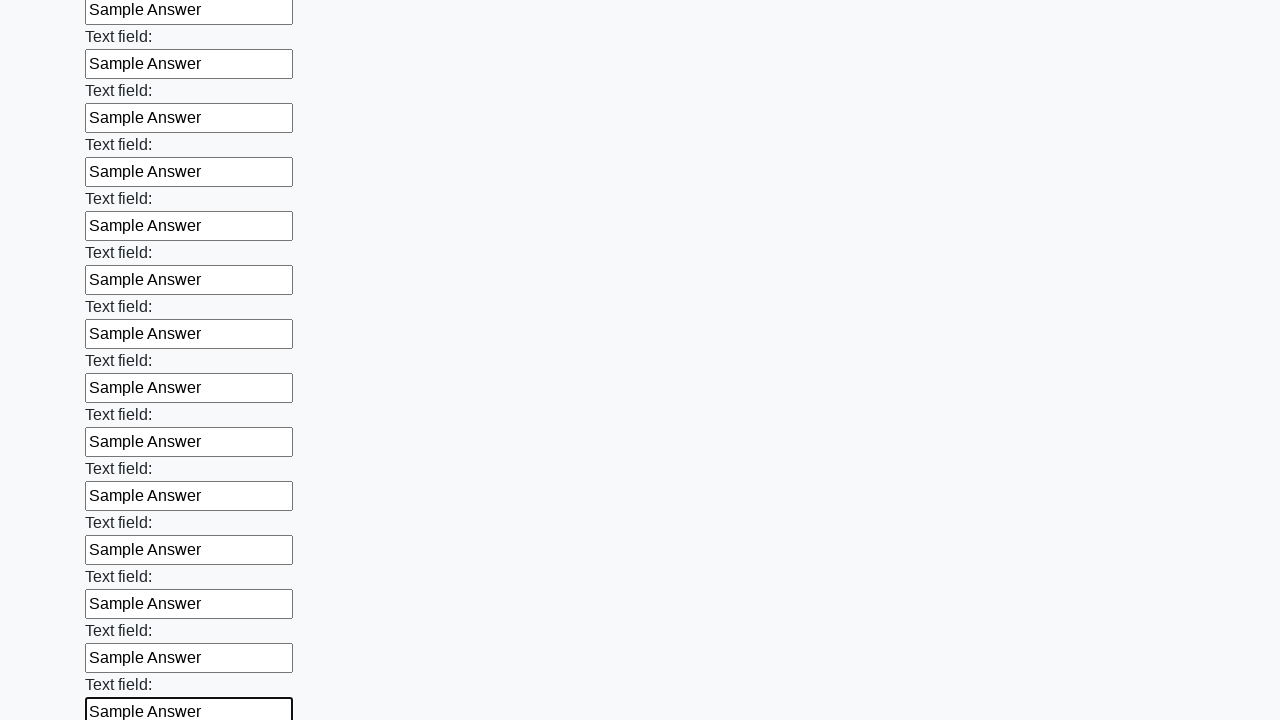

Filled an input field with 'Sample Answer' on input >> nth=62
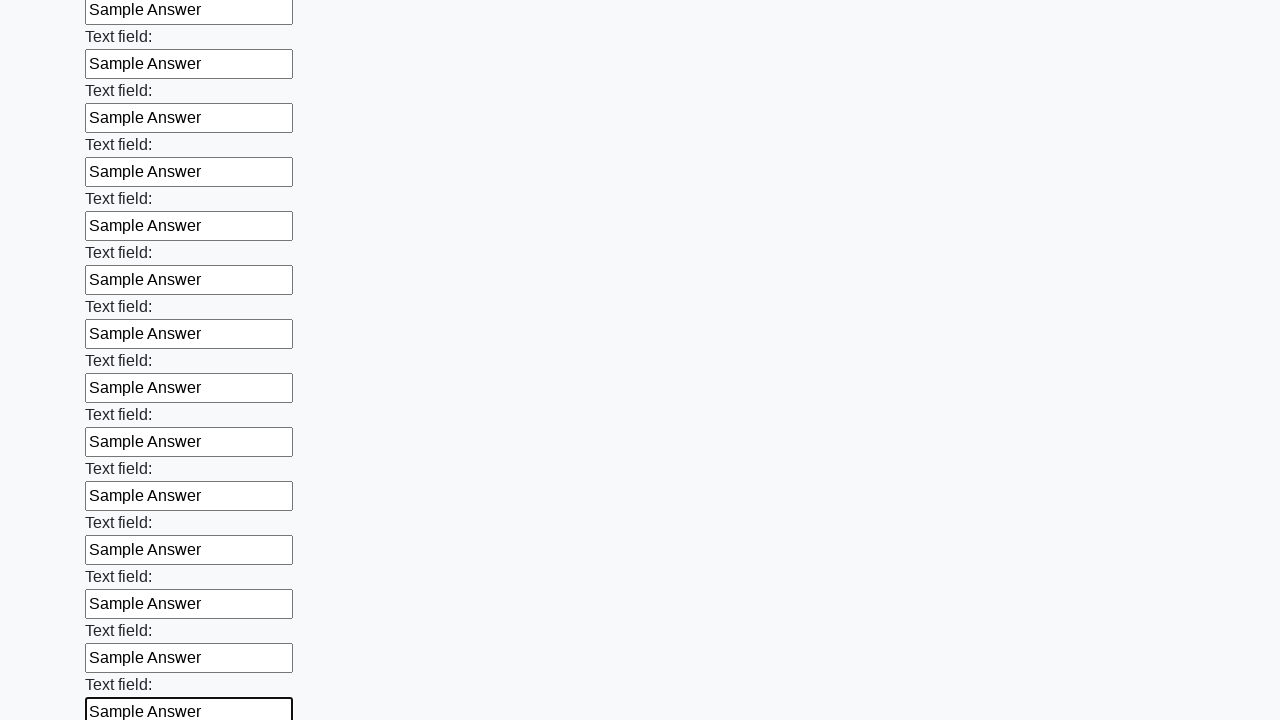

Filled an input field with 'Sample Answer' on input >> nth=63
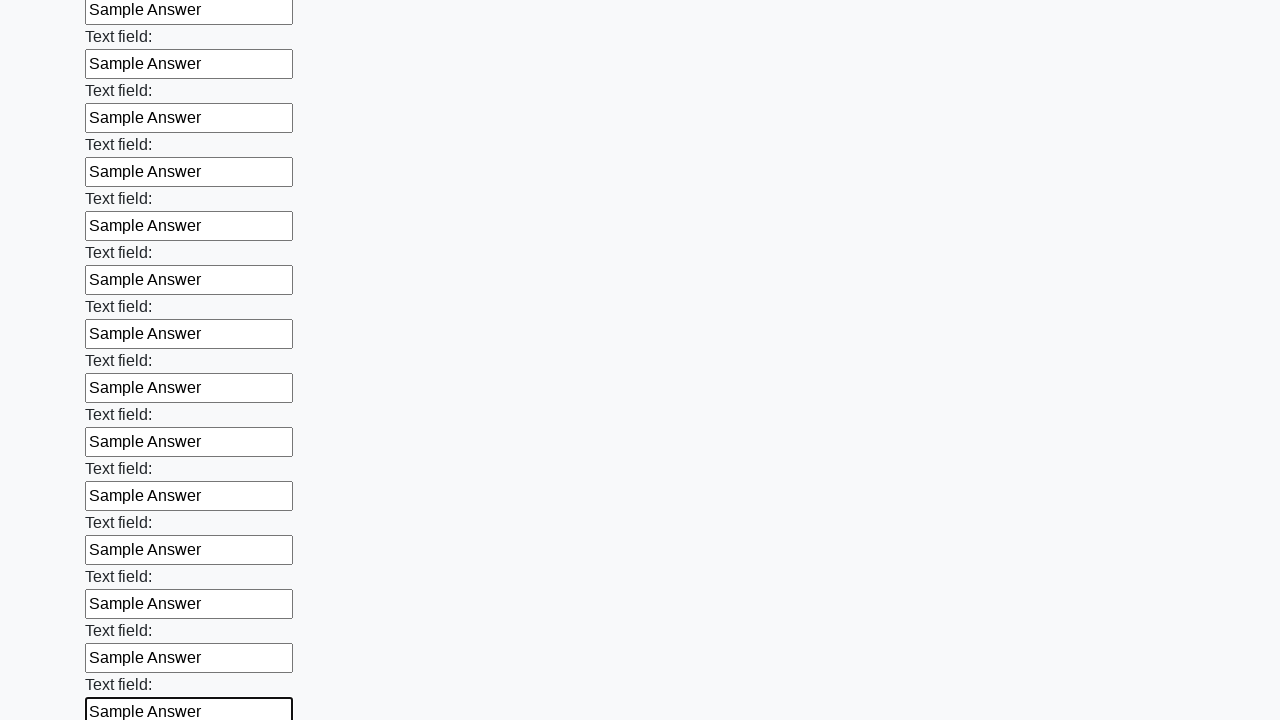

Filled an input field with 'Sample Answer' on input >> nth=64
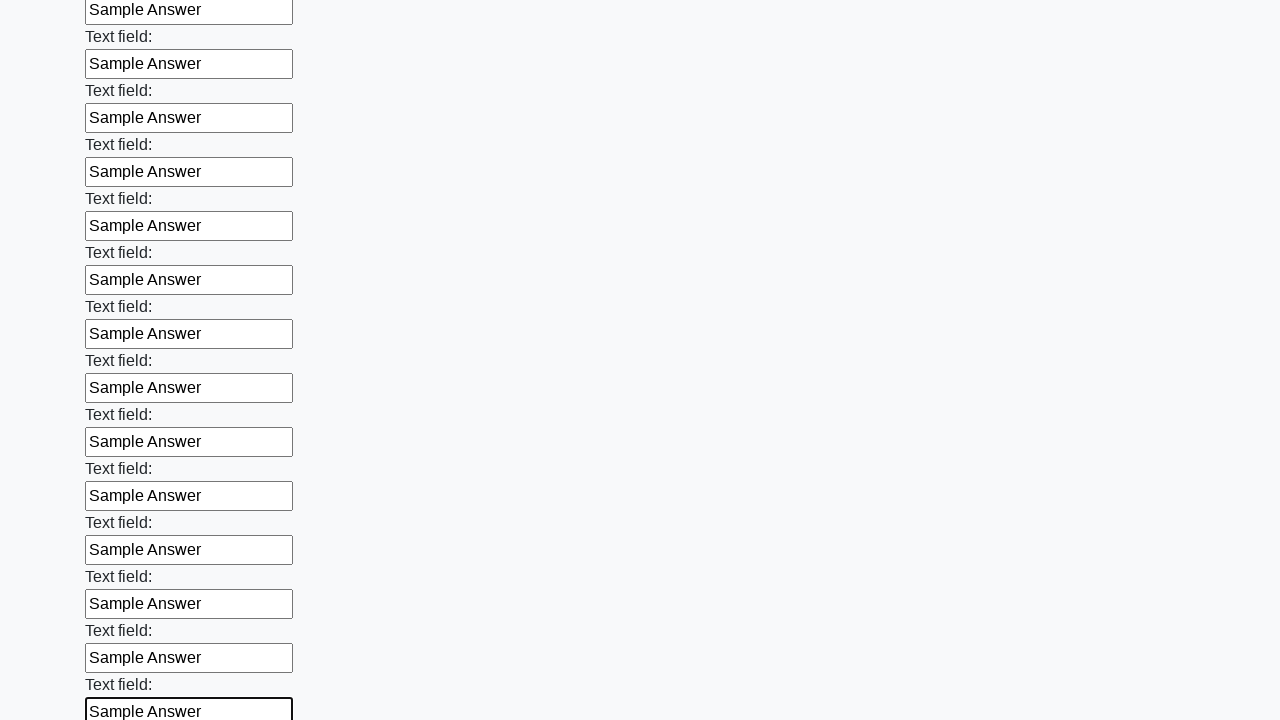

Filled an input field with 'Sample Answer' on input >> nth=65
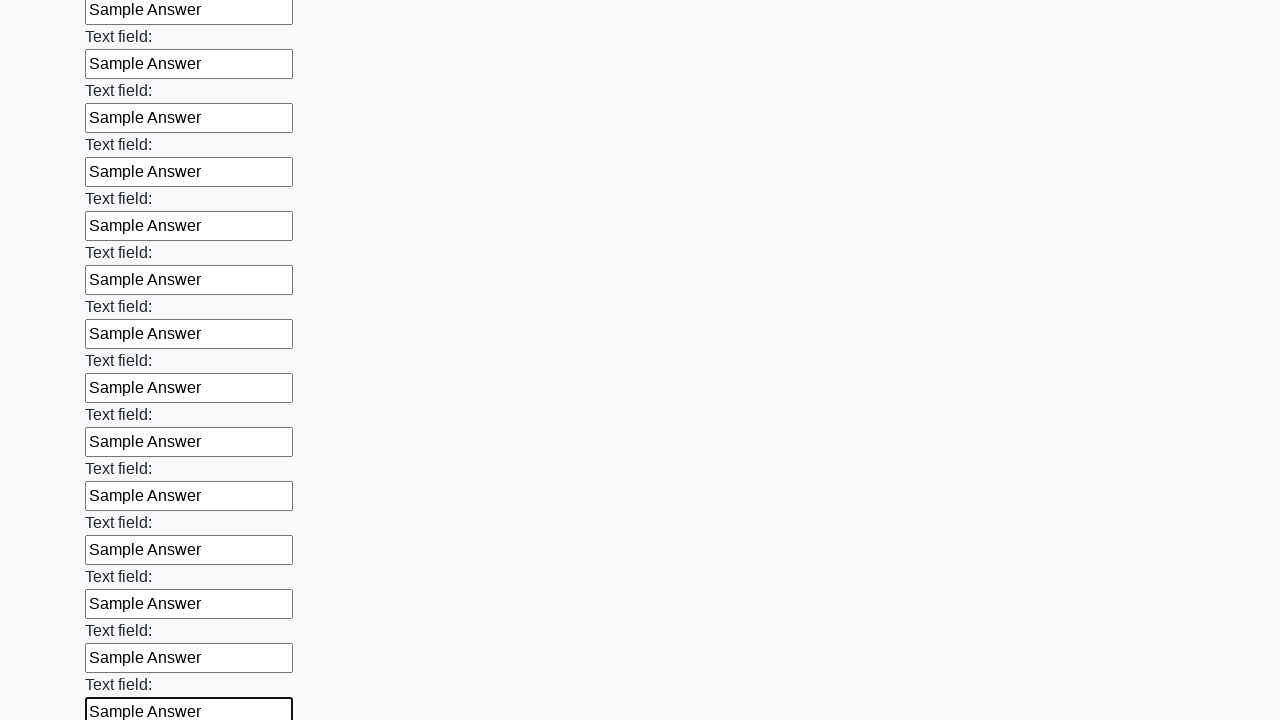

Filled an input field with 'Sample Answer' on input >> nth=66
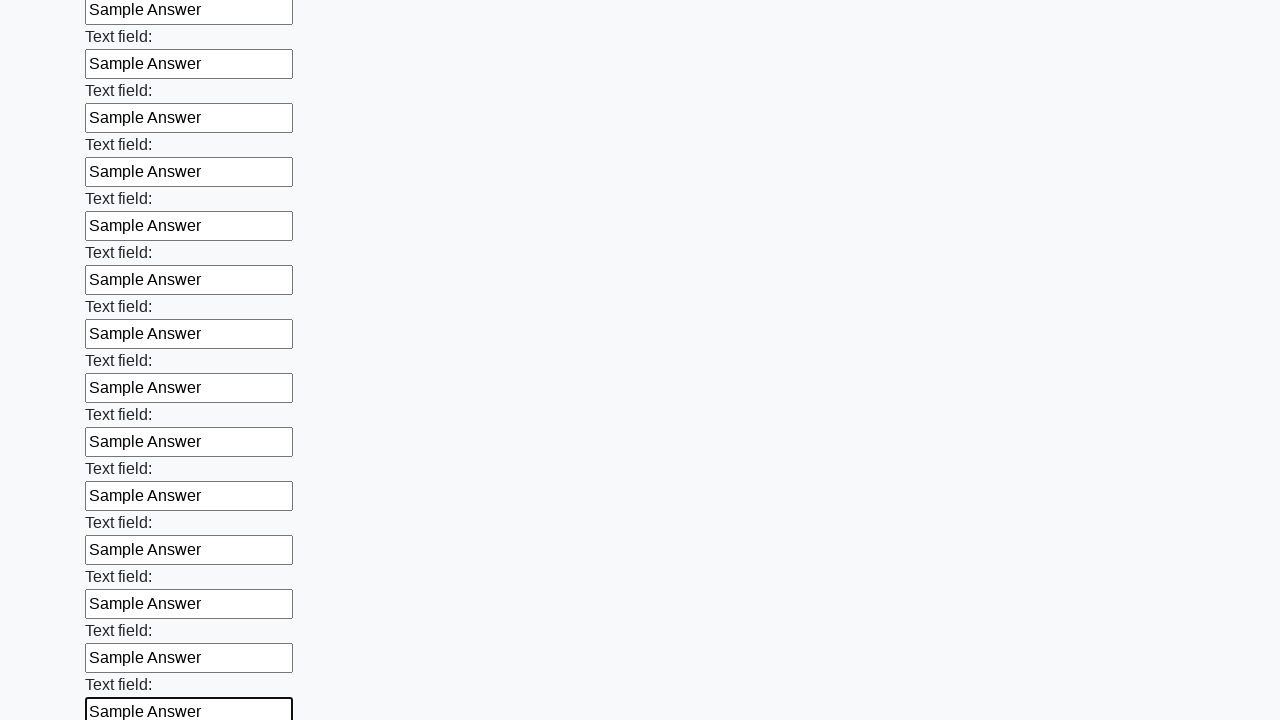

Filled an input field with 'Sample Answer' on input >> nth=67
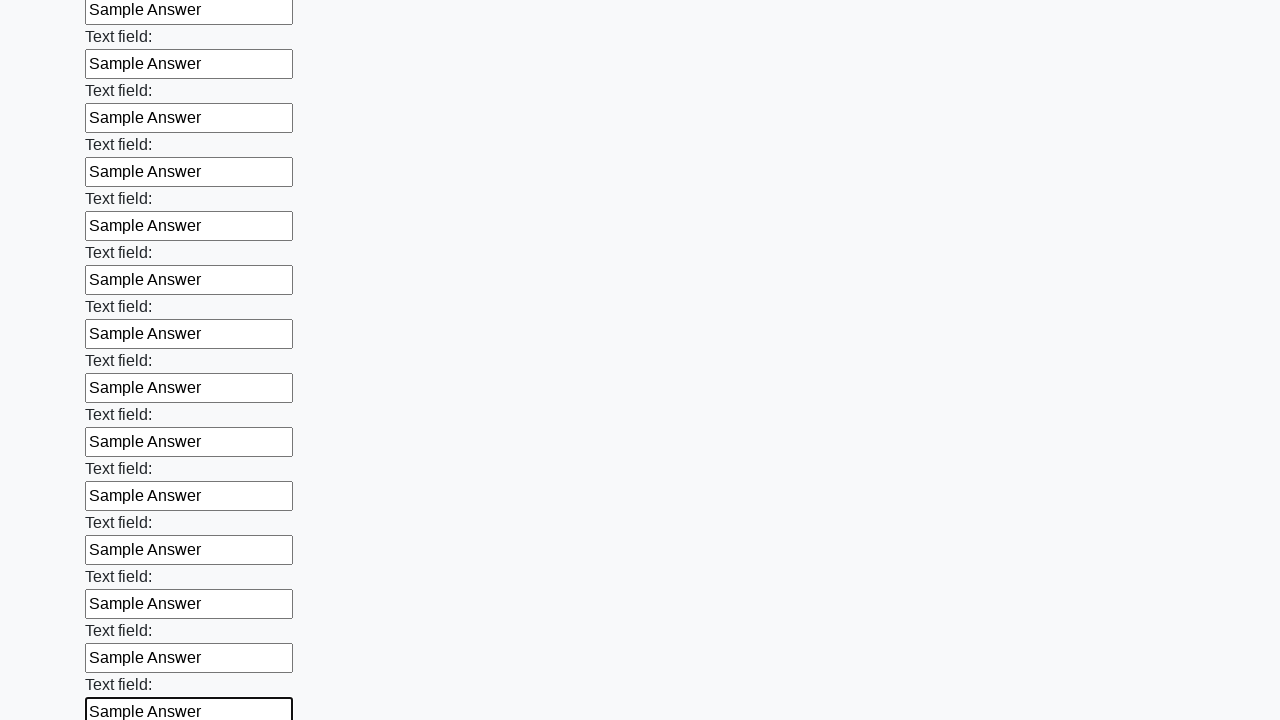

Filled an input field with 'Sample Answer' on input >> nth=68
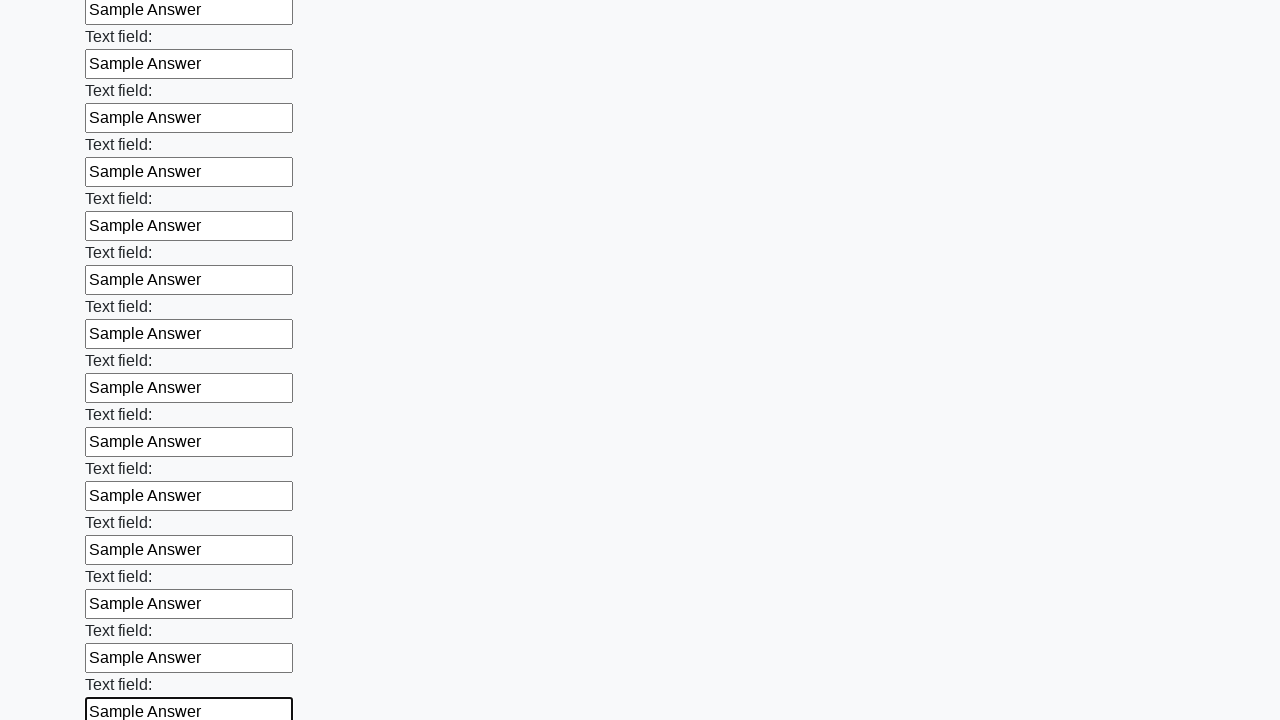

Filled an input field with 'Sample Answer' on input >> nth=69
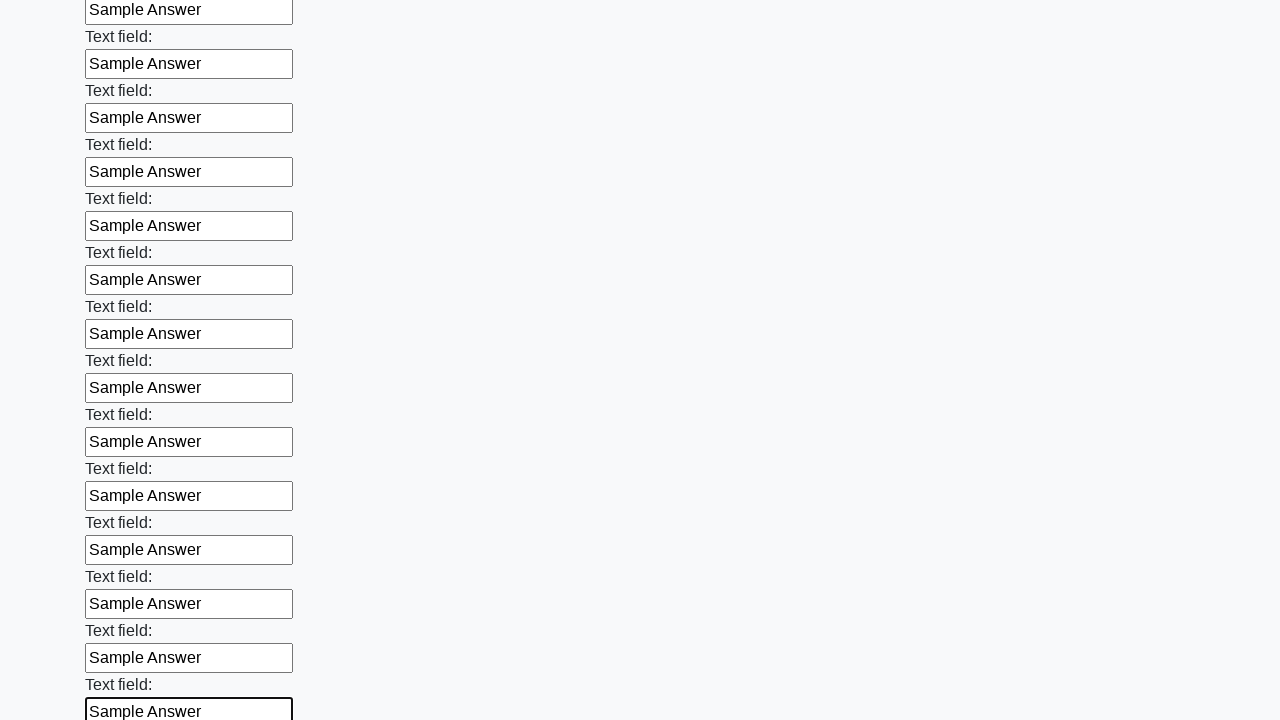

Filled an input field with 'Sample Answer' on input >> nth=70
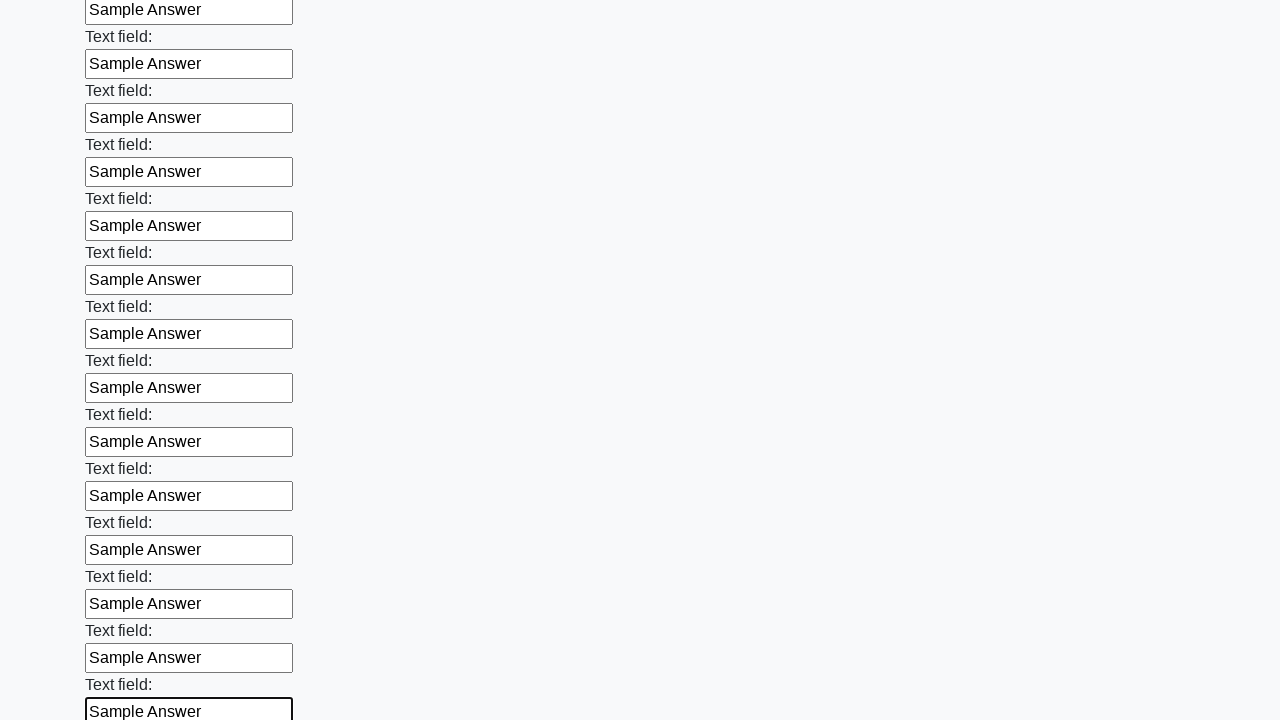

Filled an input field with 'Sample Answer' on input >> nth=71
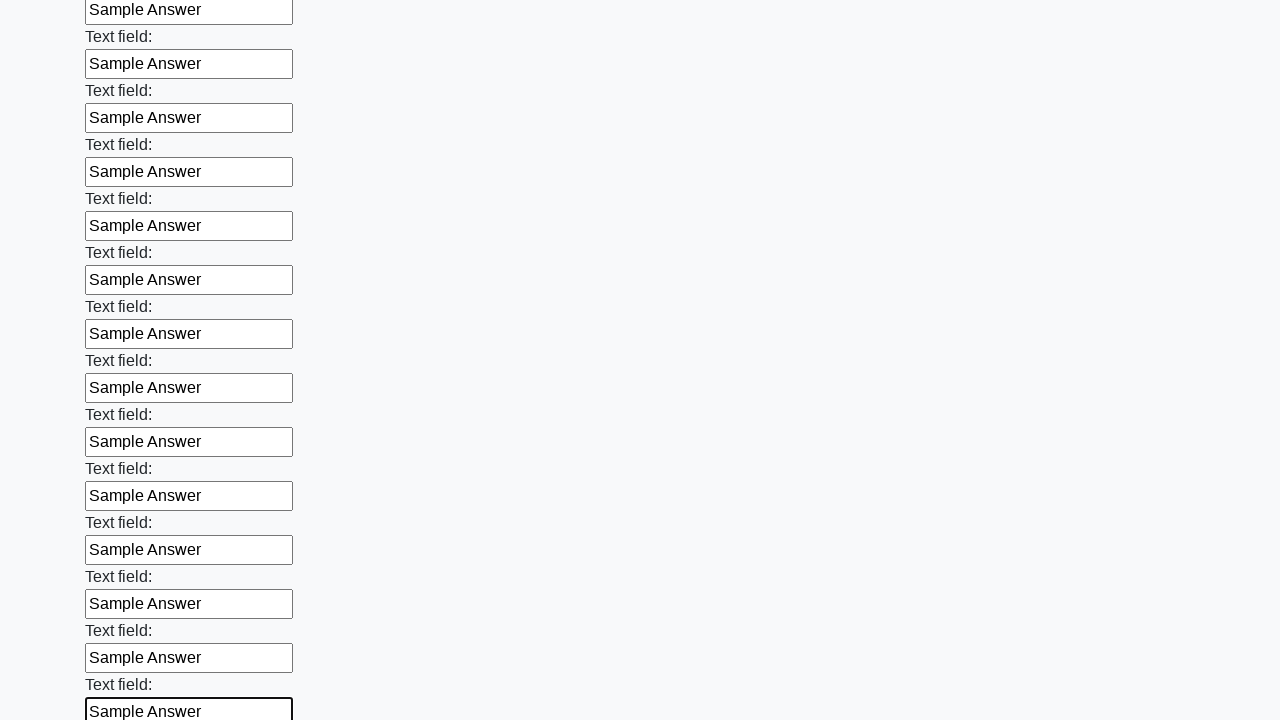

Filled an input field with 'Sample Answer' on input >> nth=72
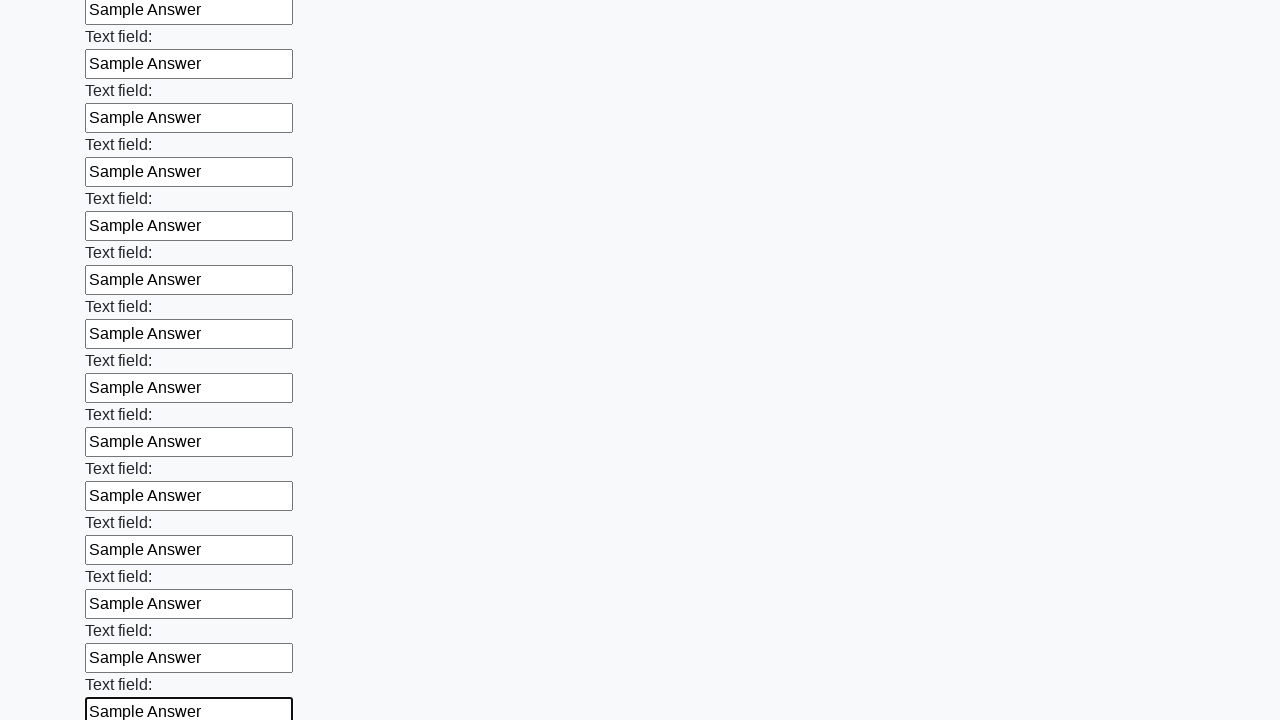

Filled an input field with 'Sample Answer' on input >> nth=73
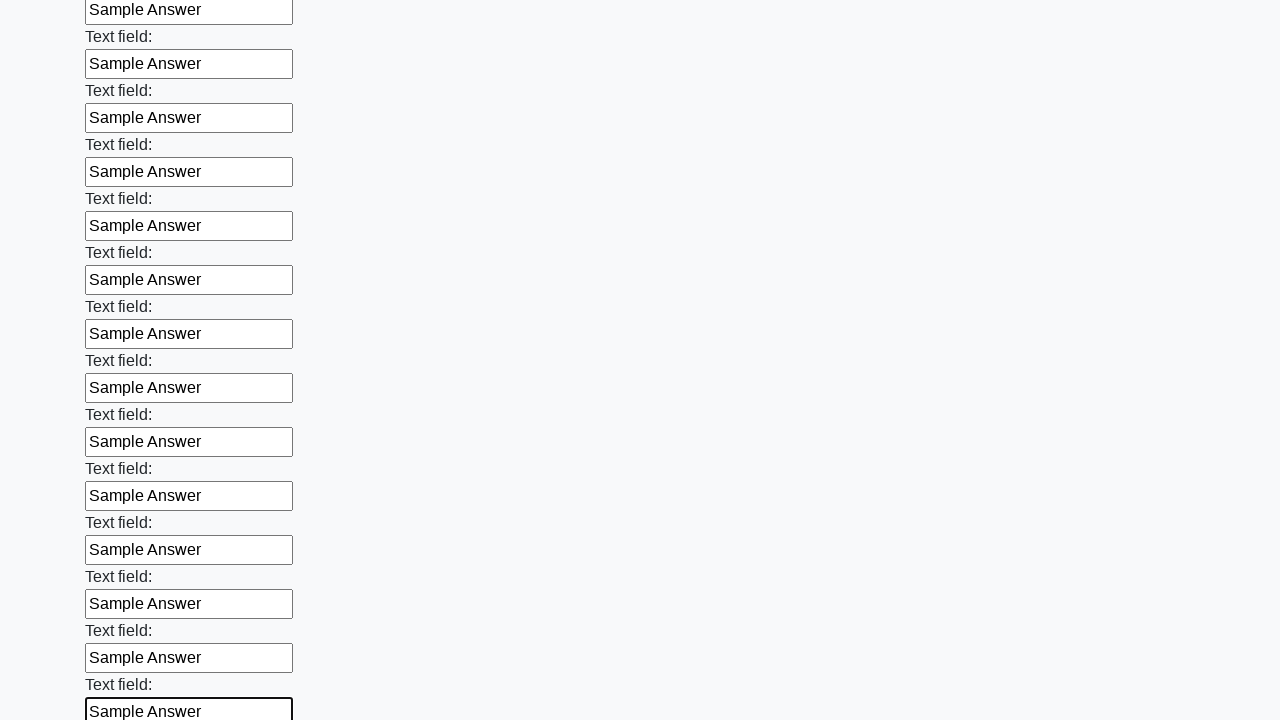

Filled an input field with 'Sample Answer' on input >> nth=74
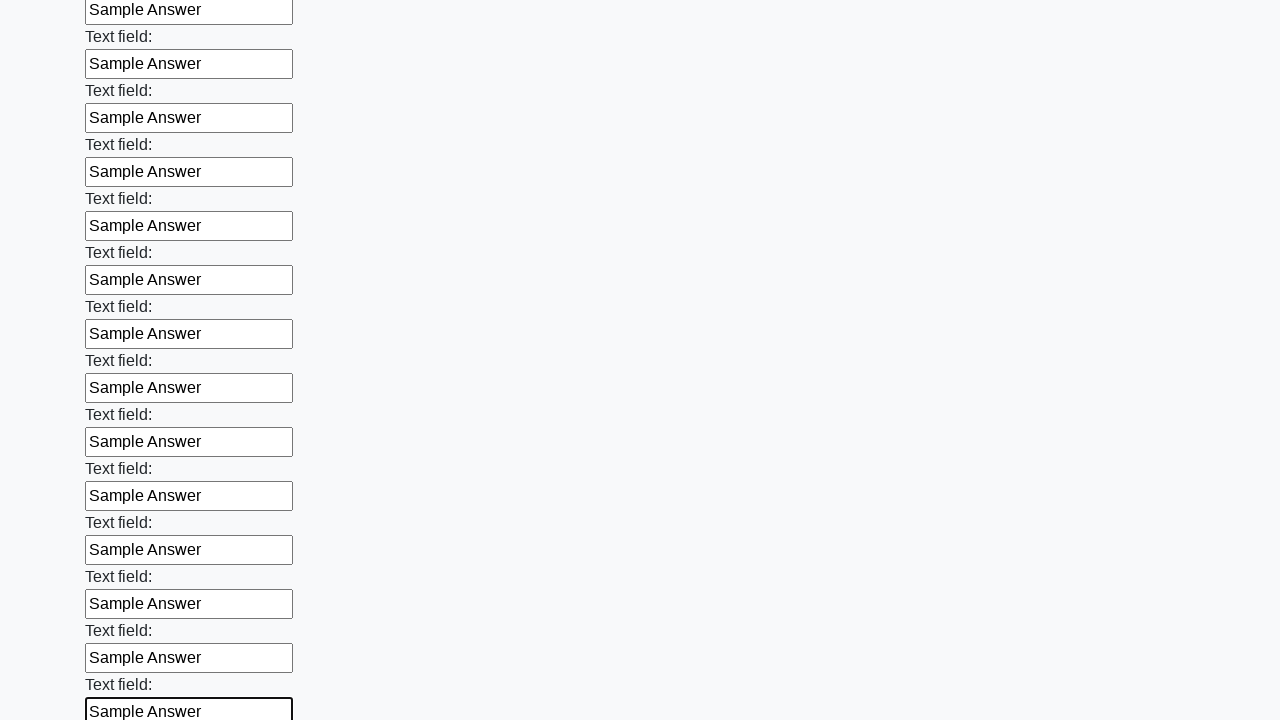

Filled an input field with 'Sample Answer' on input >> nth=75
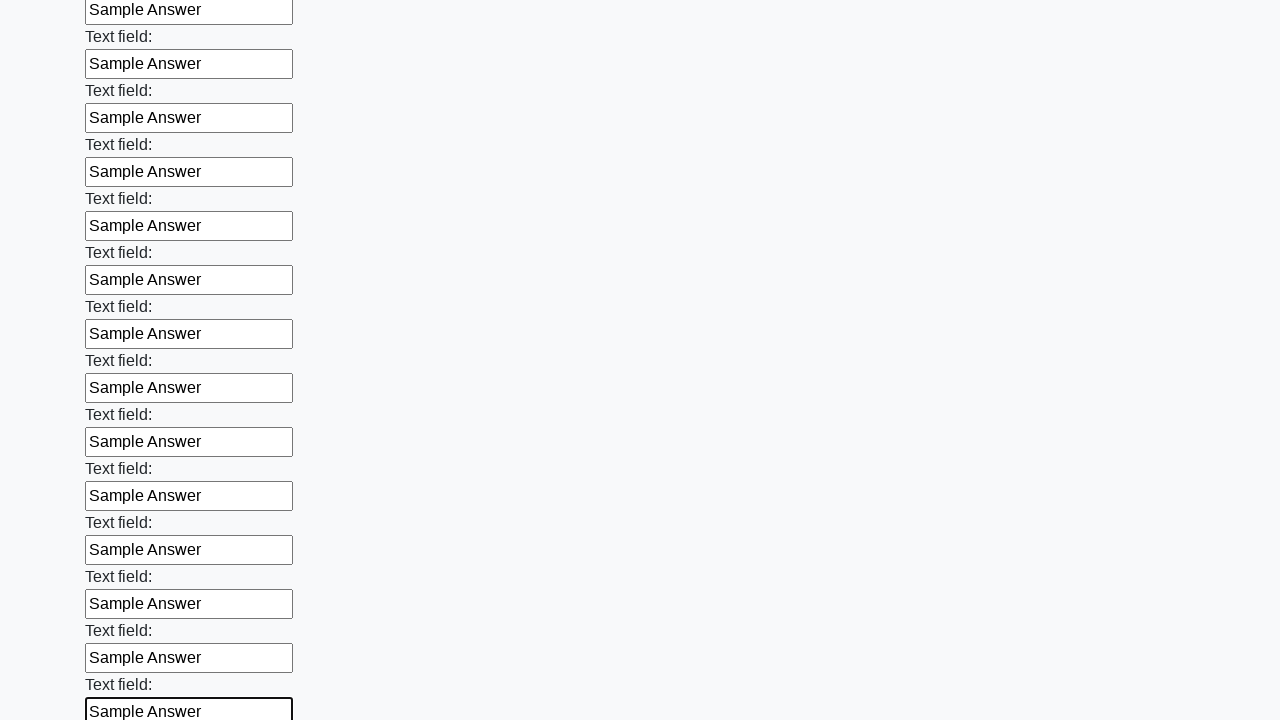

Filled an input field with 'Sample Answer' on input >> nth=76
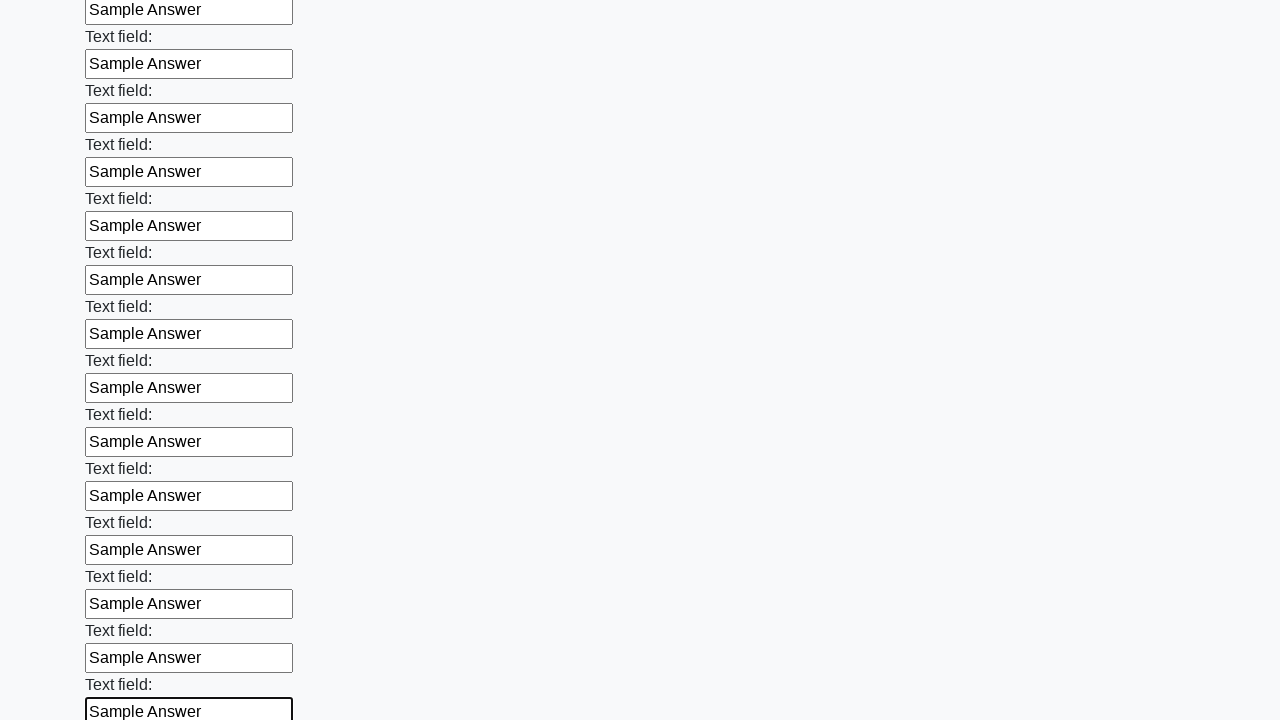

Filled an input field with 'Sample Answer' on input >> nth=77
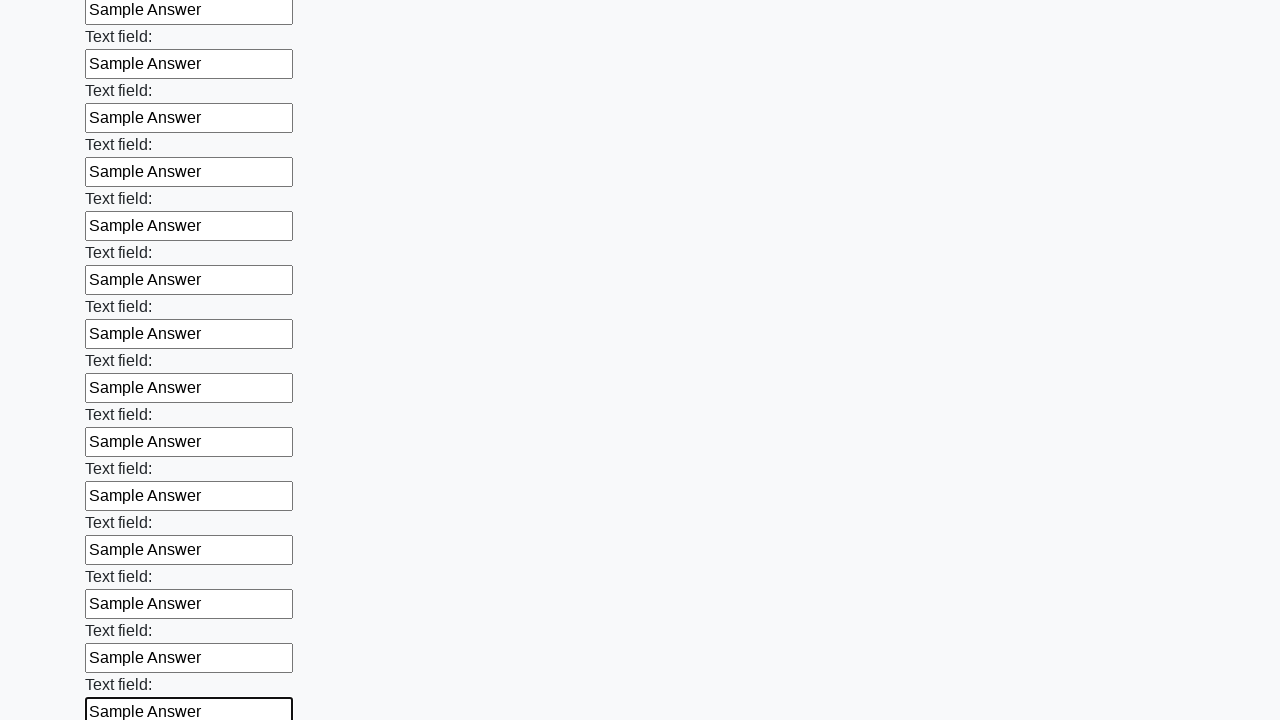

Filled an input field with 'Sample Answer' on input >> nth=78
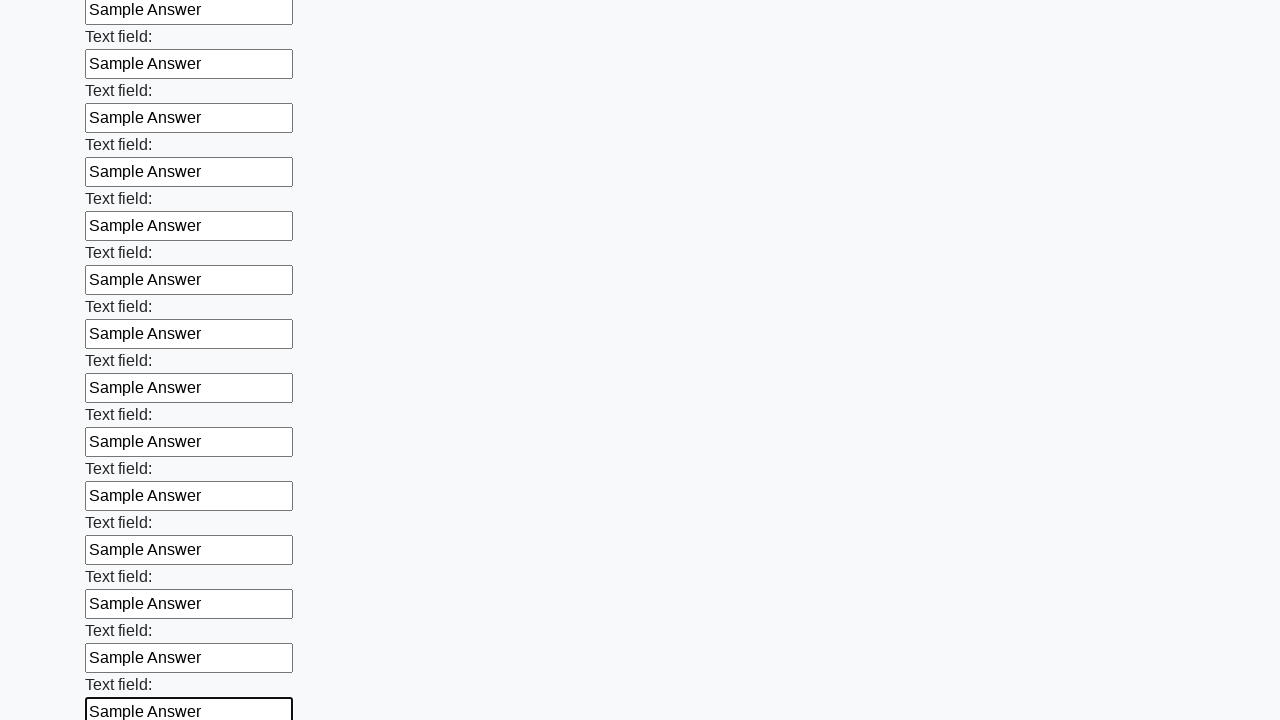

Filled an input field with 'Sample Answer' on input >> nth=79
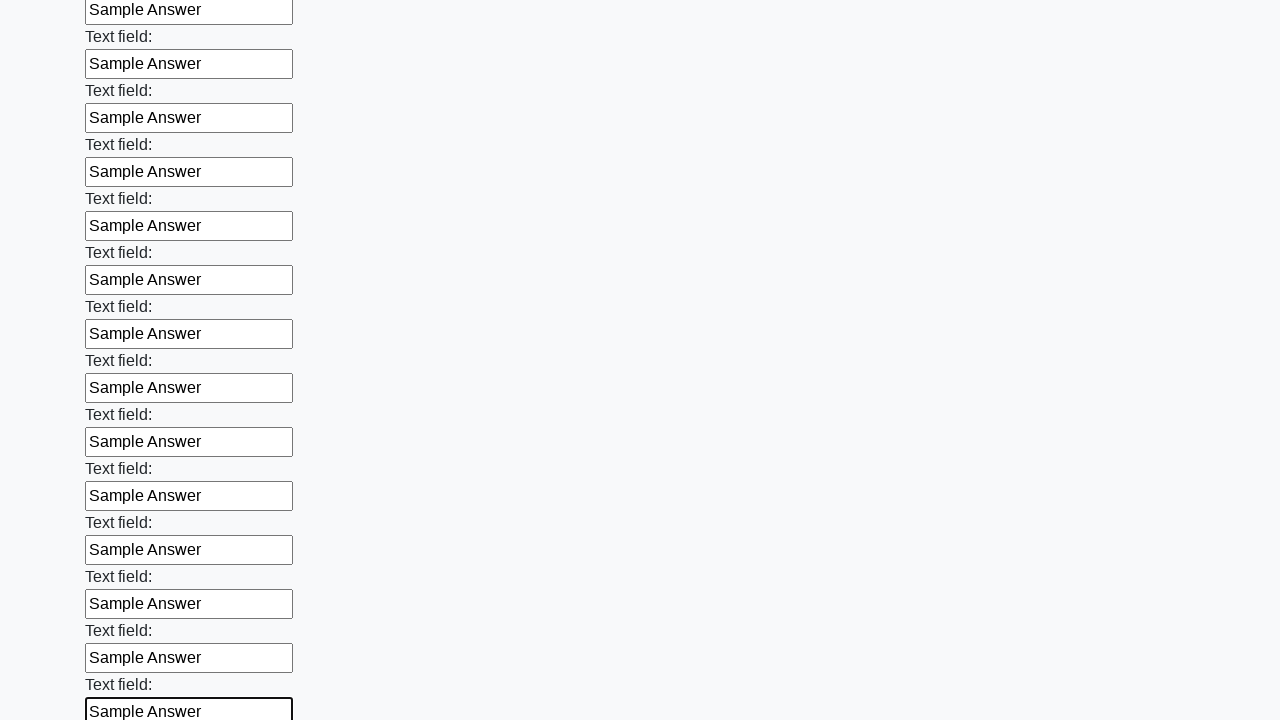

Filled an input field with 'Sample Answer' on input >> nth=80
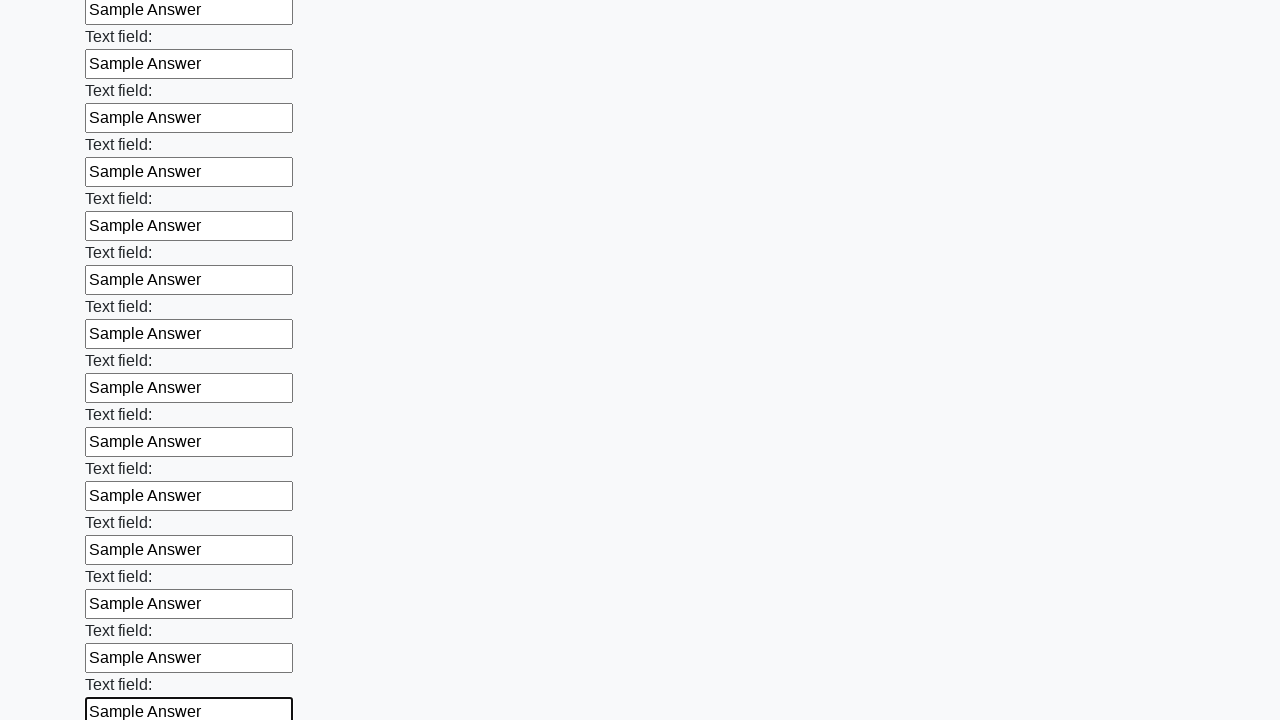

Filled an input field with 'Sample Answer' on input >> nth=81
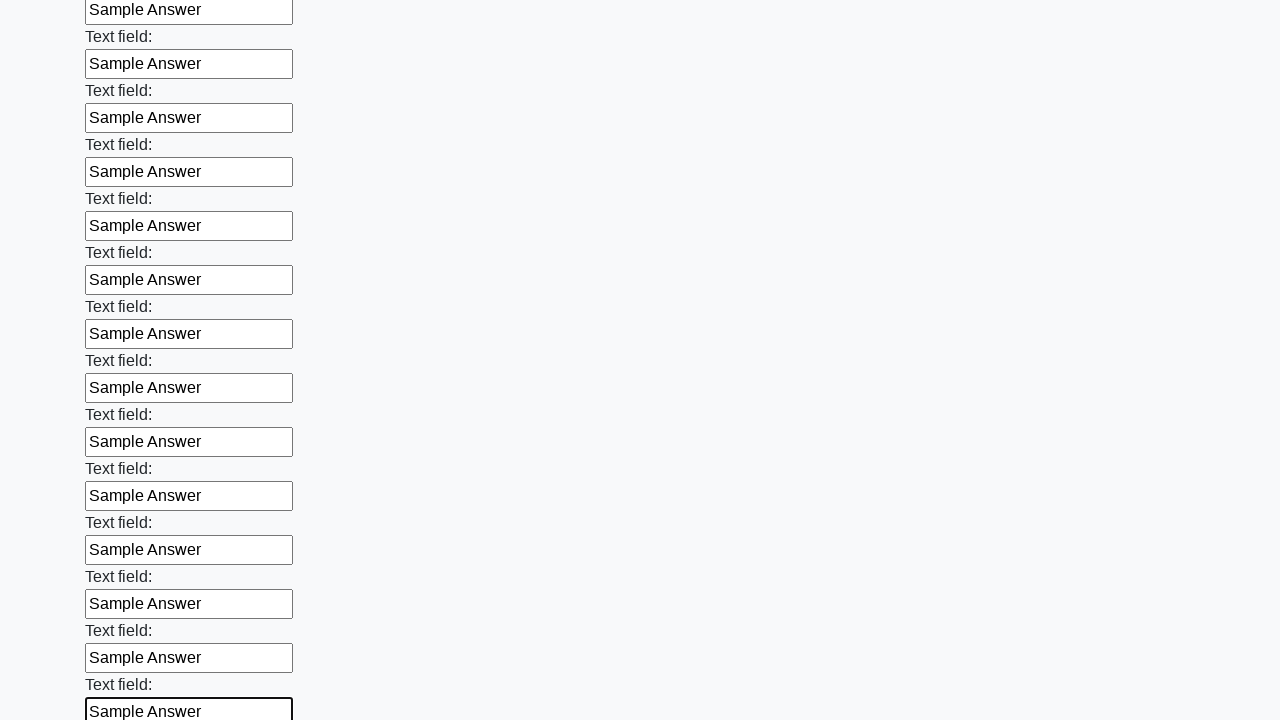

Filled an input field with 'Sample Answer' on input >> nth=82
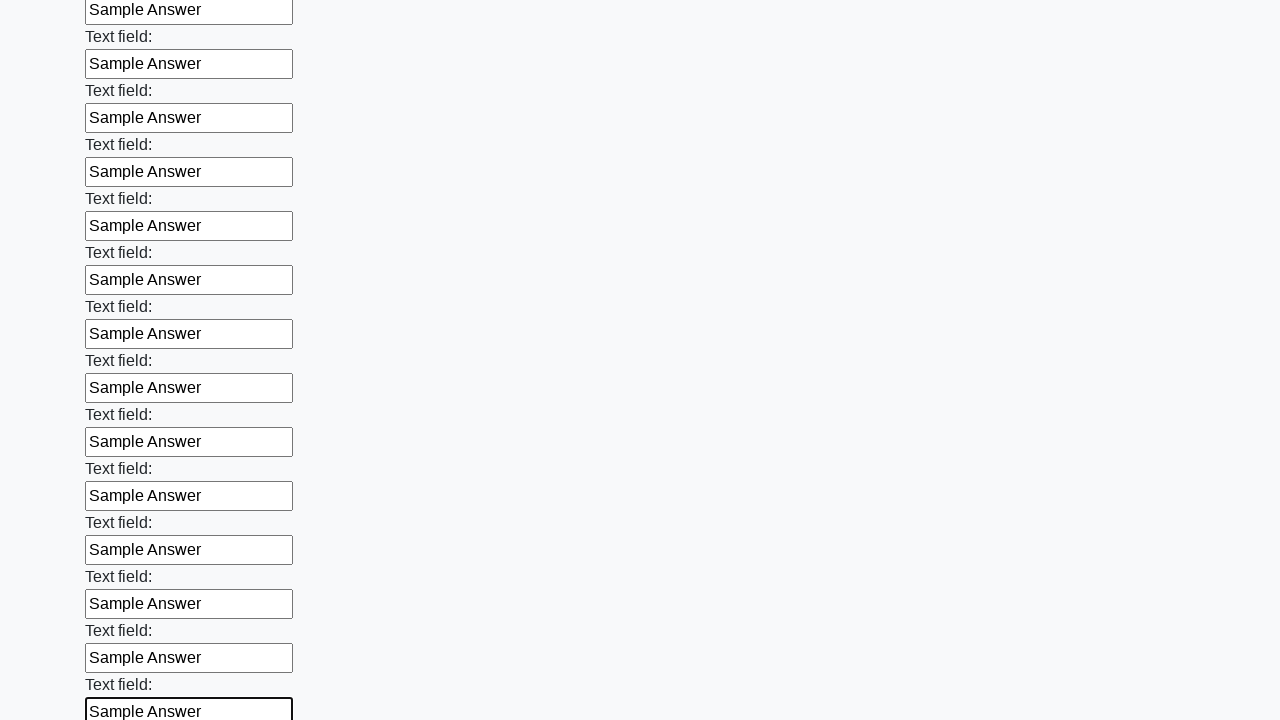

Filled an input field with 'Sample Answer' on input >> nth=83
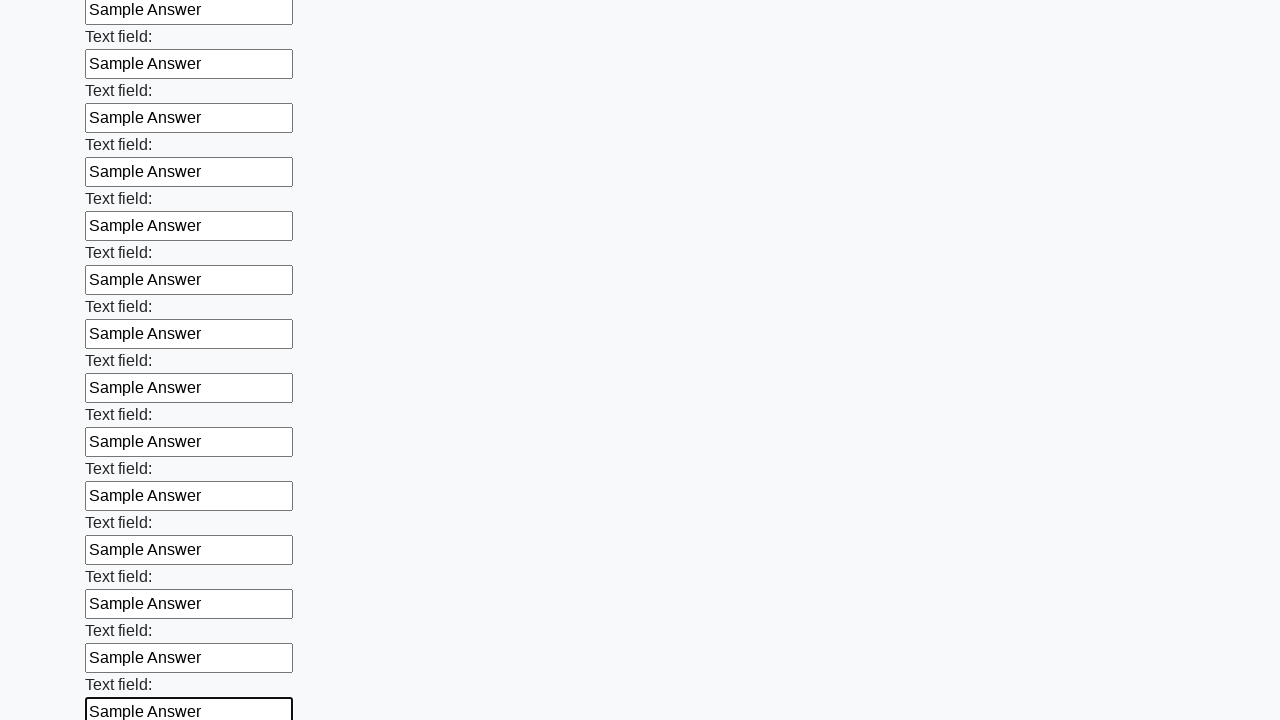

Filled an input field with 'Sample Answer' on input >> nth=84
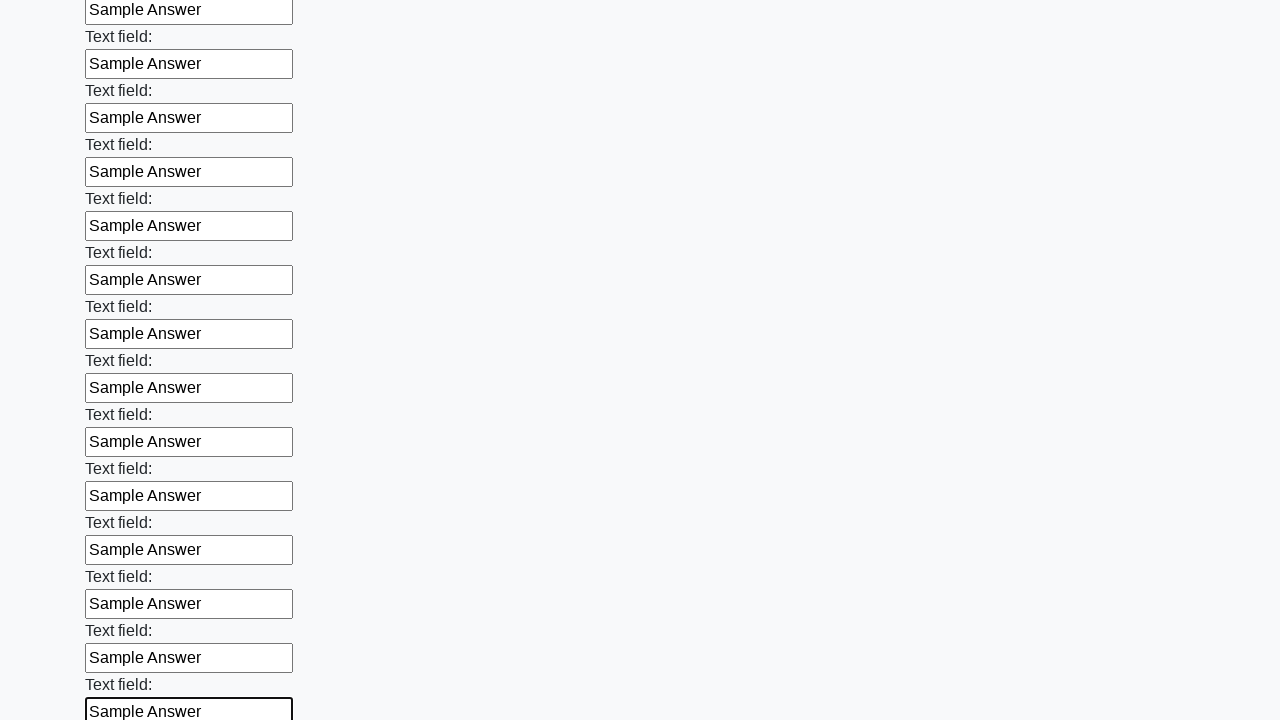

Filled an input field with 'Sample Answer' on input >> nth=85
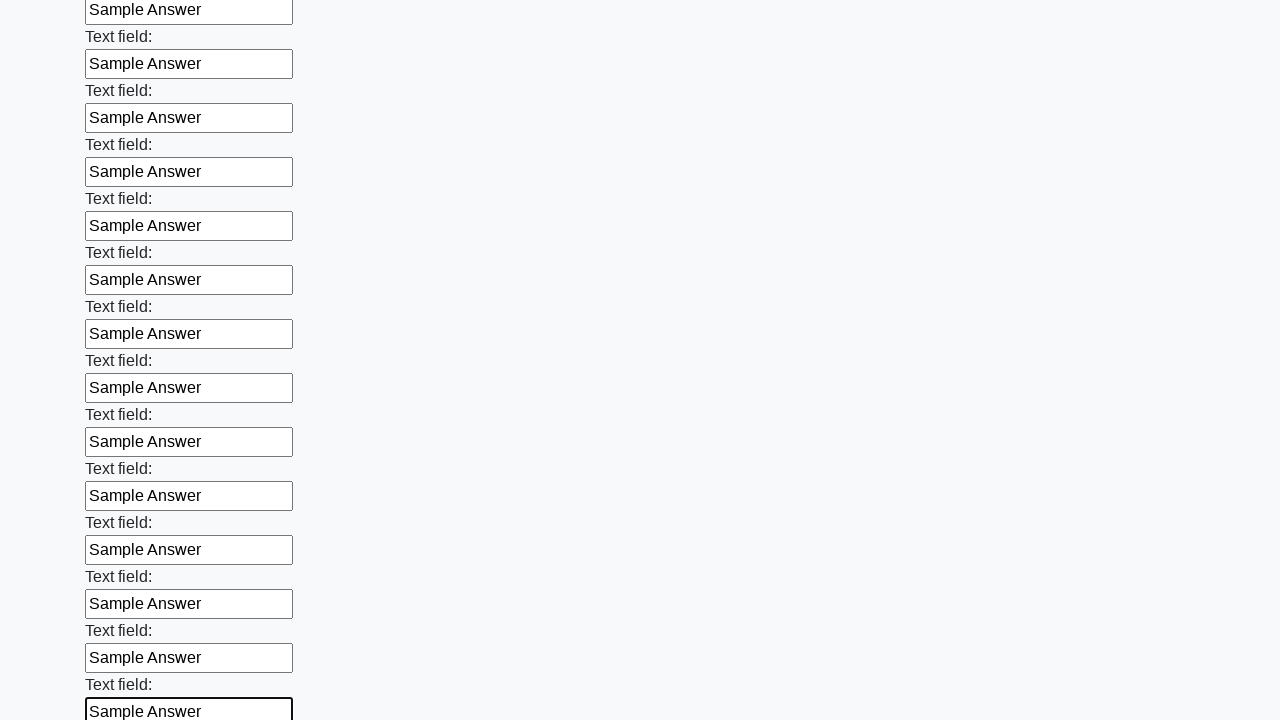

Filled an input field with 'Sample Answer' on input >> nth=86
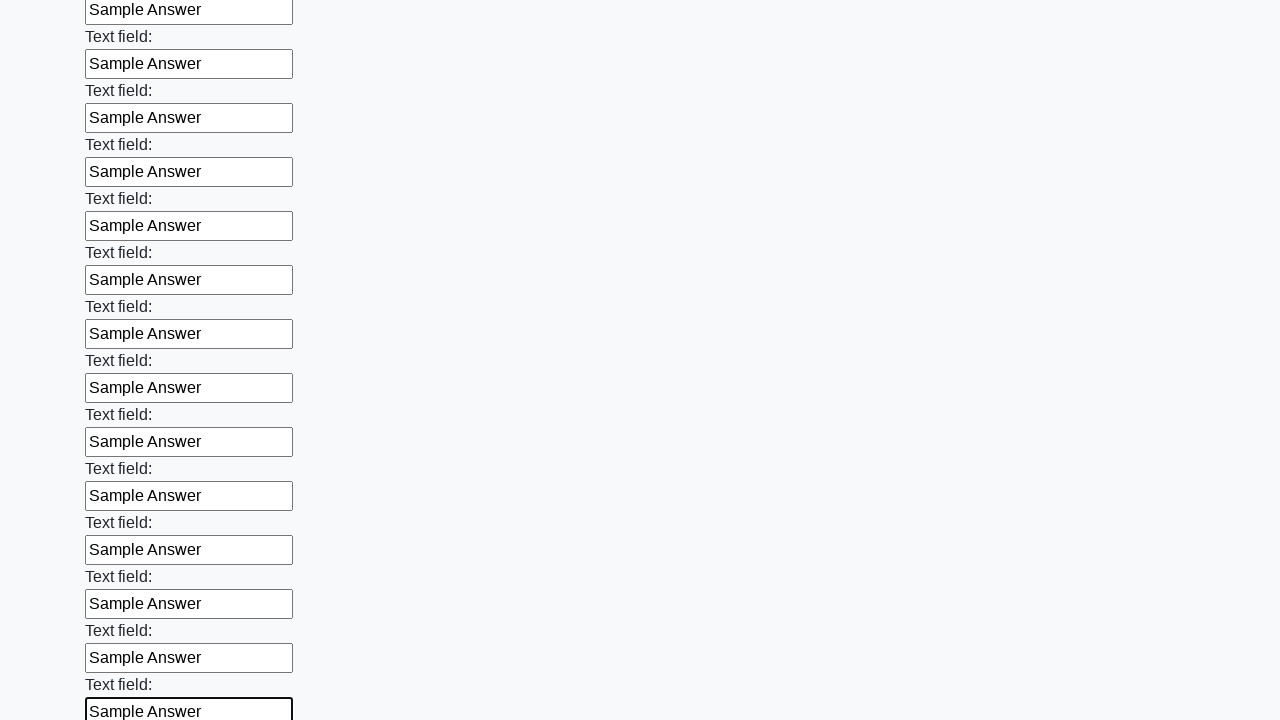

Filled an input field with 'Sample Answer' on input >> nth=87
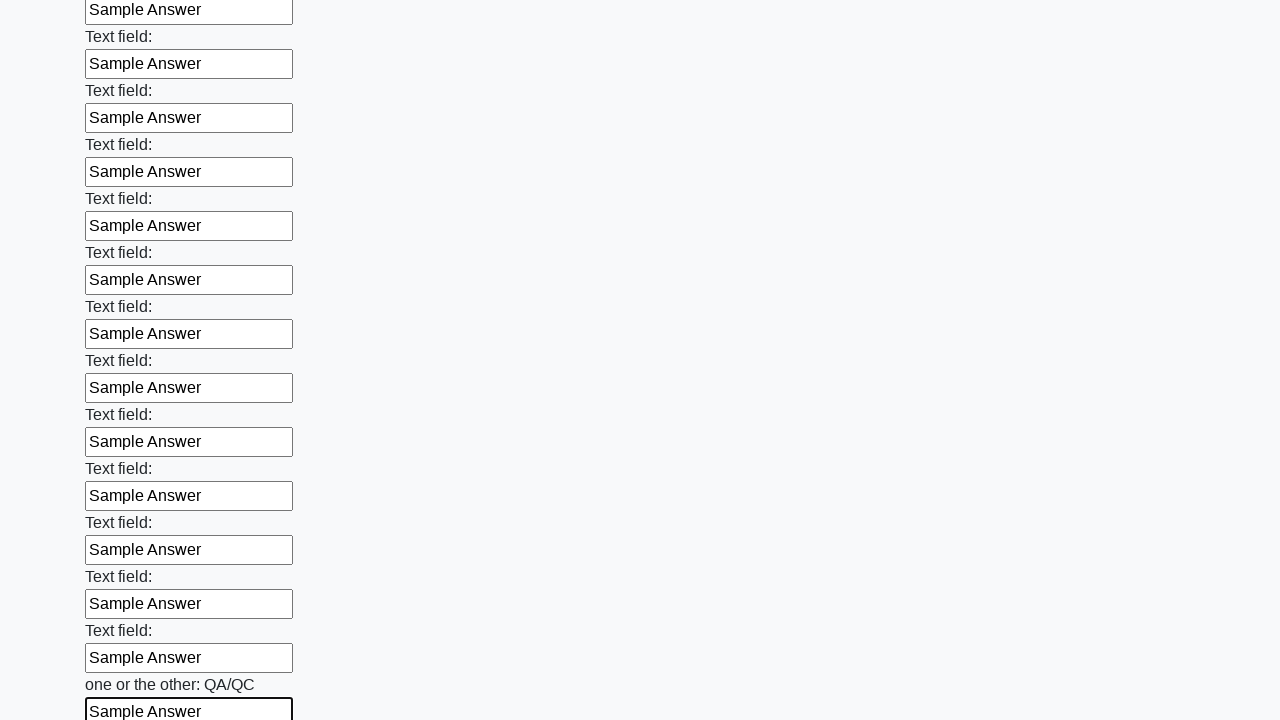

Filled an input field with 'Sample Answer' on input >> nth=88
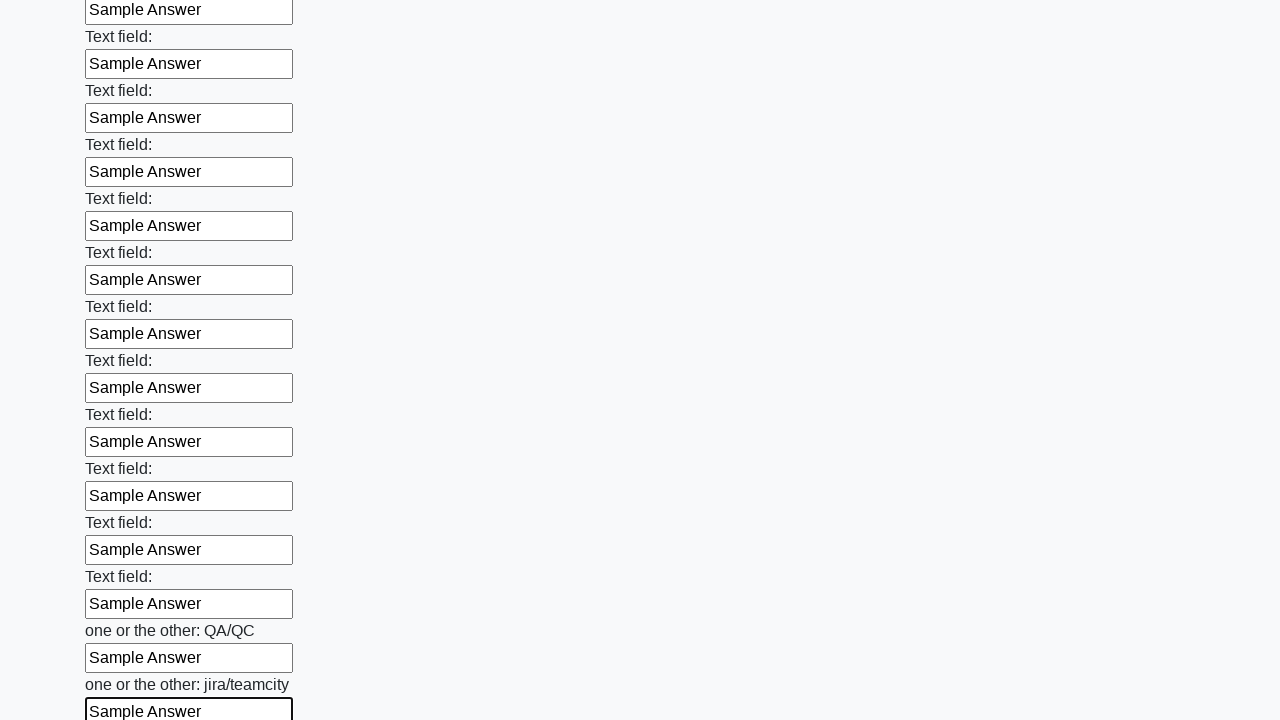

Filled an input field with 'Sample Answer' on input >> nth=89
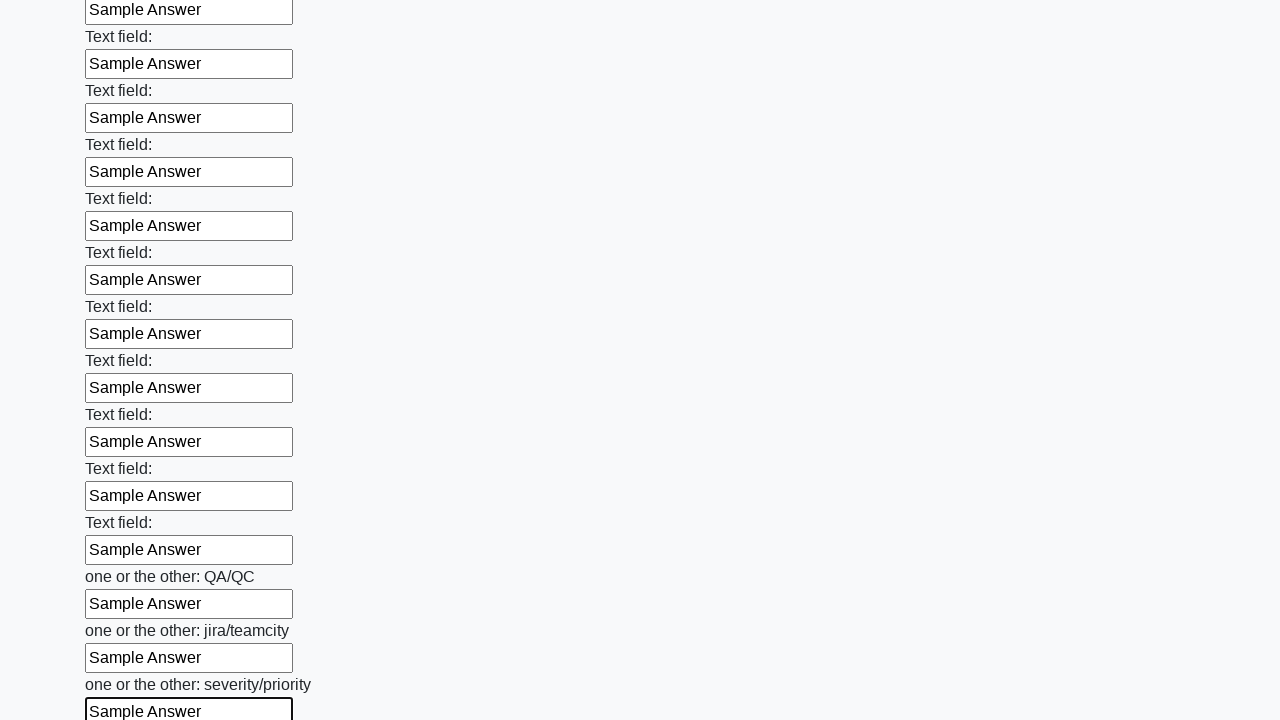

Filled an input field with 'Sample Answer' on input >> nth=90
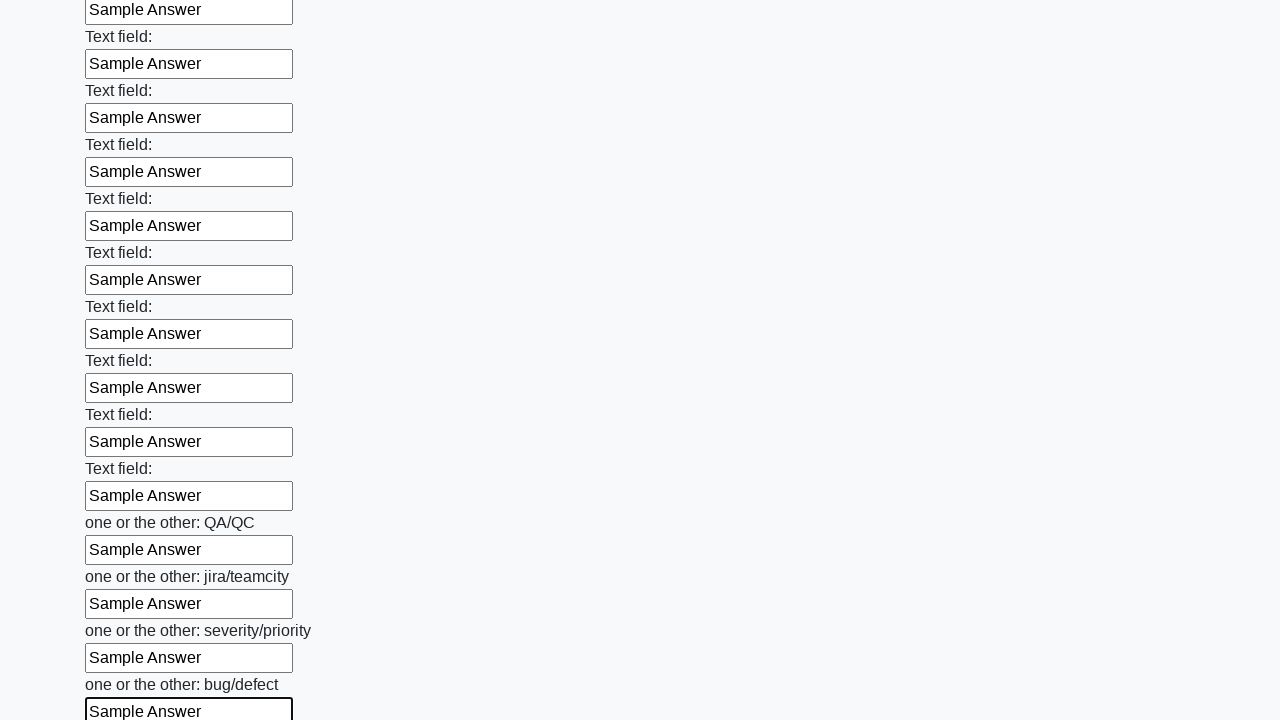

Filled an input field with 'Sample Answer' on input >> nth=91
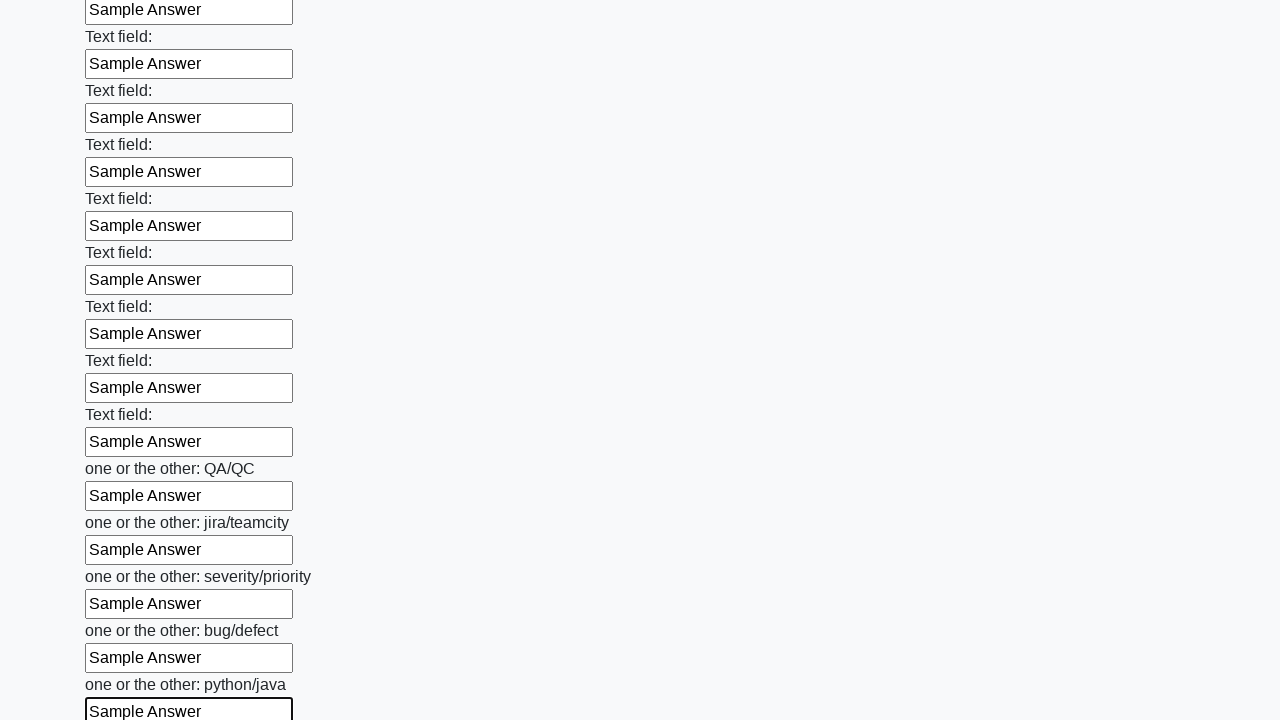

Filled an input field with 'Sample Answer' on input >> nth=92
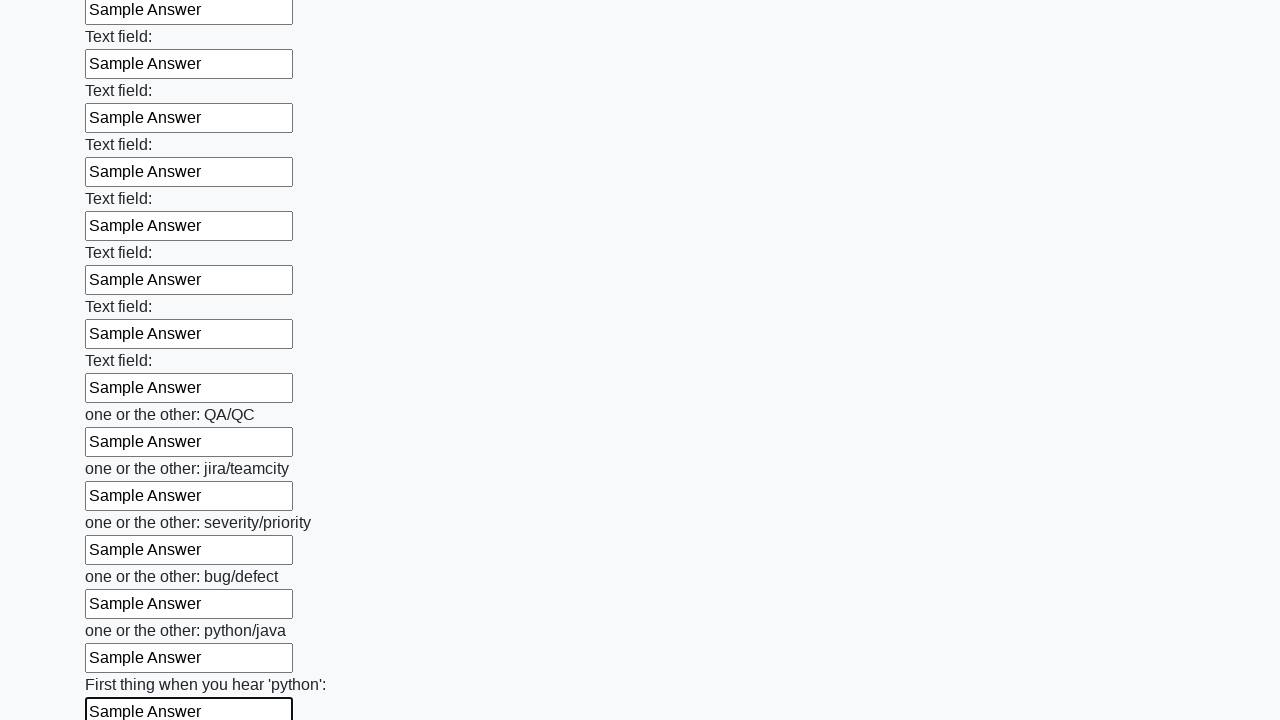

Filled an input field with 'Sample Answer' on input >> nth=93
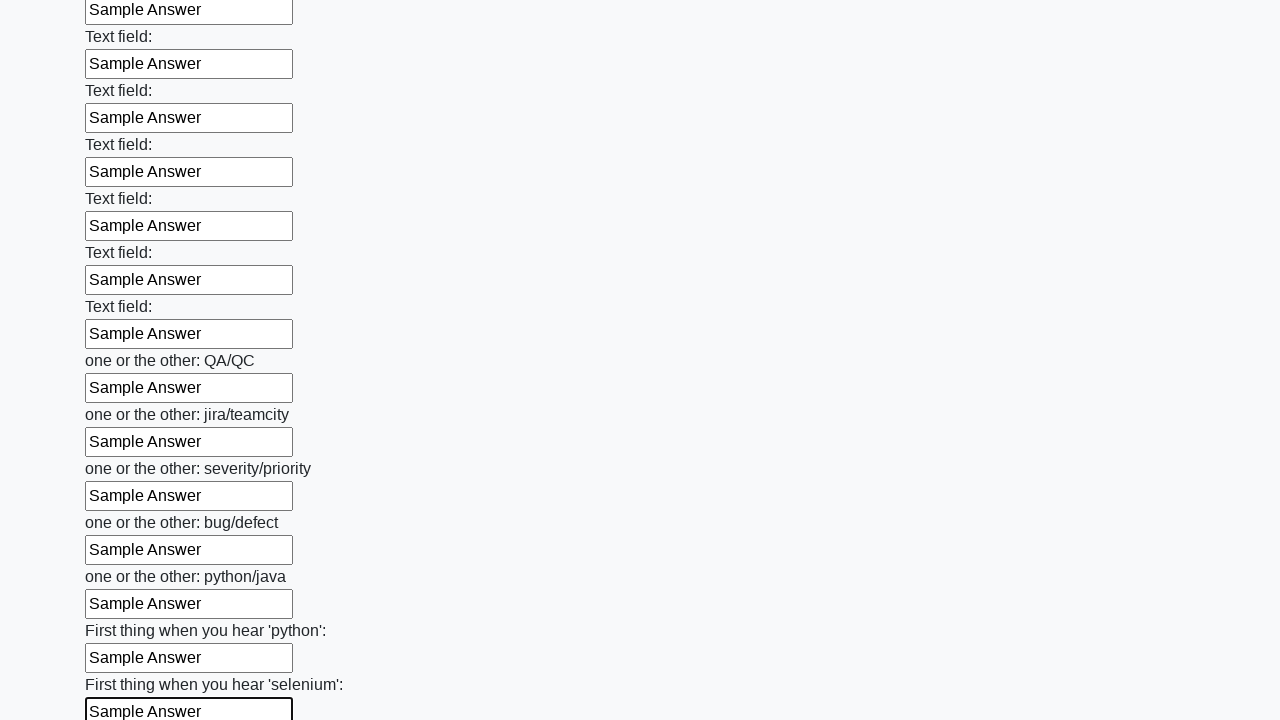

Filled an input field with 'Sample Answer' on input >> nth=94
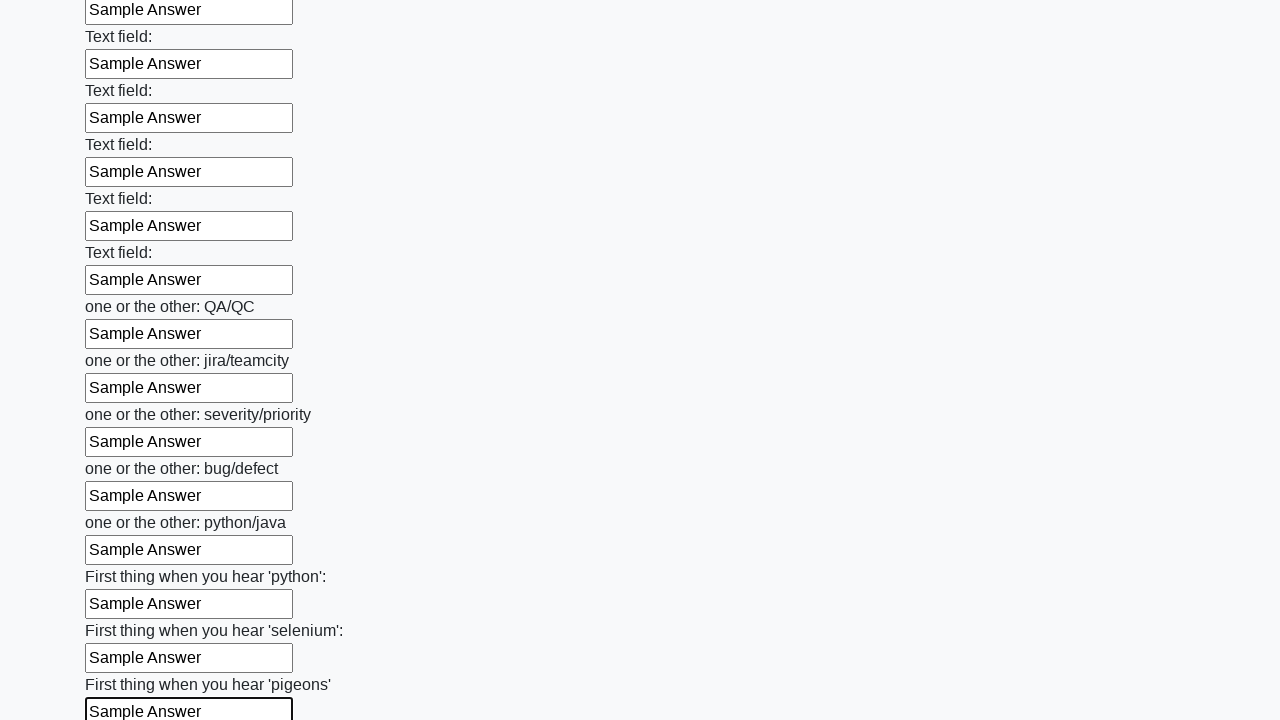

Filled an input field with 'Sample Answer' on input >> nth=95
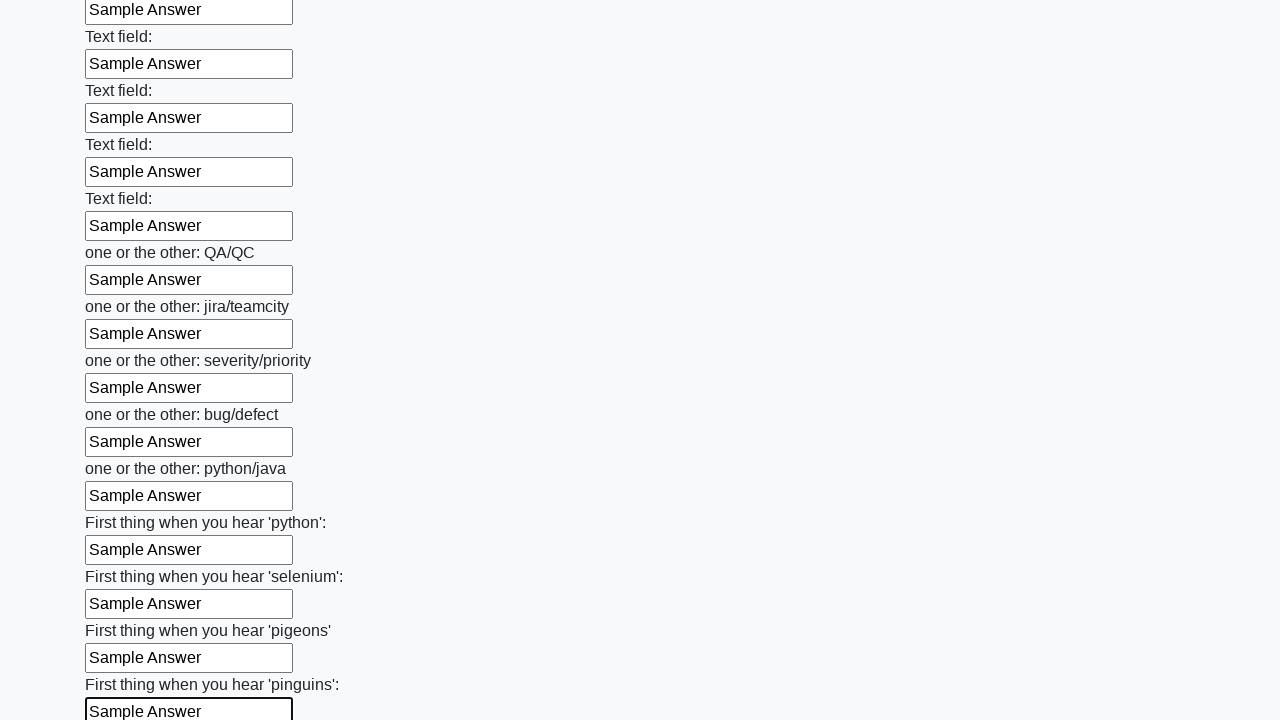

Filled an input field with 'Sample Answer' on input >> nth=96
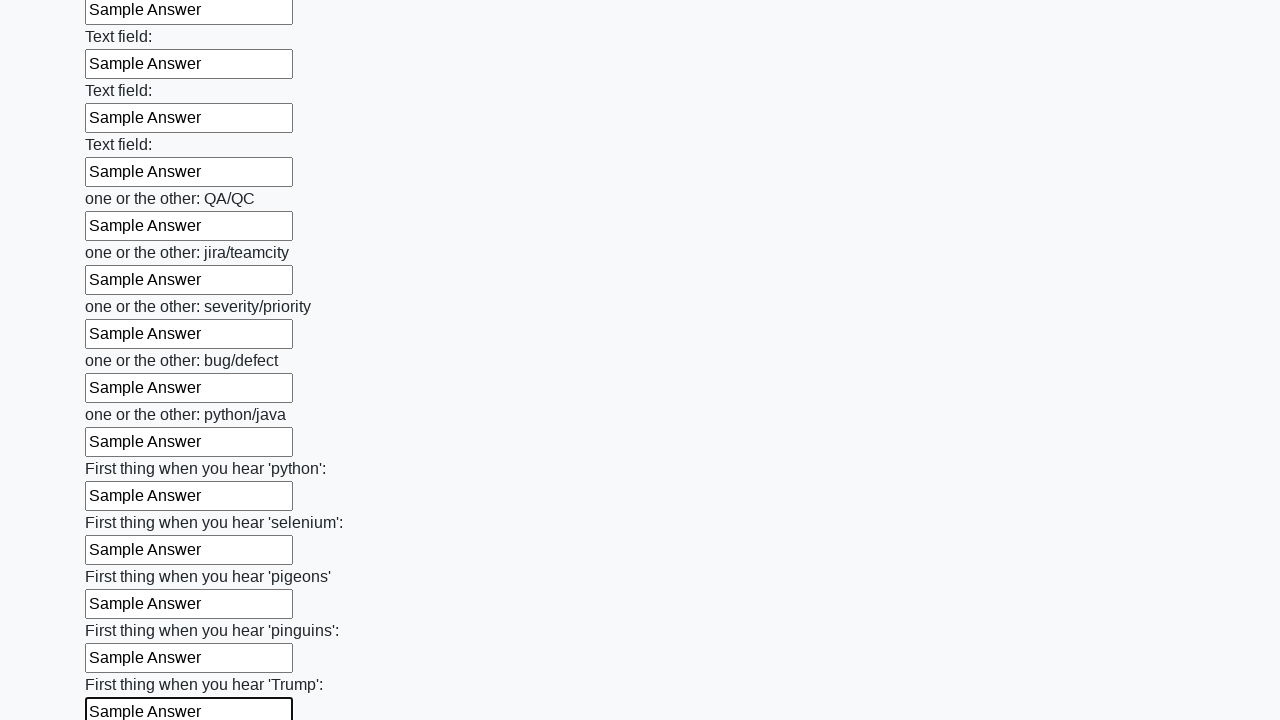

Filled an input field with 'Sample Answer' on input >> nth=97
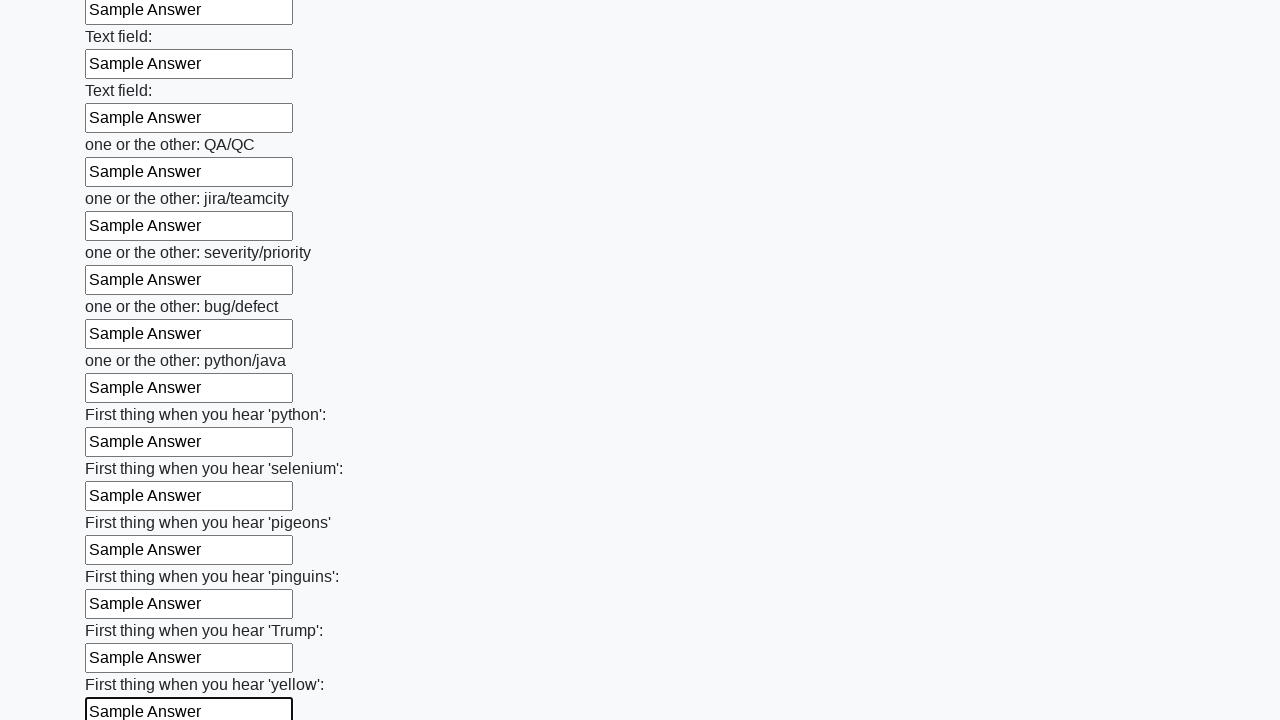

Filled an input field with 'Sample Answer' on input >> nth=98
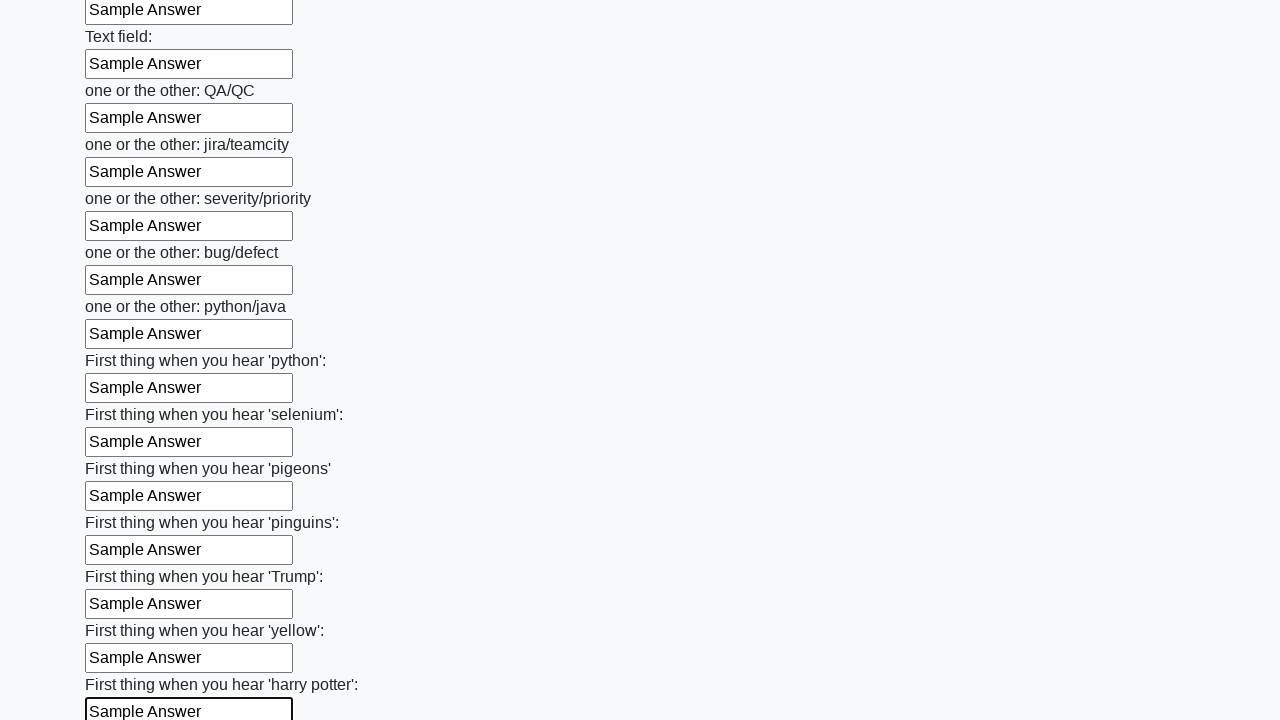

Filled an input field with 'Sample Answer' on input >> nth=99
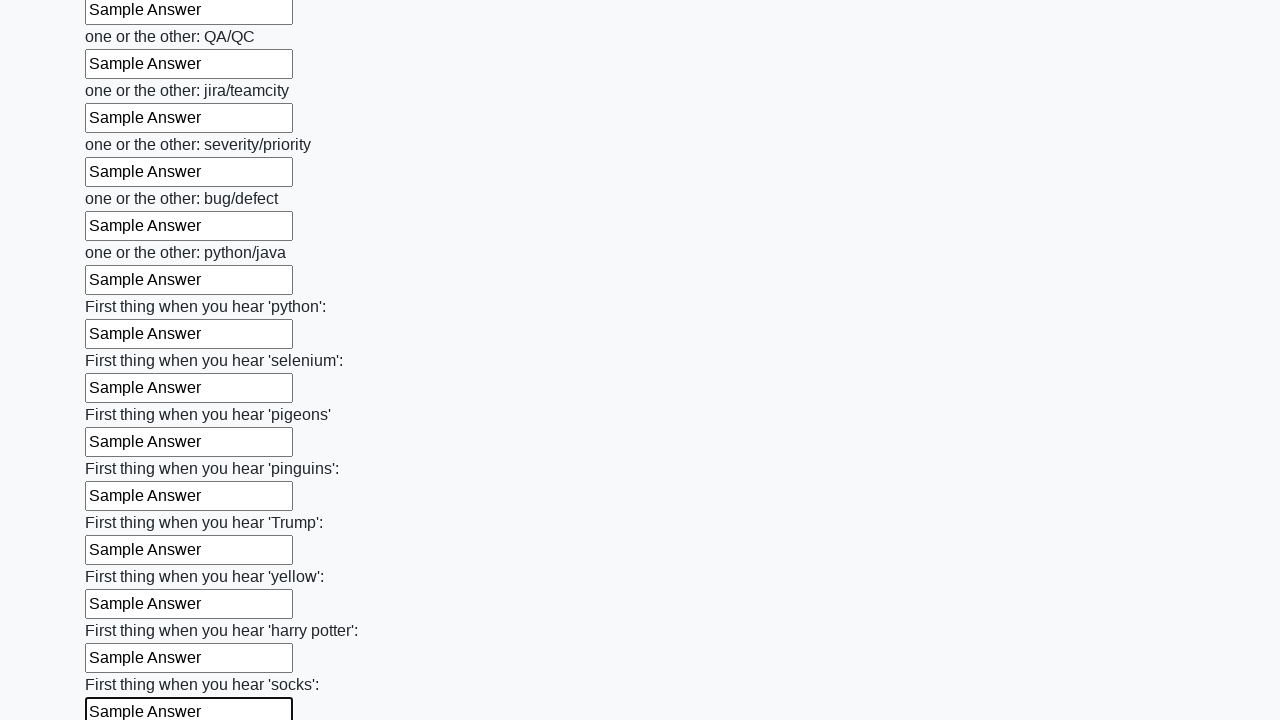

Clicked the submit button to submit the form at (123, 611) on button.btn
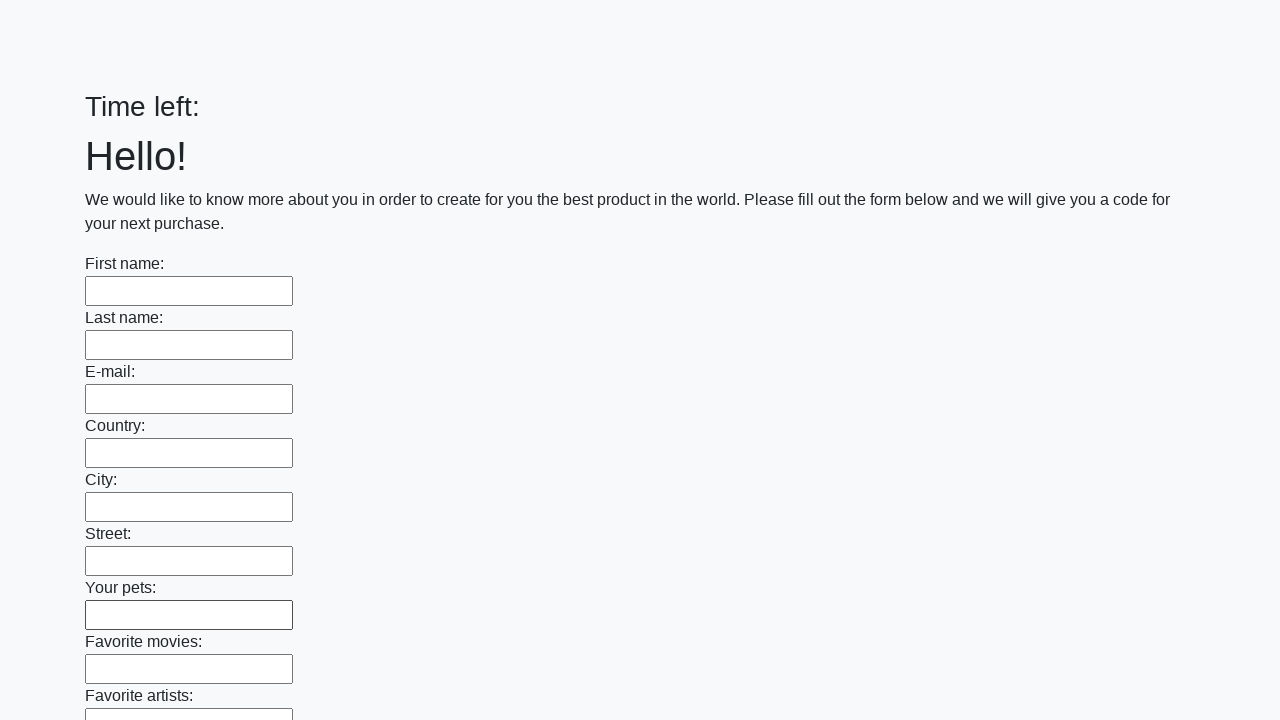

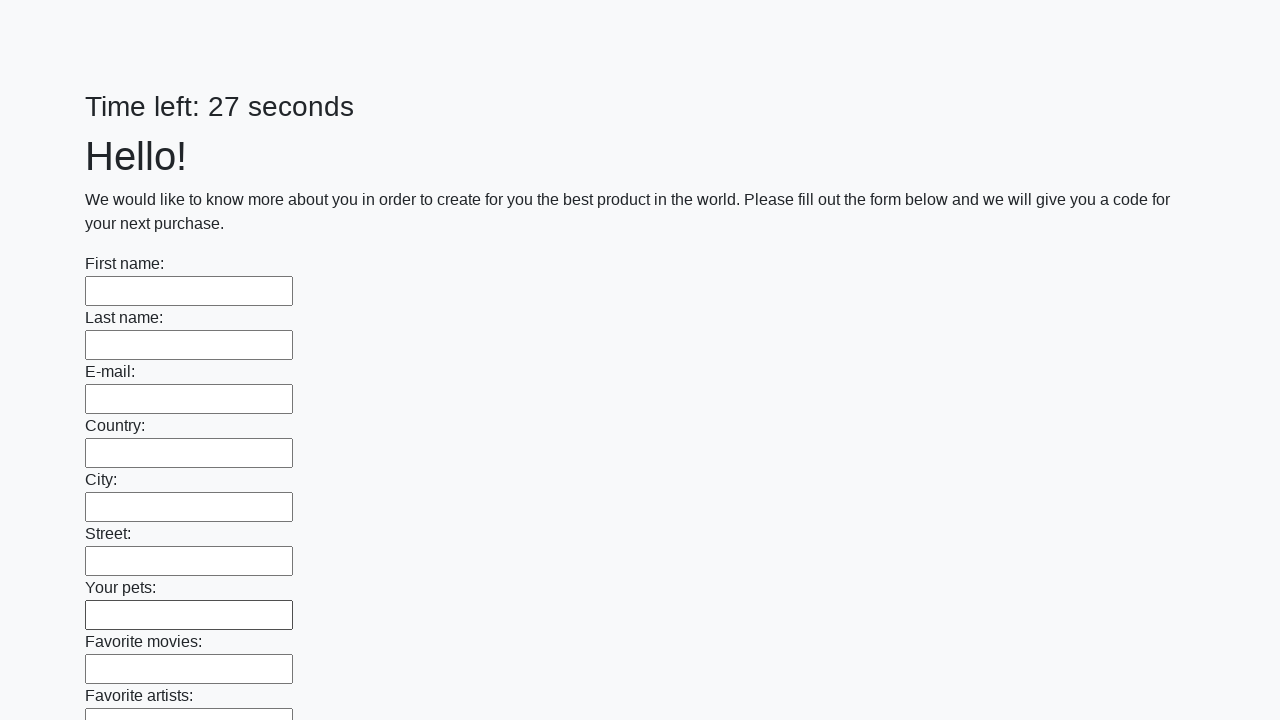